Tests filling out a large form by finding all input elements on the page and populating them with text, then clicking the submit button.

Starting URL: http://suninjuly.github.io/huge_form.html

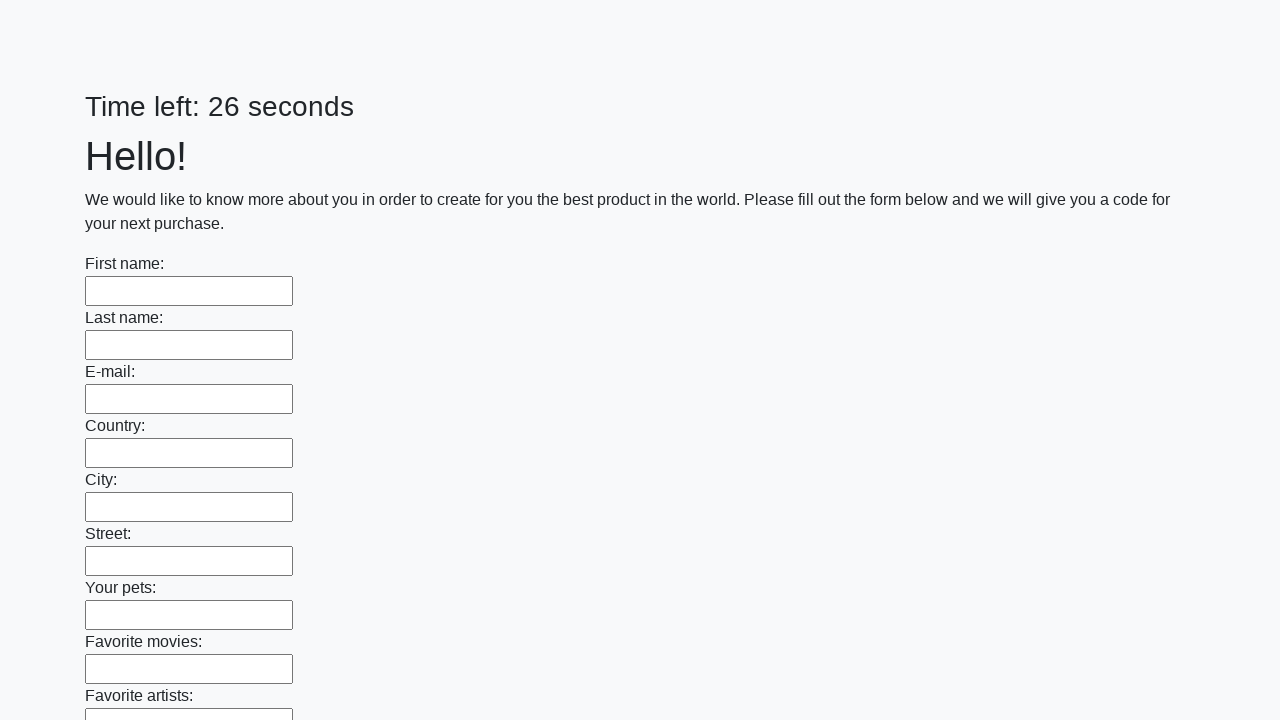

Located all input elements on the page
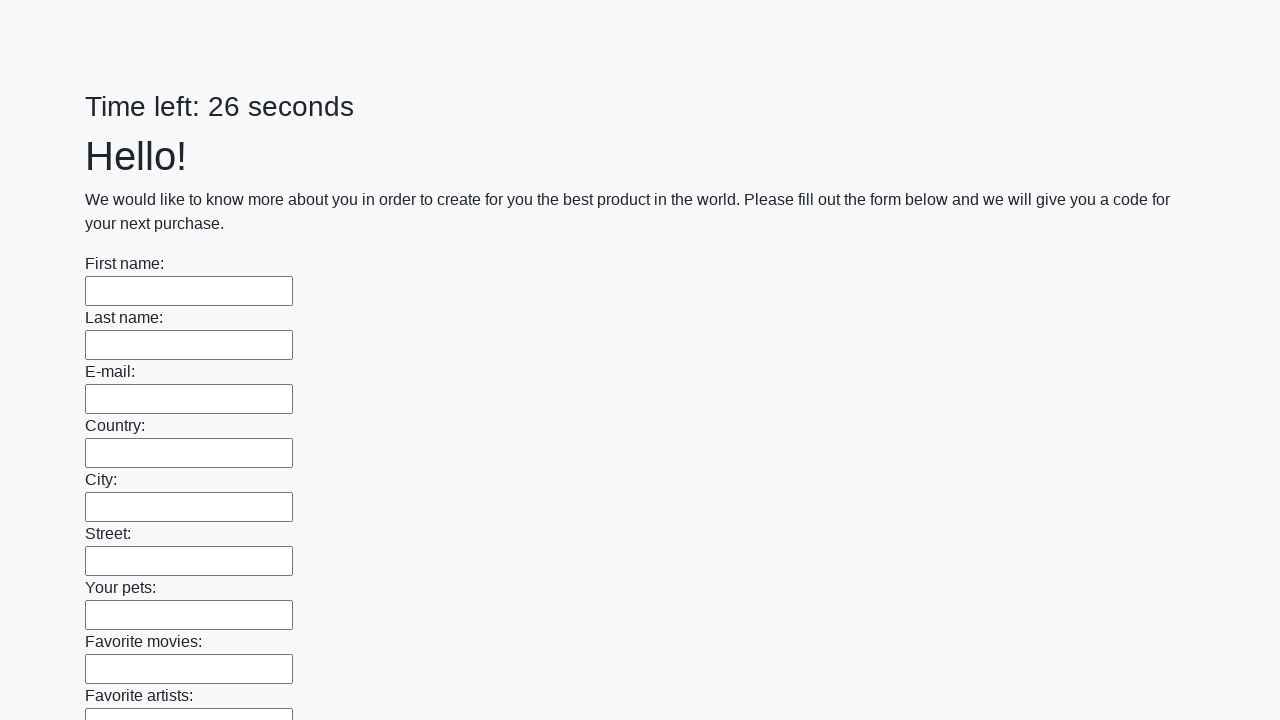

Filled input element with 'Мой ответ' on xpath=//input >> nth=0
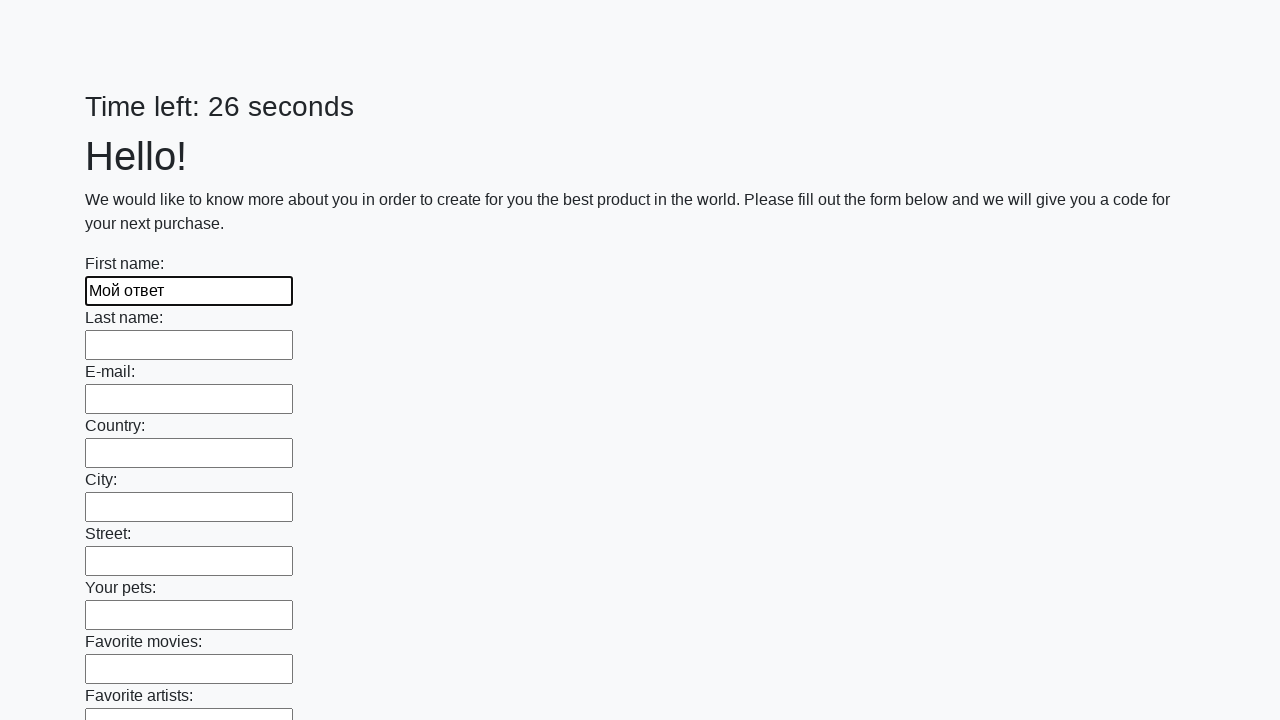

Filled input element with 'Мой ответ' on xpath=//input >> nth=1
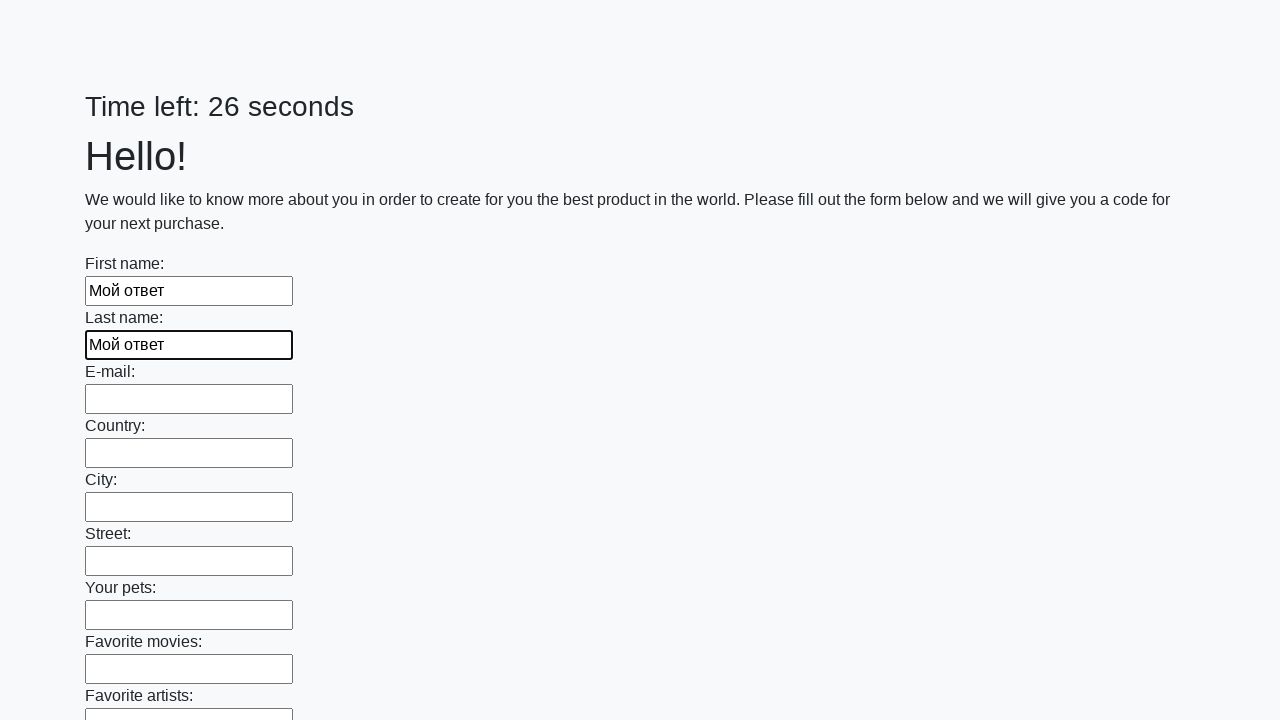

Filled input element with 'Мой ответ' on xpath=//input >> nth=2
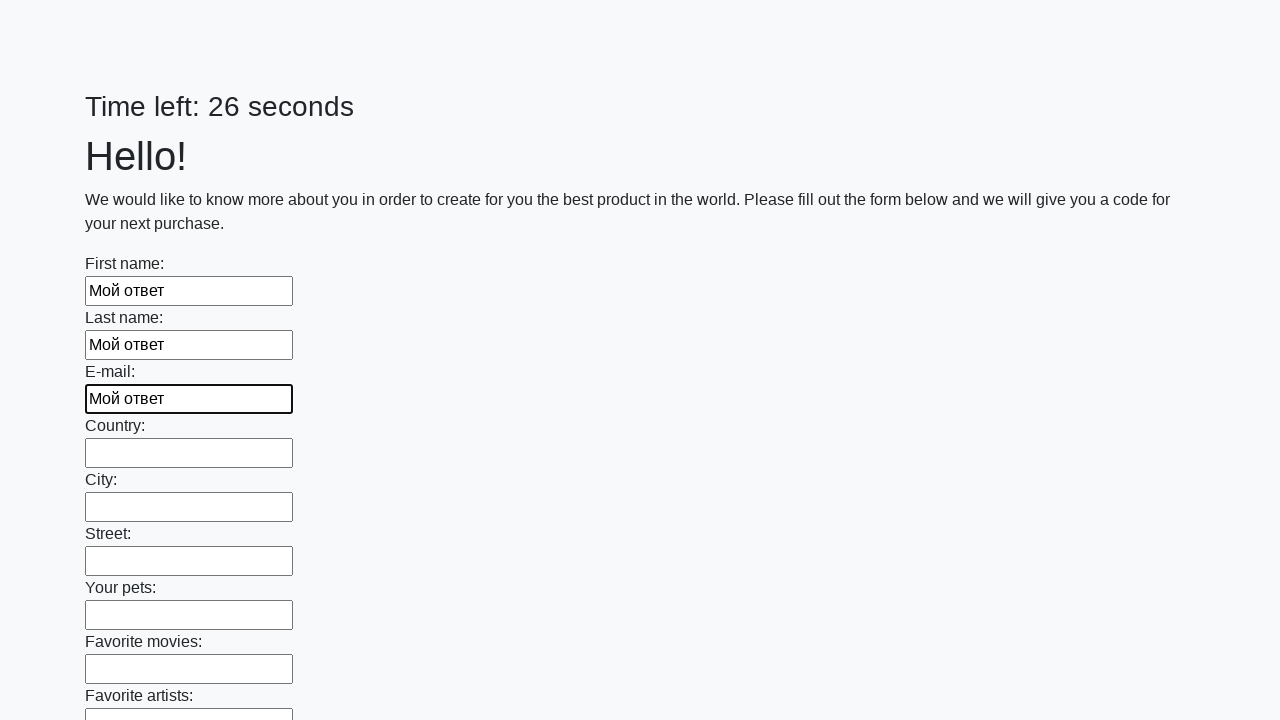

Filled input element with 'Мой ответ' on xpath=//input >> nth=3
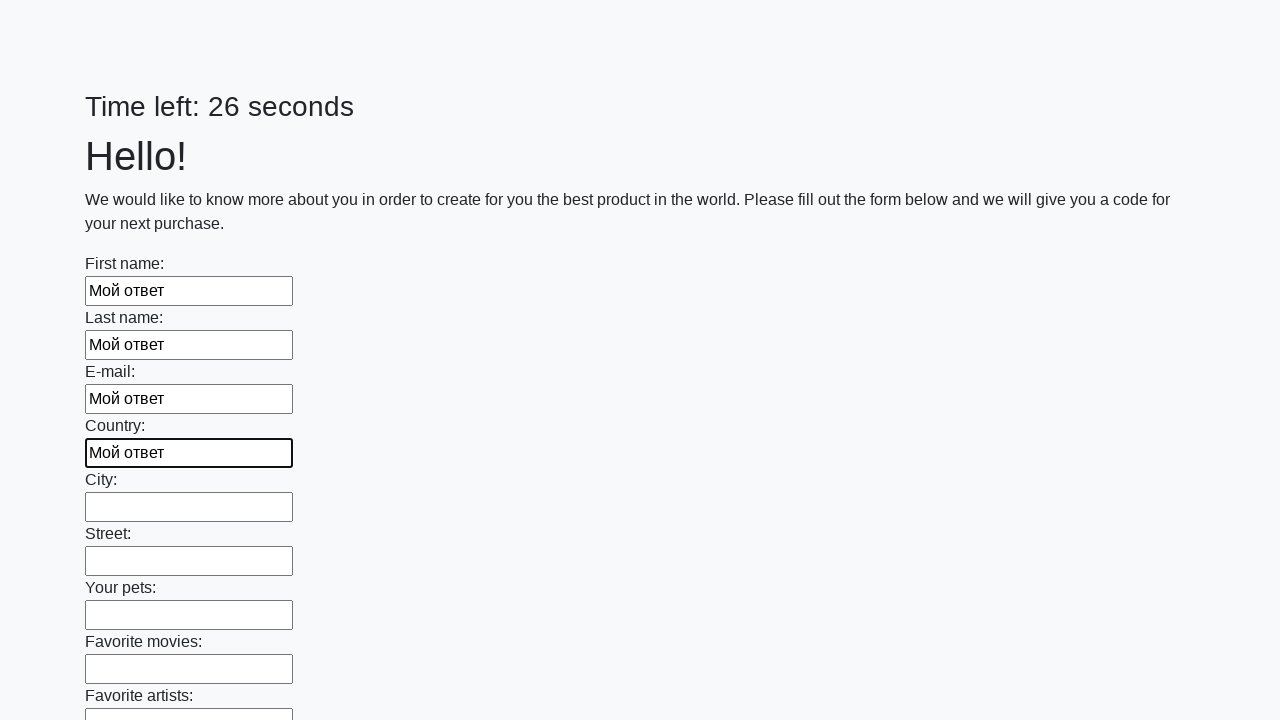

Filled input element with 'Мой ответ' on xpath=//input >> nth=4
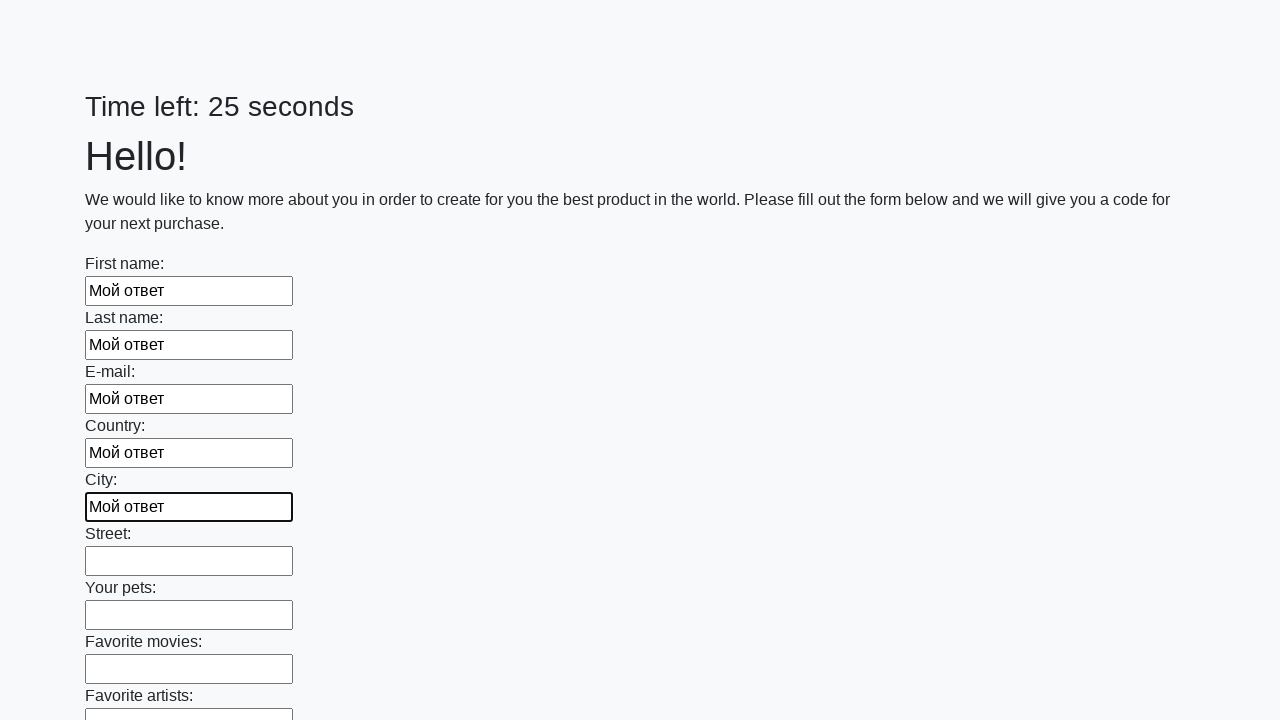

Filled input element with 'Мой ответ' on xpath=//input >> nth=5
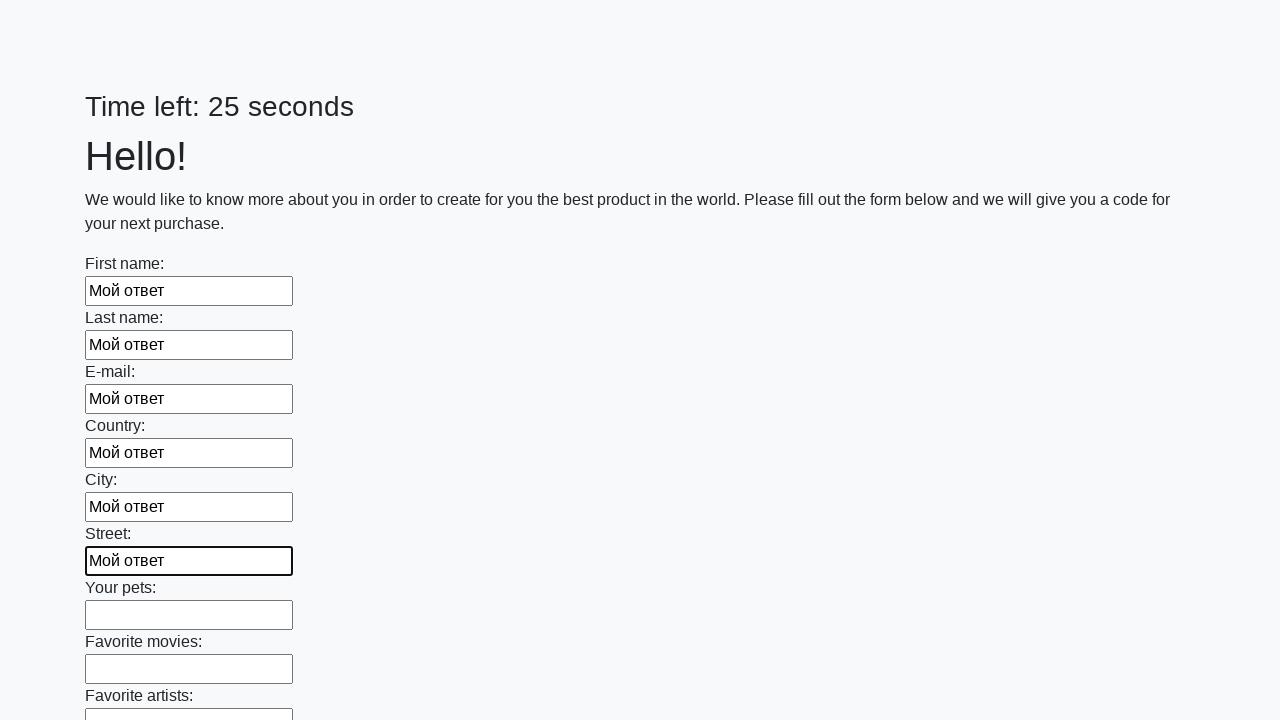

Filled input element with 'Мой ответ' on xpath=//input >> nth=6
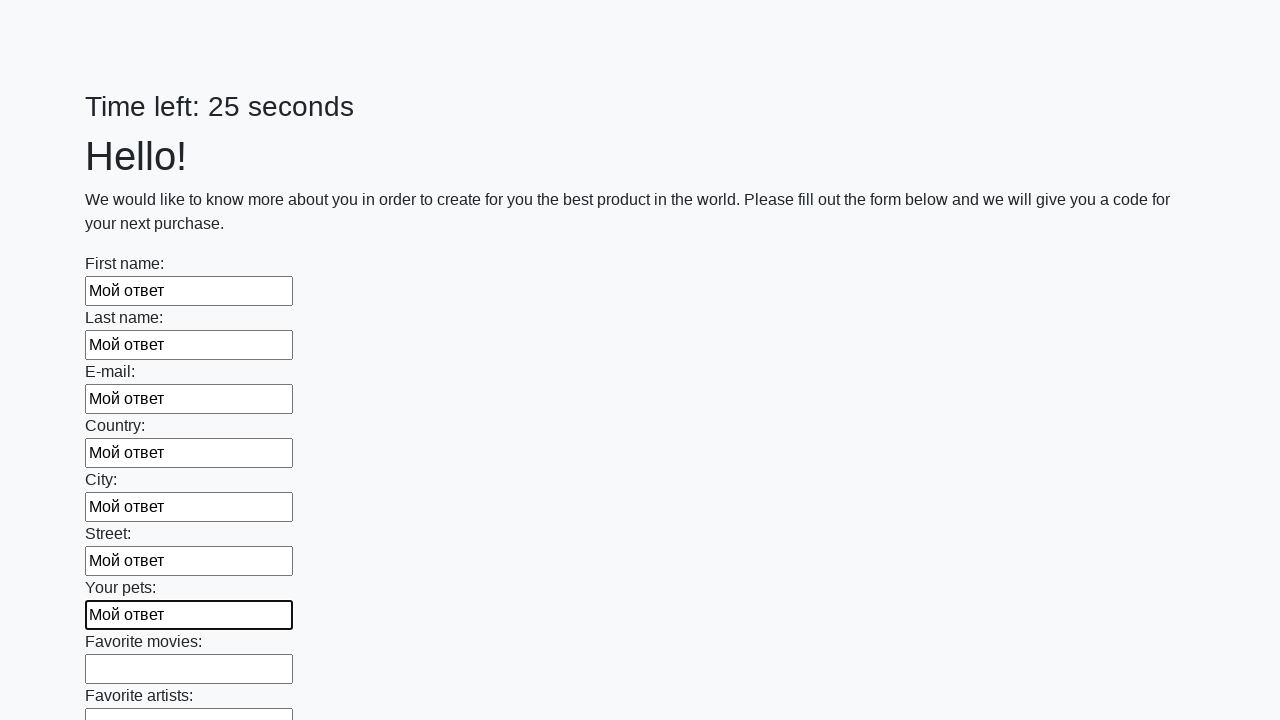

Filled input element with 'Мой ответ' on xpath=//input >> nth=7
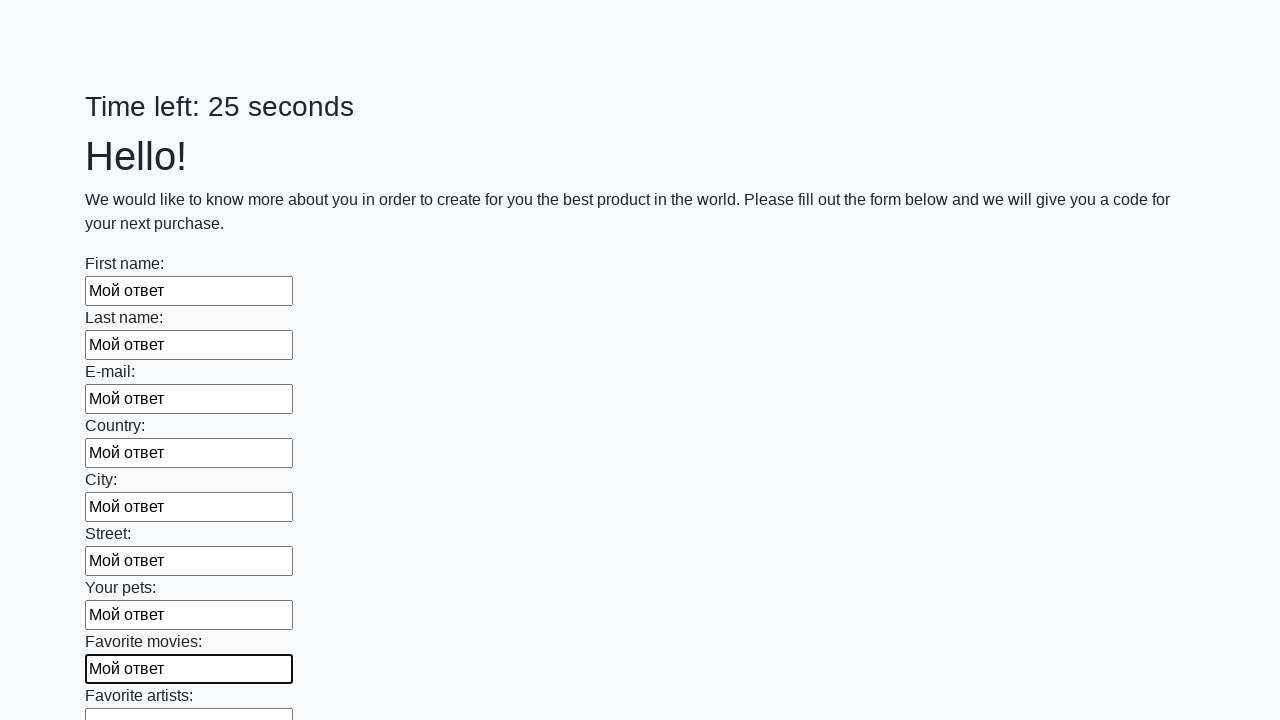

Filled input element with 'Мой ответ' on xpath=//input >> nth=8
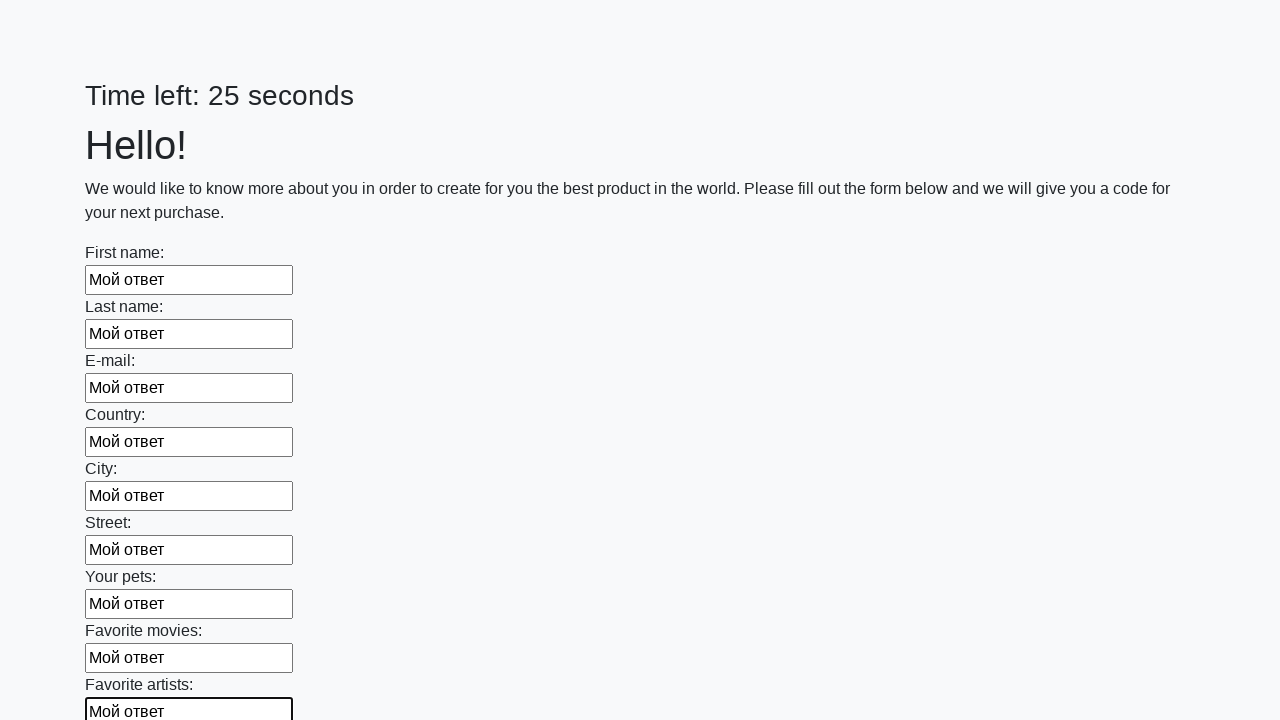

Filled input element with 'Мой ответ' on xpath=//input >> nth=9
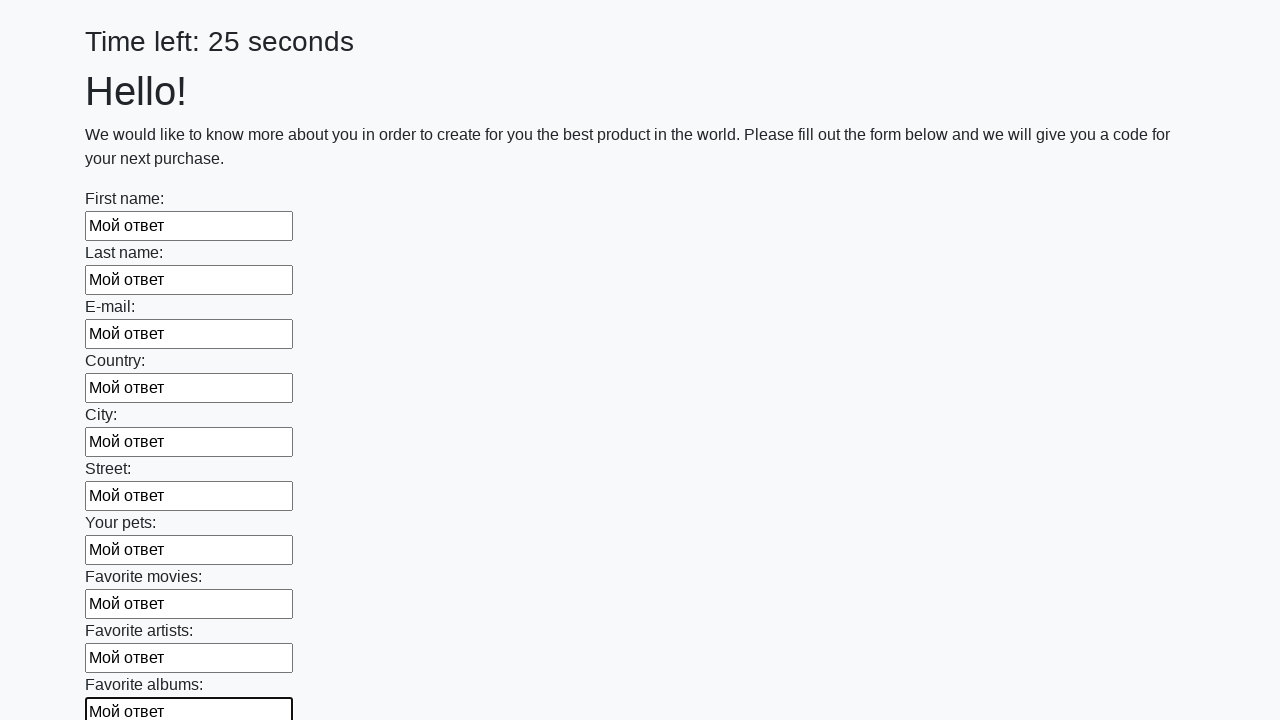

Filled input element with 'Мой ответ' on xpath=//input >> nth=10
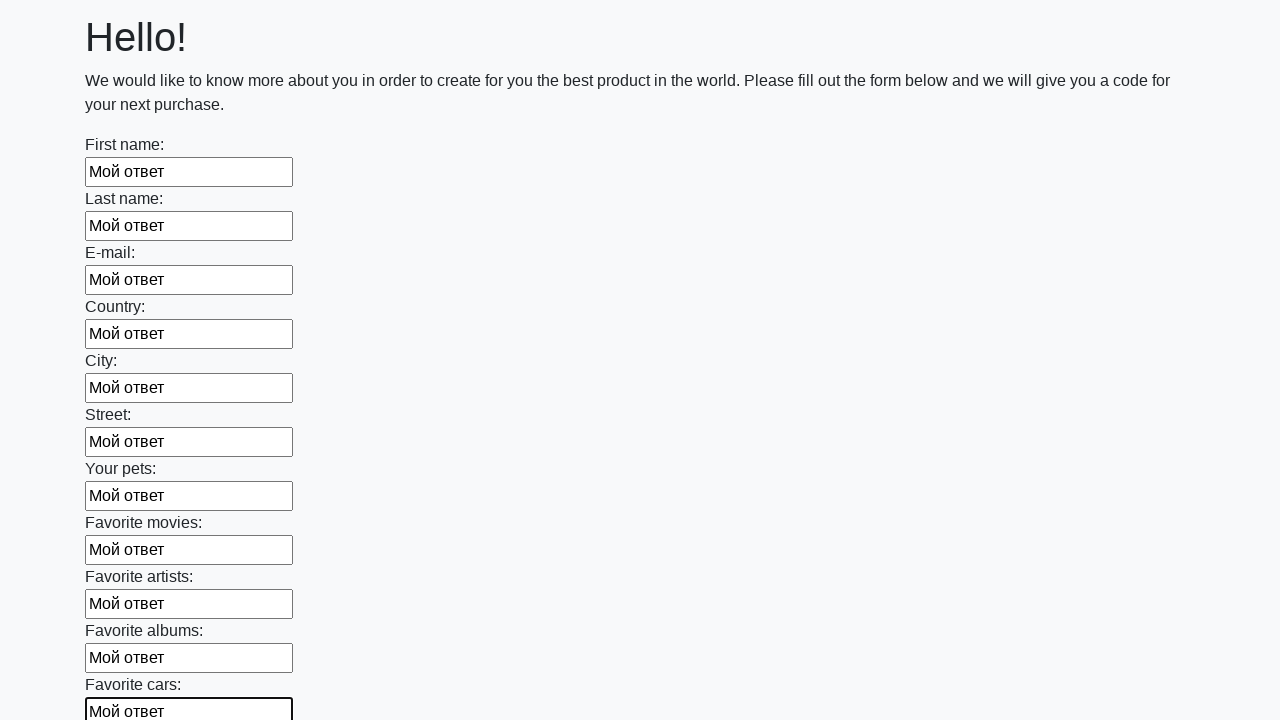

Filled input element with 'Мой ответ' on xpath=//input >> nth=11
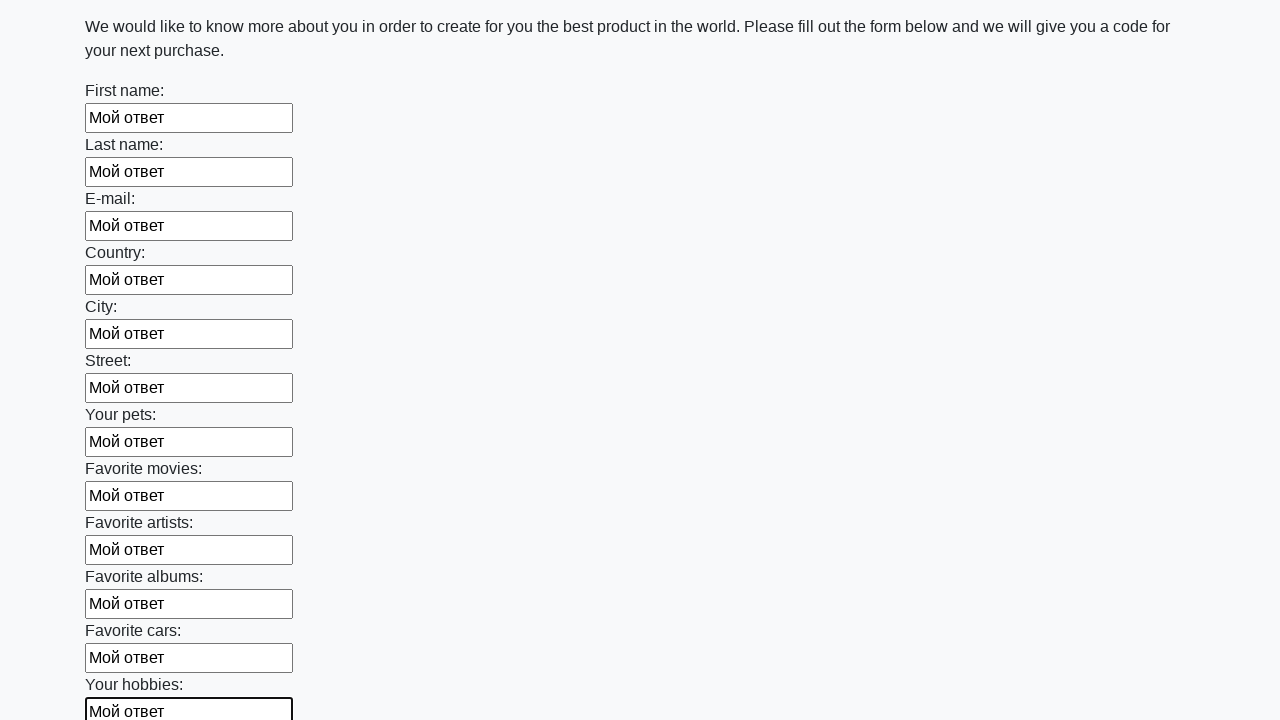

Filled input element with 'Мой ответ' on xpath=//input >> nth=12
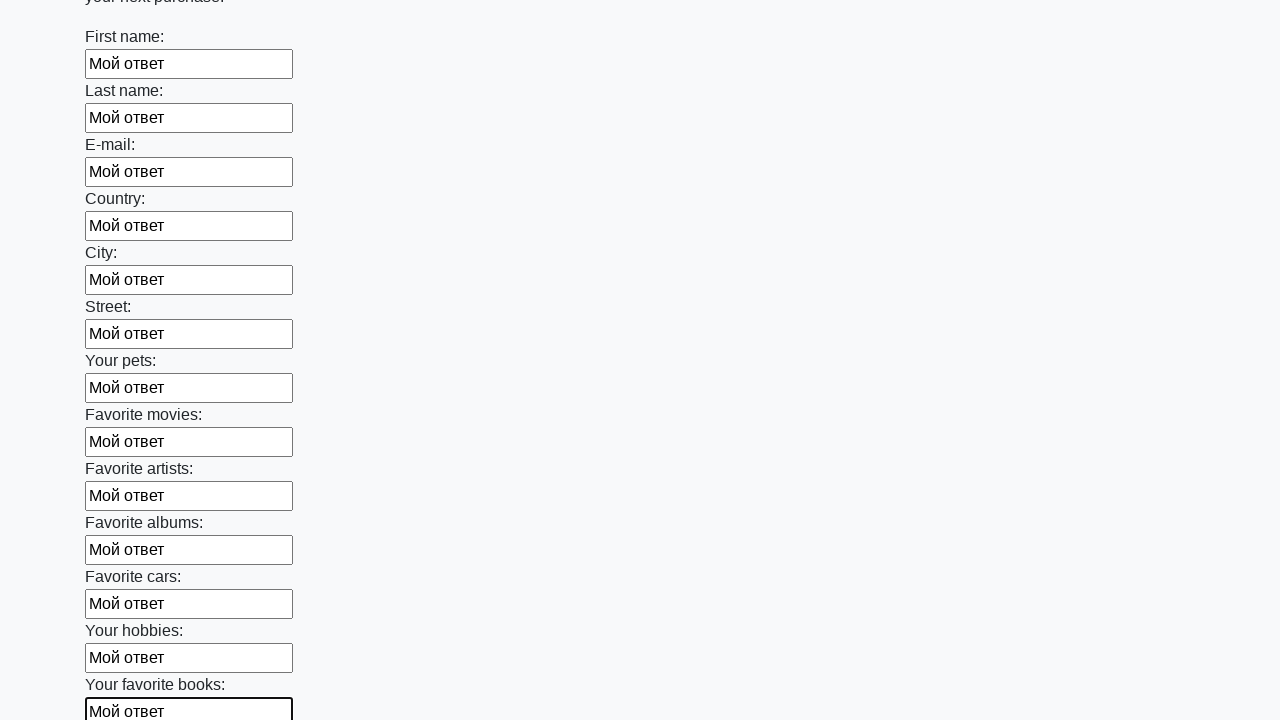

Filled input element with 'Мой ответ' on xpath=//input >> nth=13
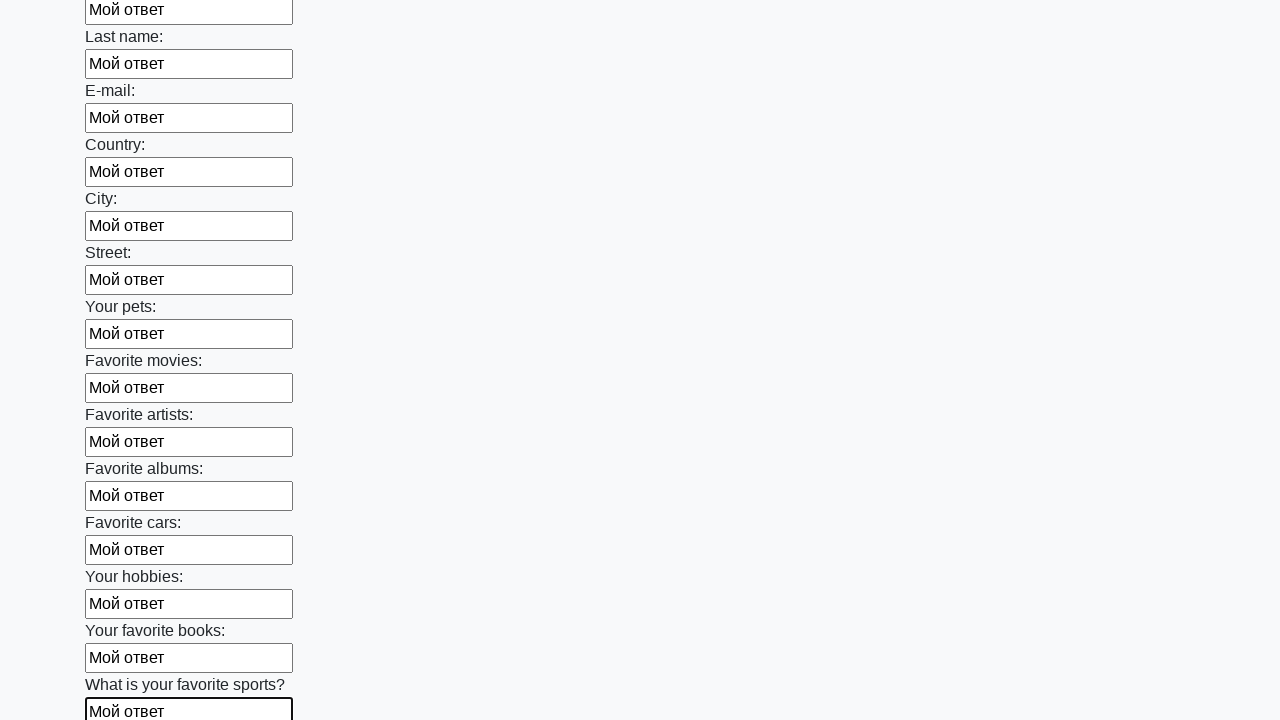

Filled input element with 'Мой ответ' on xpath=//input >> nth=14
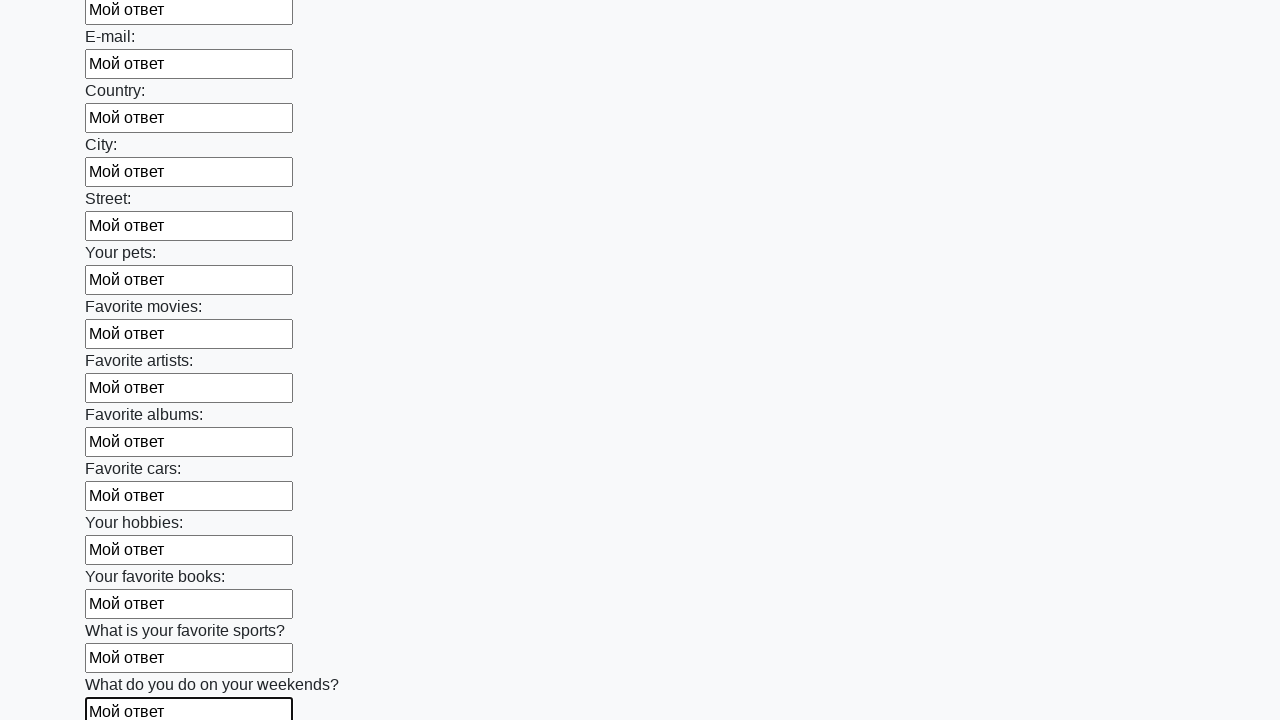

Filled input element with 'Мой ответ' on xpath=//input >> nth=15
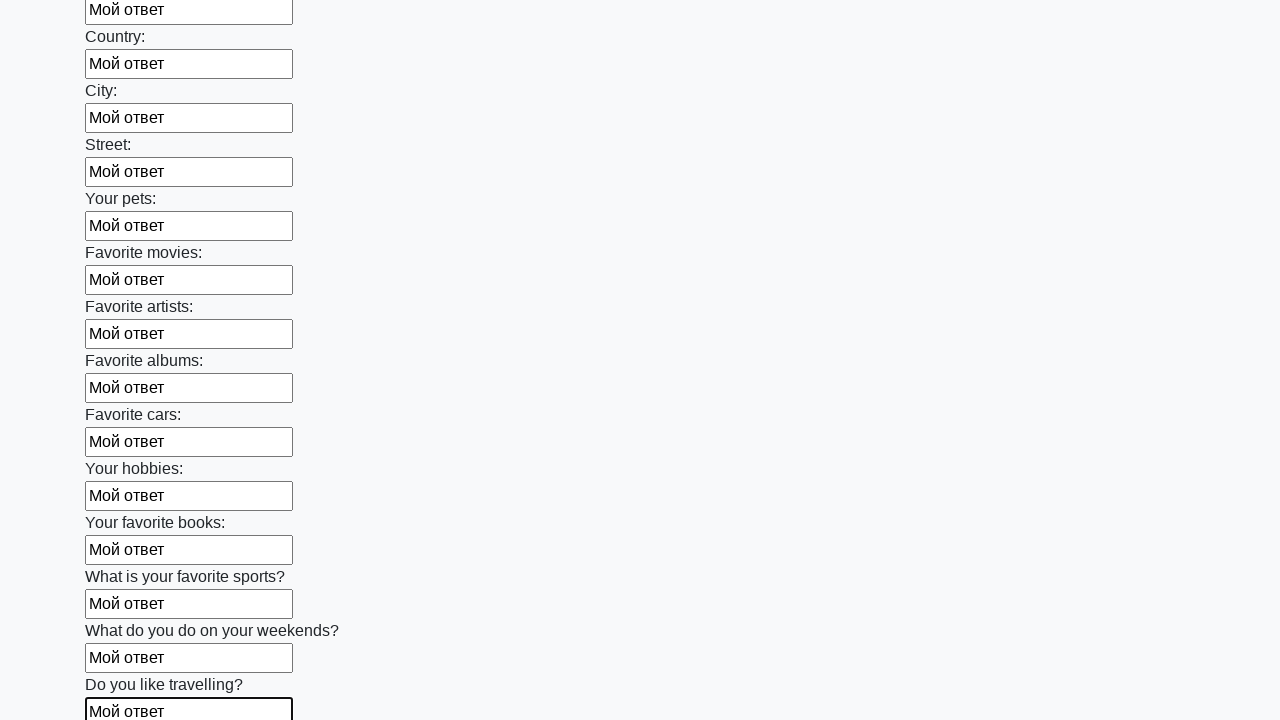

Filled input element with 'Мой ответ' on xpath=//input >> nth=16
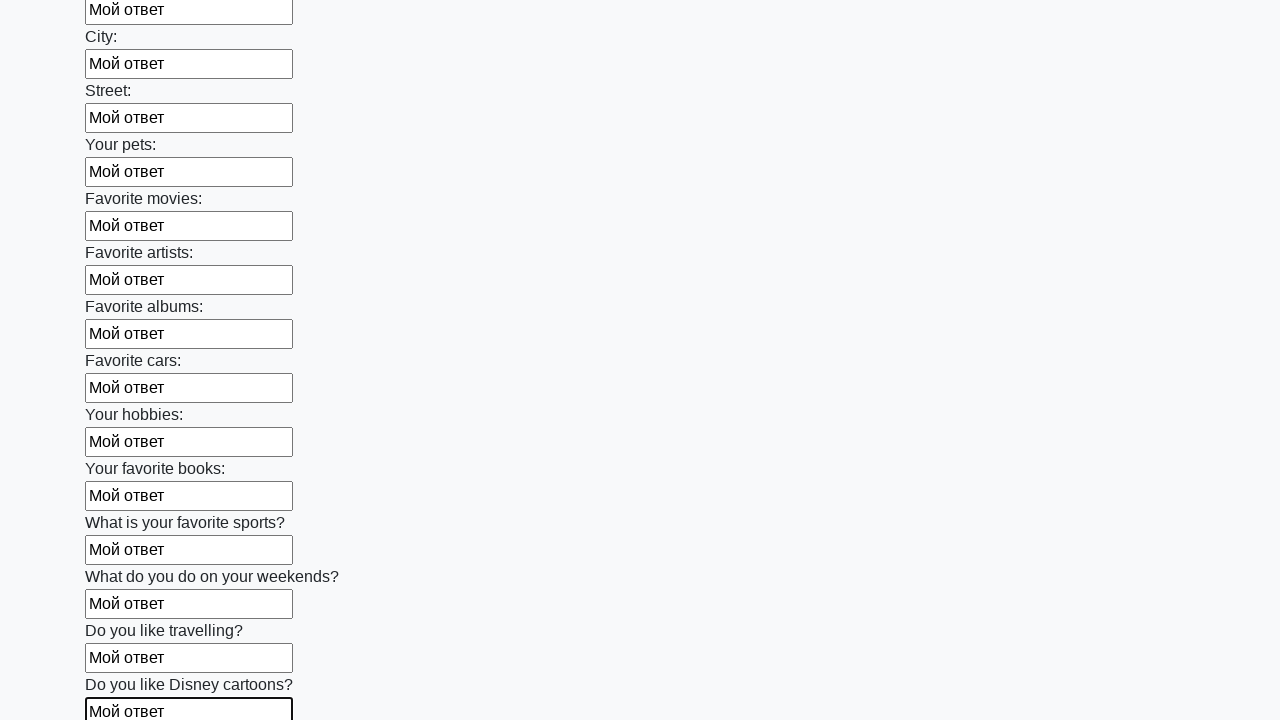

Filled input element with 'Мой ответ' on xpath=//input >> nth=17
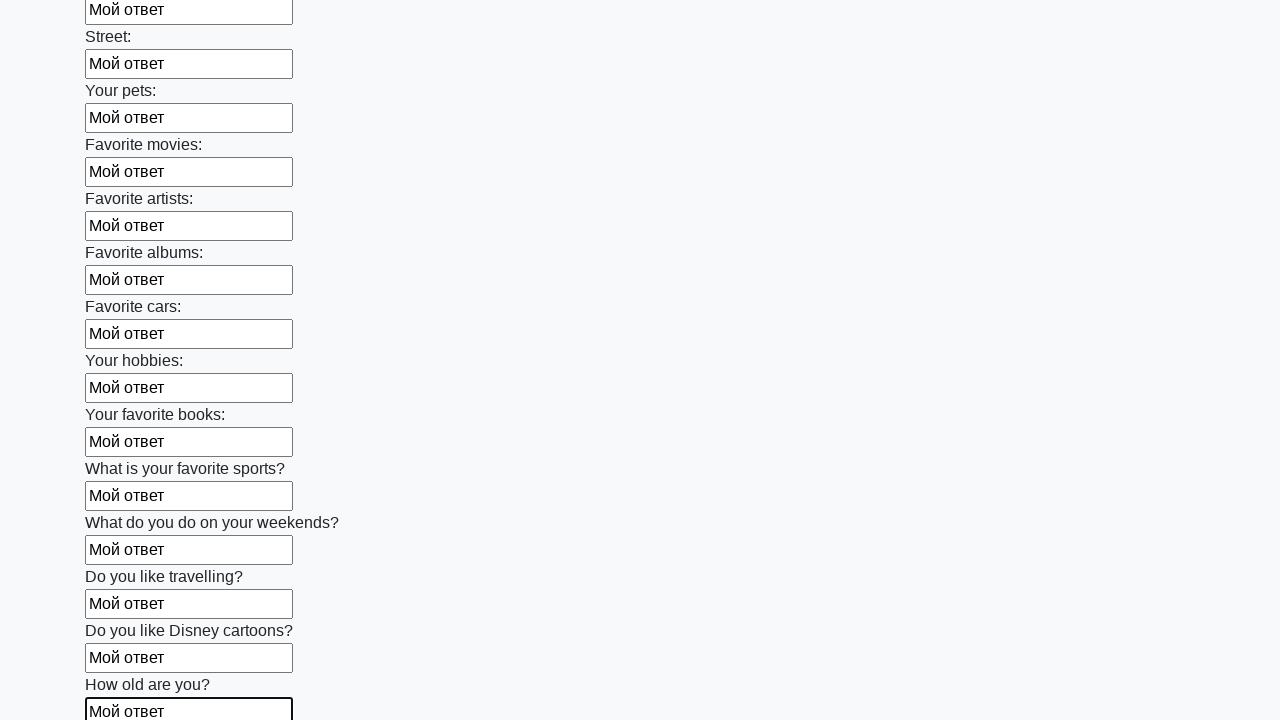

Filled input element with 'Мой ответ' on xpath=//input >> nth=18
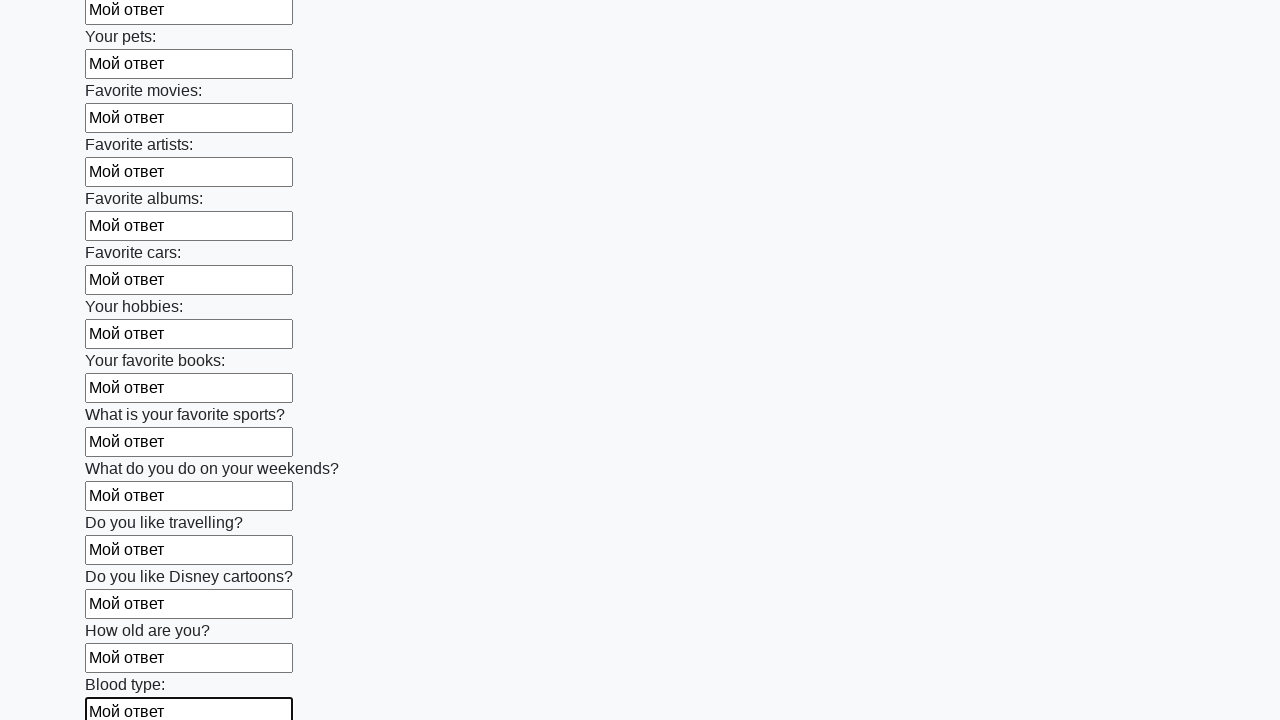

Filled input element with 'Мой ответ' on xpath=//input >> nth=19
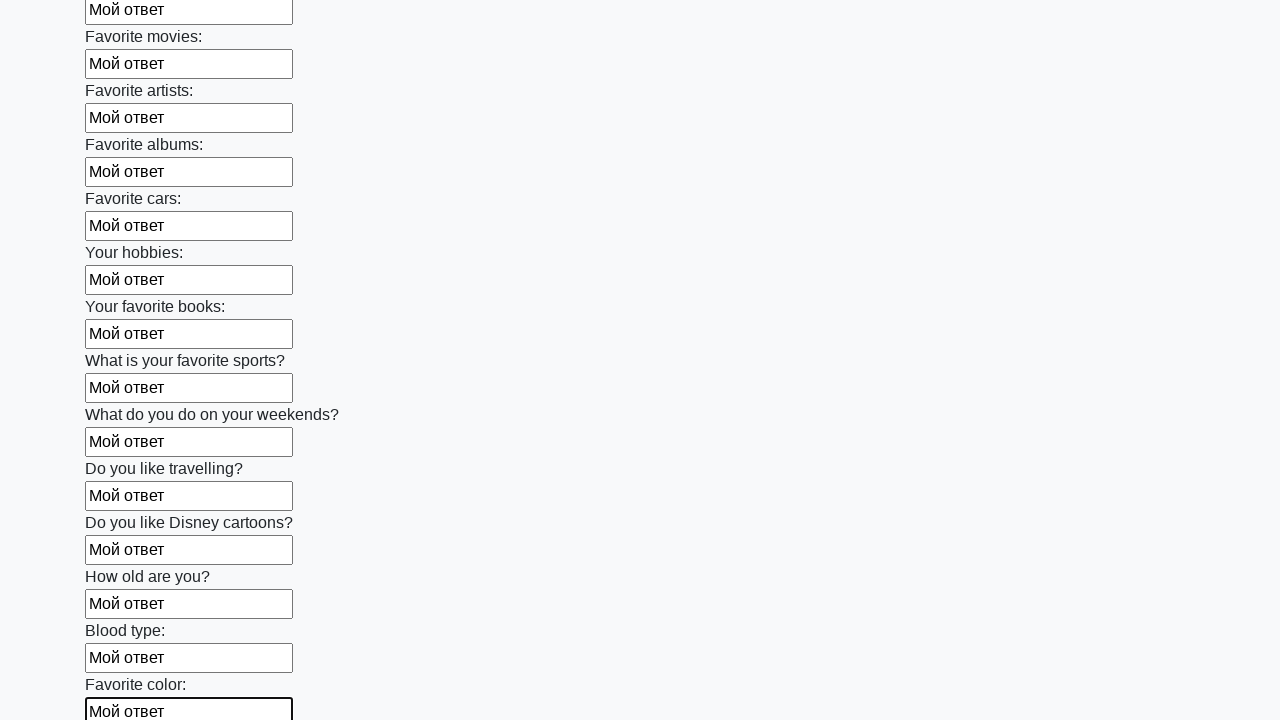

Filled input element with 'Мой ответ' on xpath=//input >> nth=20
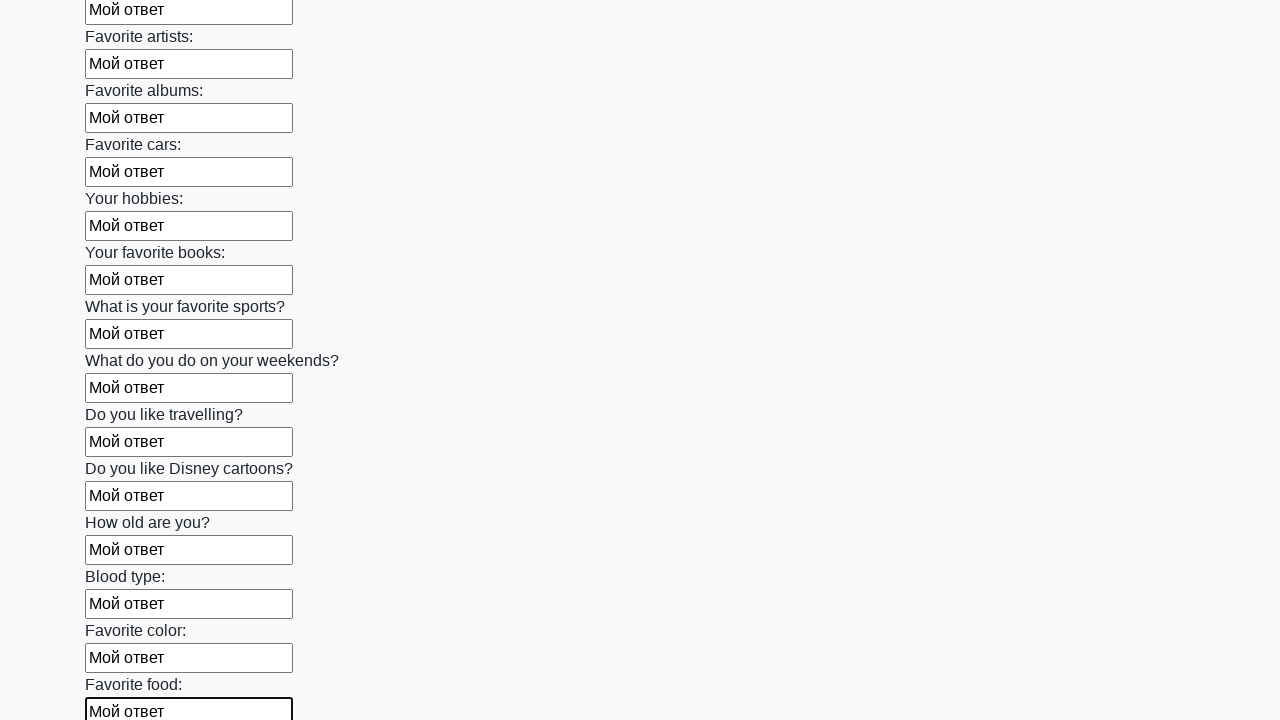

Filled input element with 'Мой ответ' on xpath=//input >> nth=21
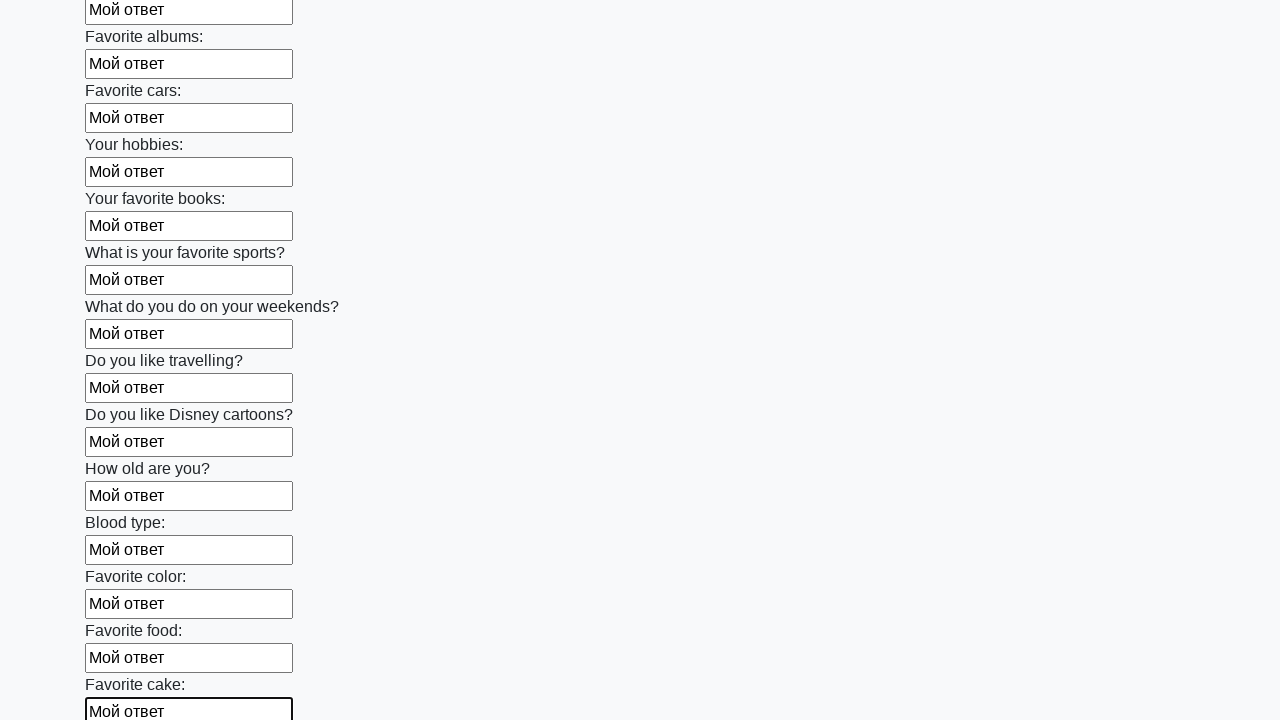

Filled input element with 'Мой ответ' on xpath=//input >> nth=22
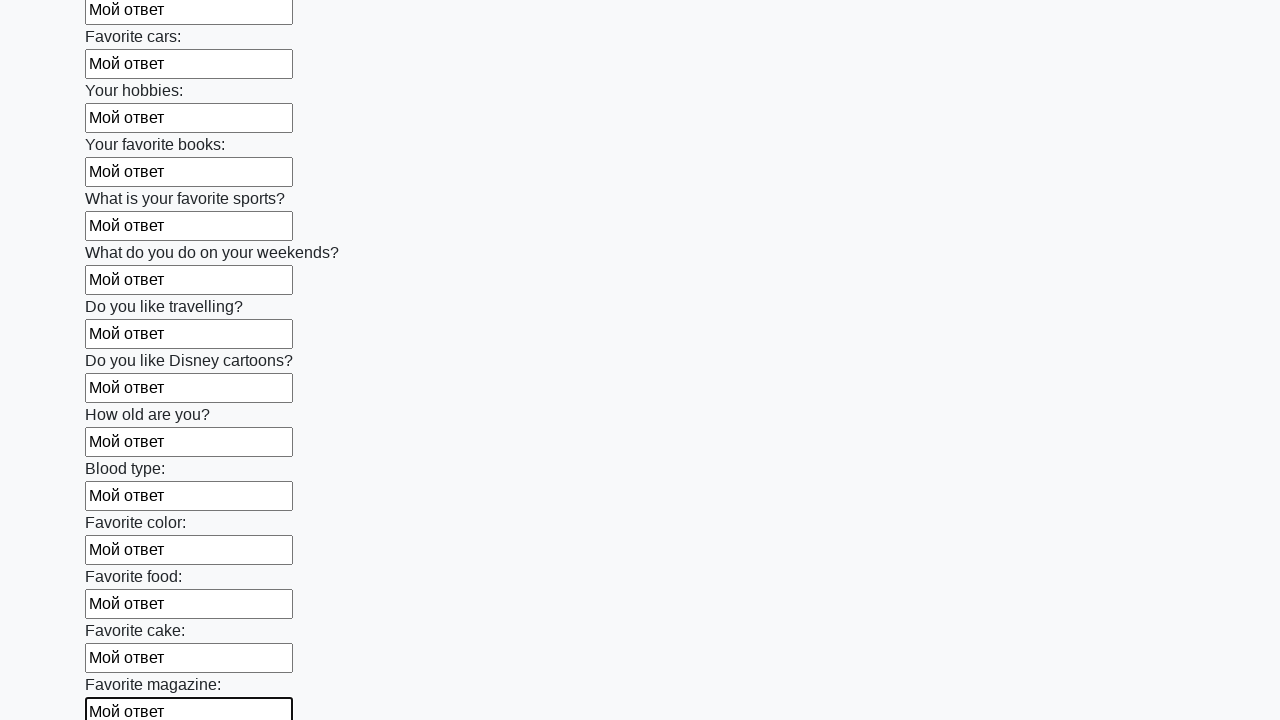

Filled input element with 'Мой ответ' on xpath=//input >> nth=23
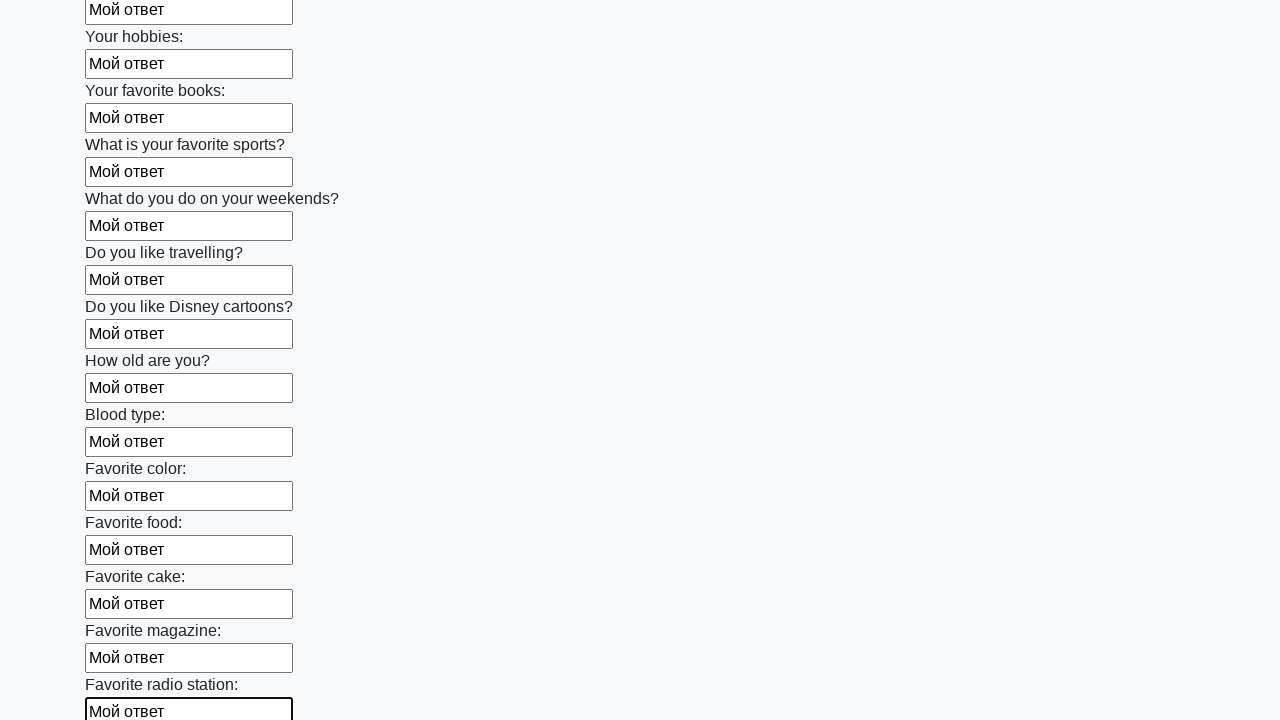

Filled input element with 'Мой ответ' on xpath=//input >> nth=24
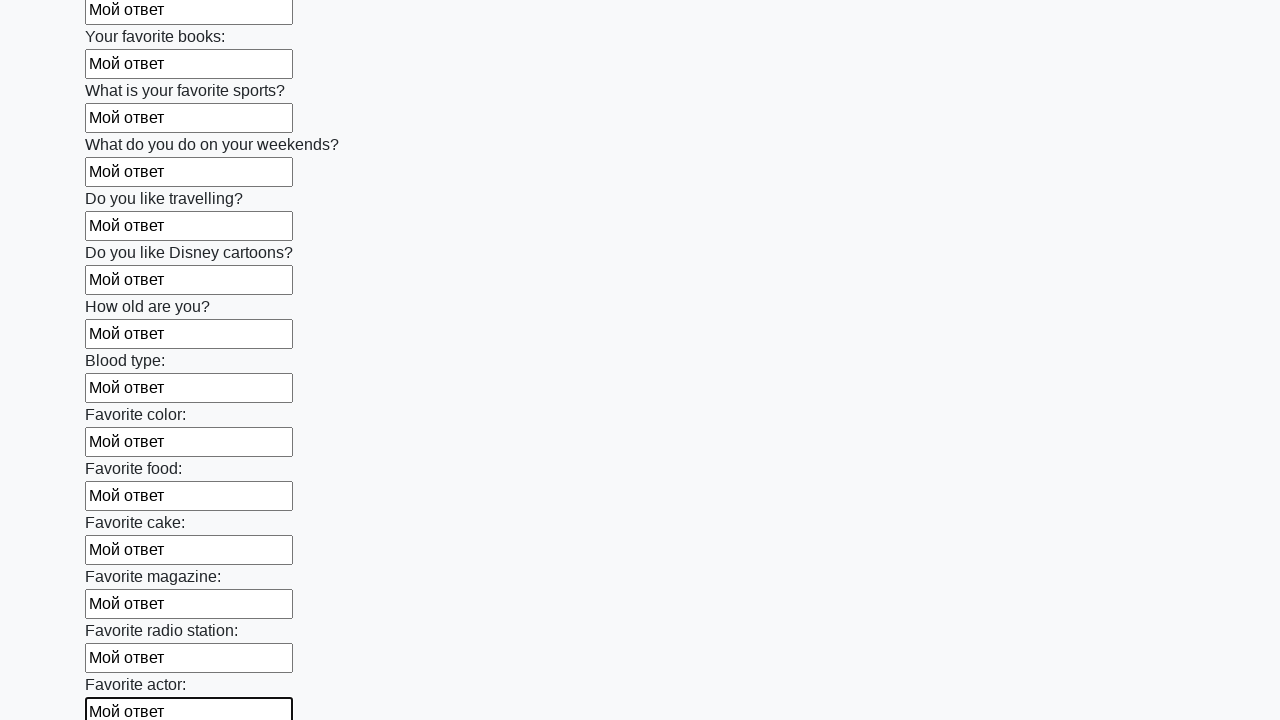

Filled input element with 'Мой ответ' on xpath=//input >> nth=25
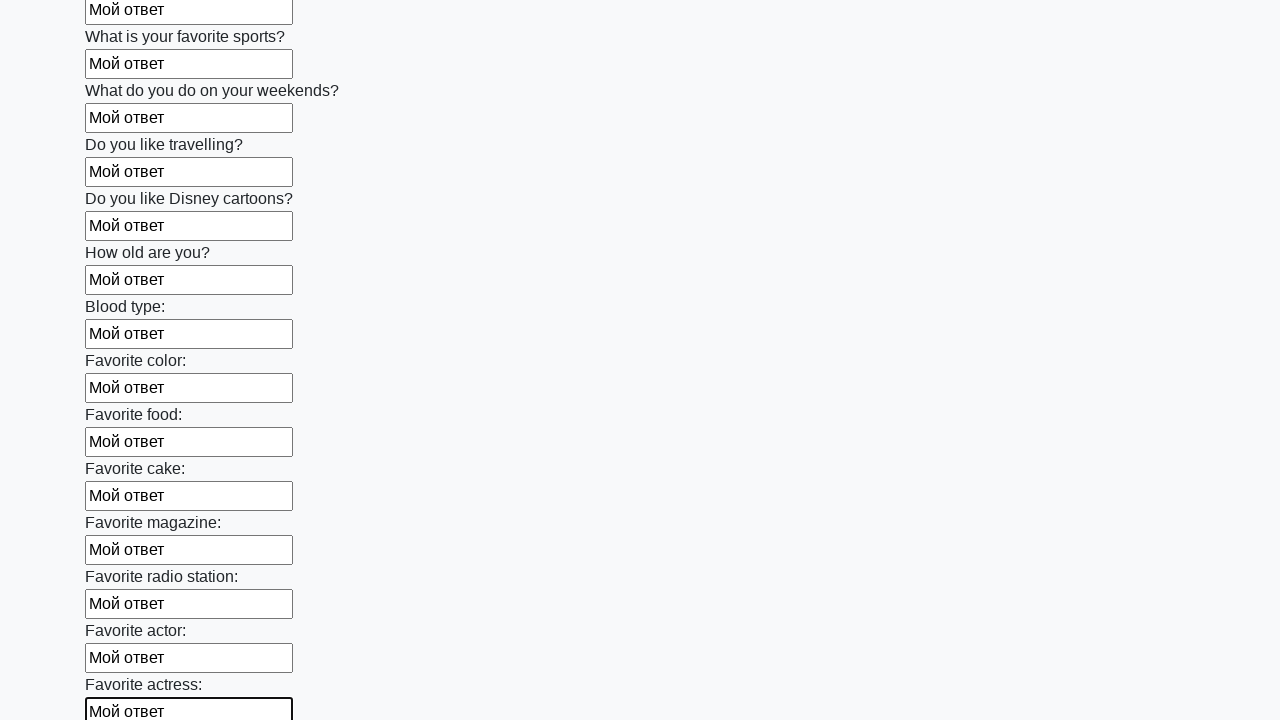

Filled input element with 'Мой ответ' on xpath=//input >> nth=26
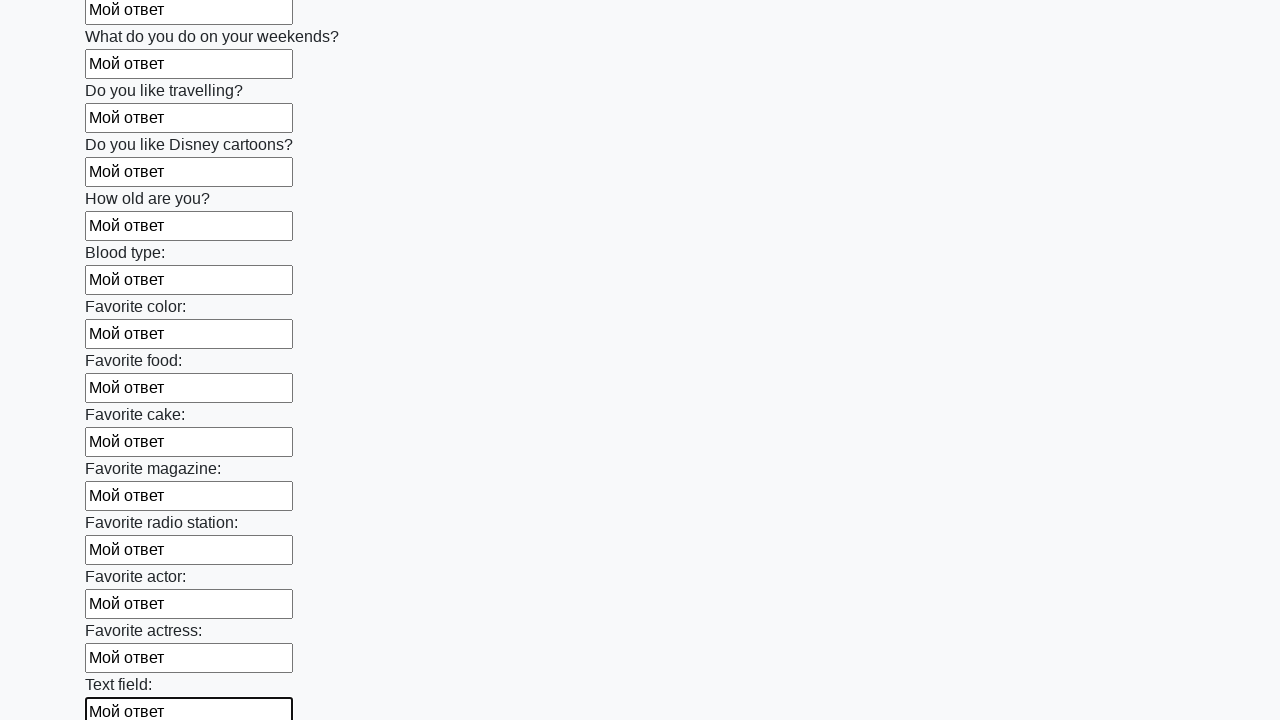

Filled input element with 'Мой ответ' on xpath=//input >> nth=27
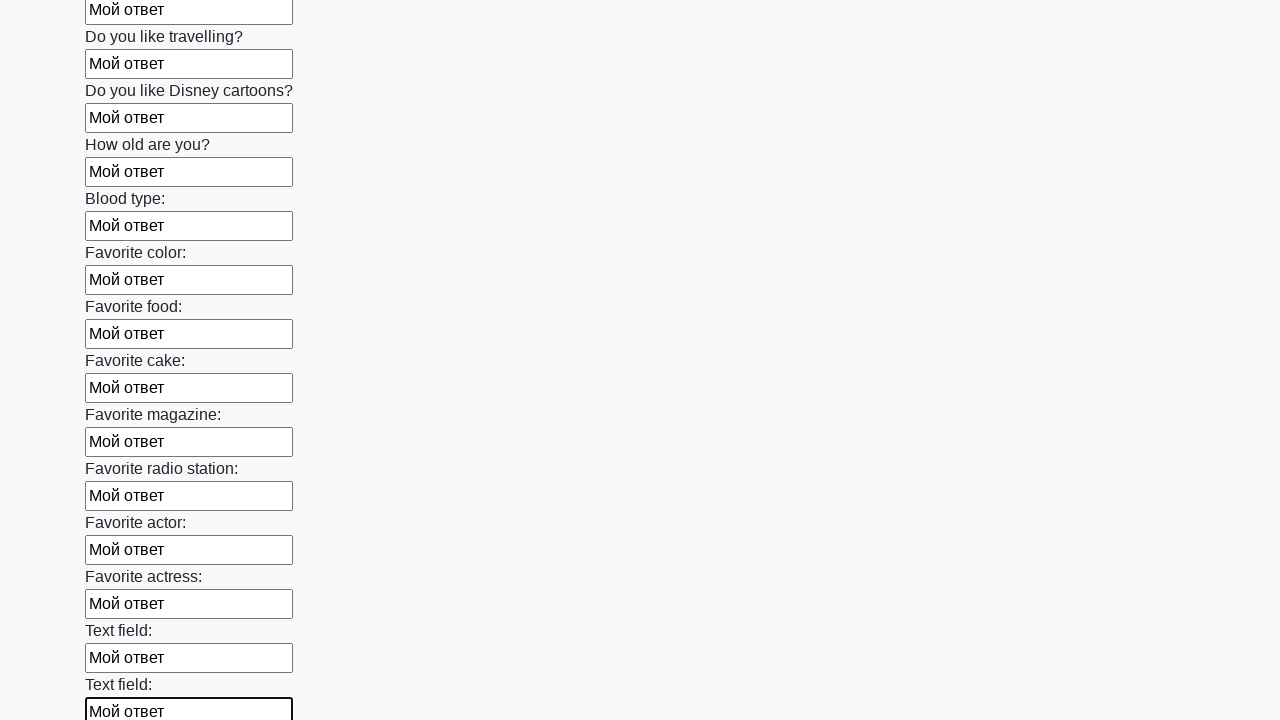

Filled input element with 'Мой ответ' on xpath=//input >> nth=28
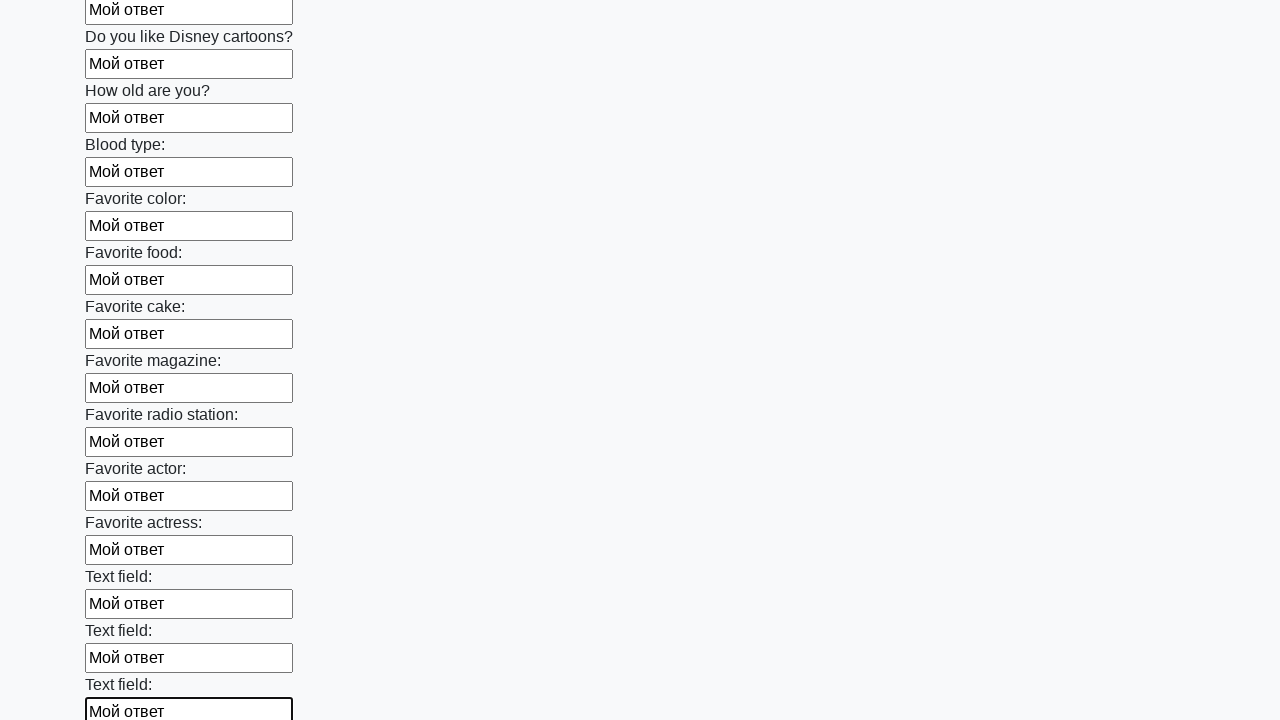

Filled input element with 'Мой ответ' on xpath=//input >> nth=29
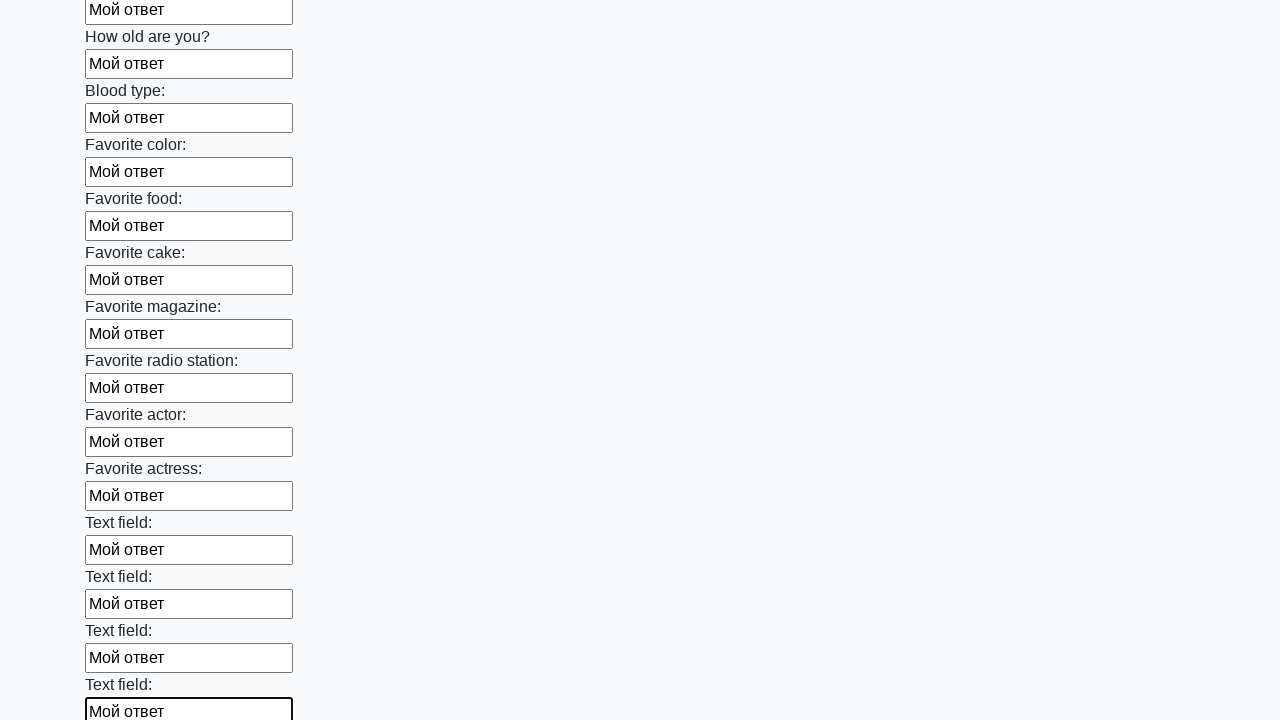

Filled input element with 'Мой ответ' on xpath=//input >> nth=30
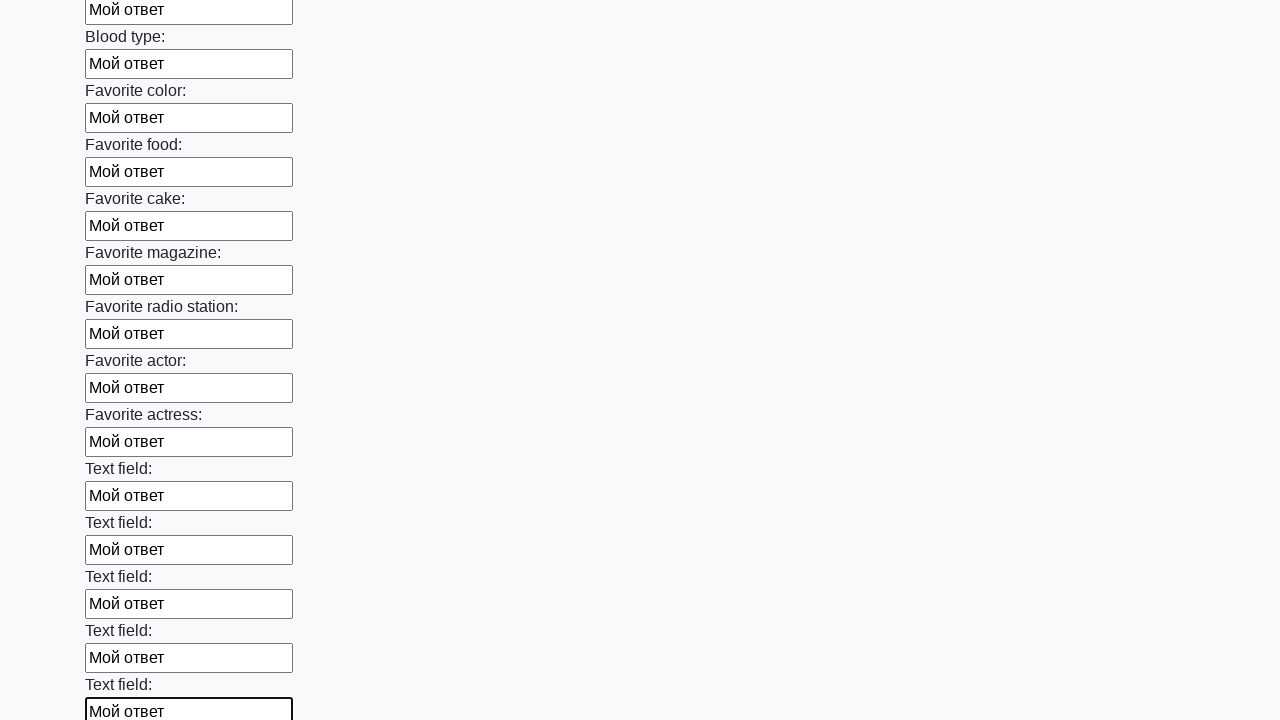

Filled input element with 'Мой ответ' on xpath=//input >> nth=31
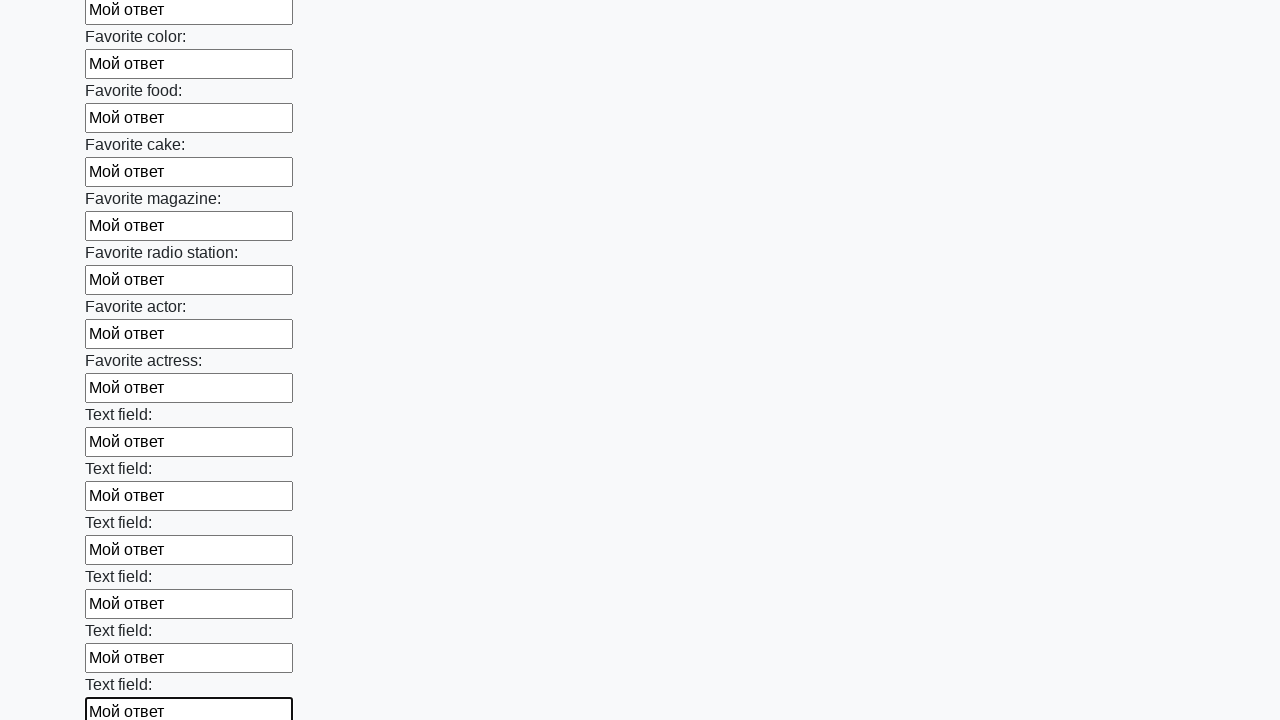

Filled input element with 'Мой ответ' on xpath=//input >> nth=32
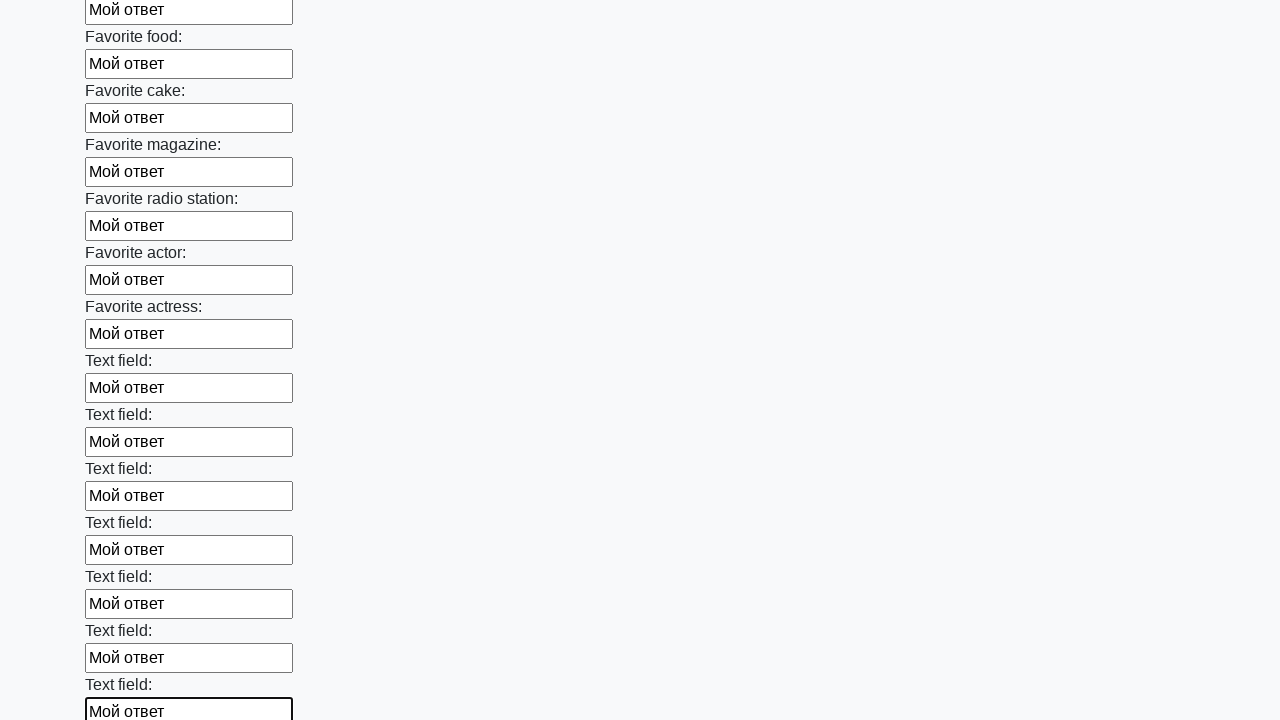

Filled input element with 'Мой ответ' on xpath=//input >> nth=33
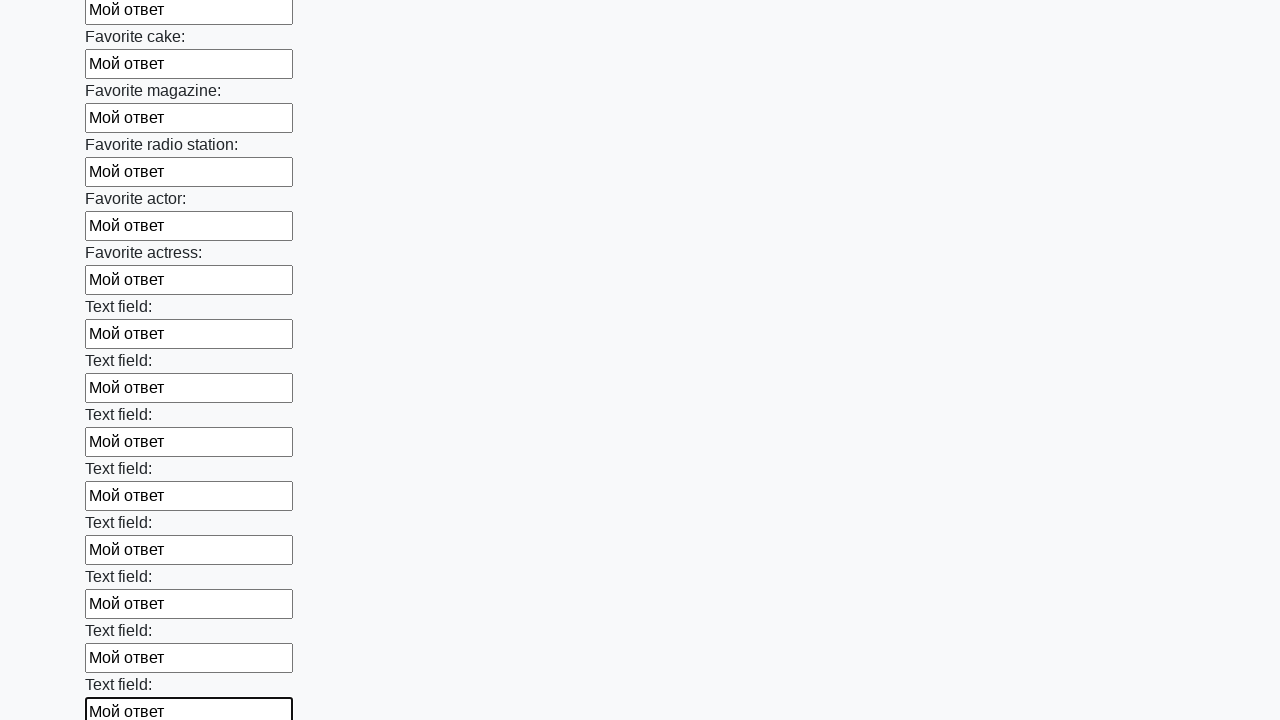

Filled input element with 'Мой ответ' on xpath=//input >> nth=34
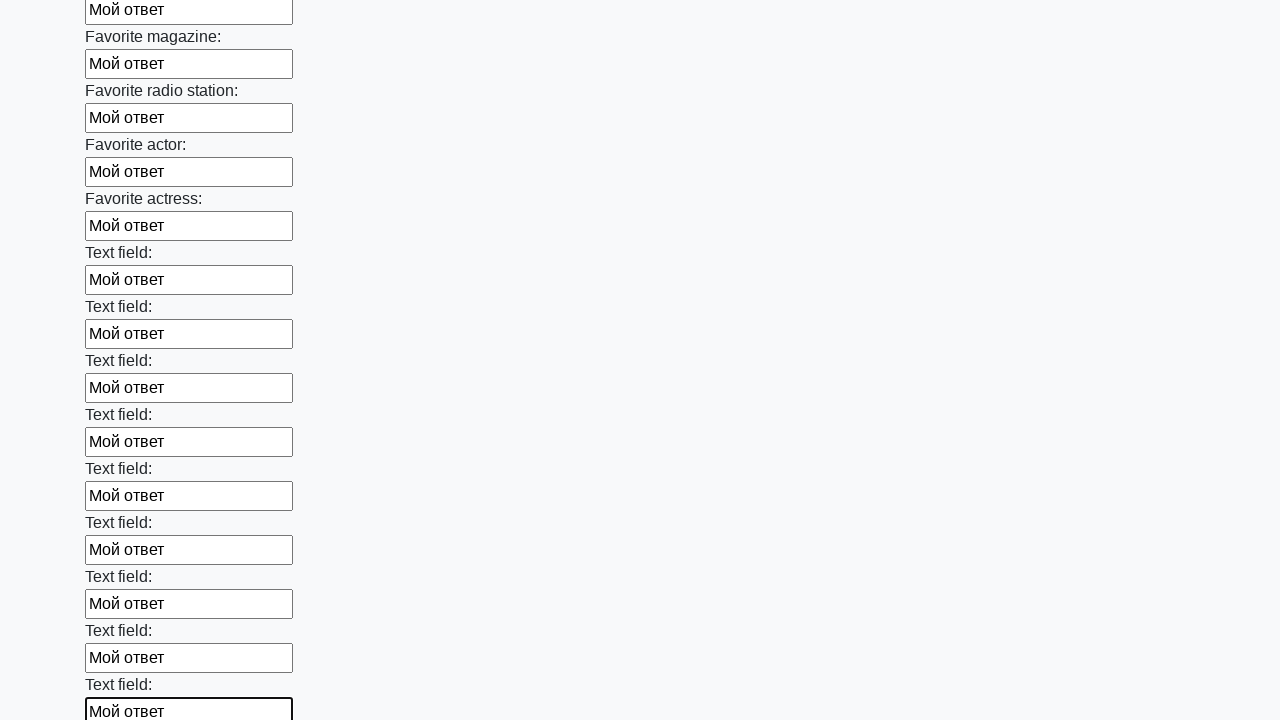

Filled input element with 'Мой ответ' on xpath=//input >> nth=35
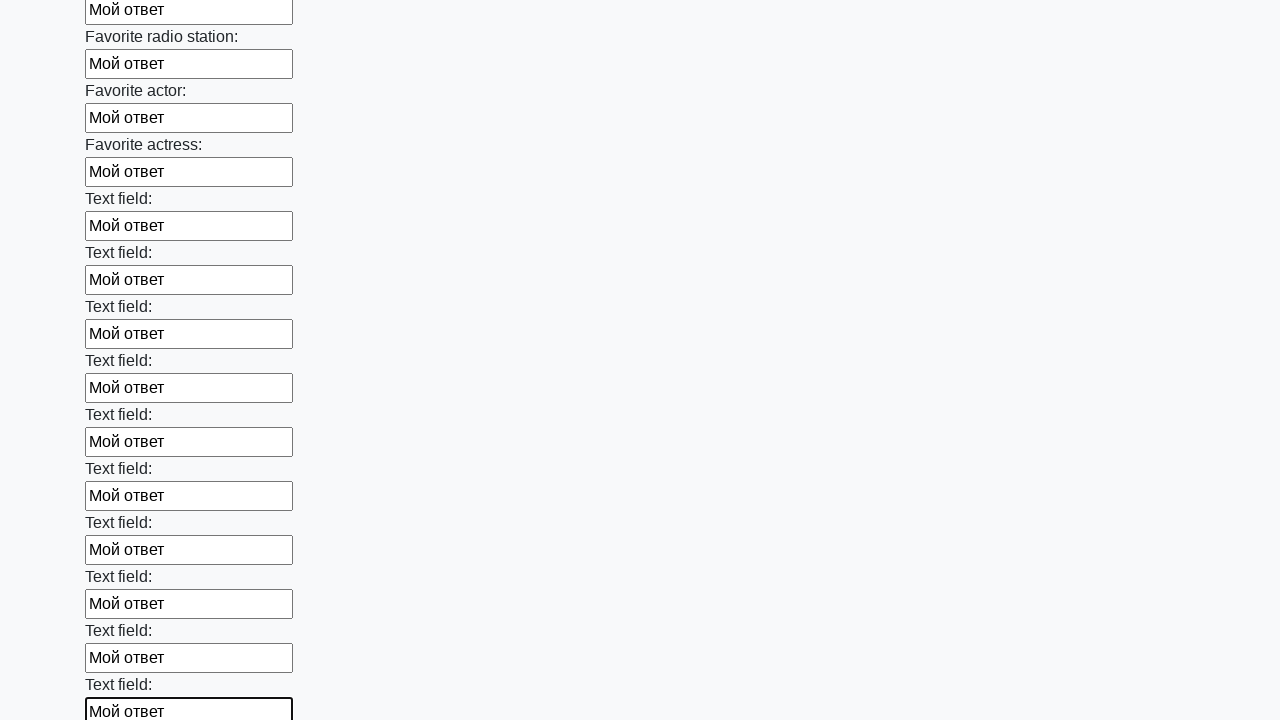

Filled input element with 'Мой ответ' on xpath=//input >> nth=36
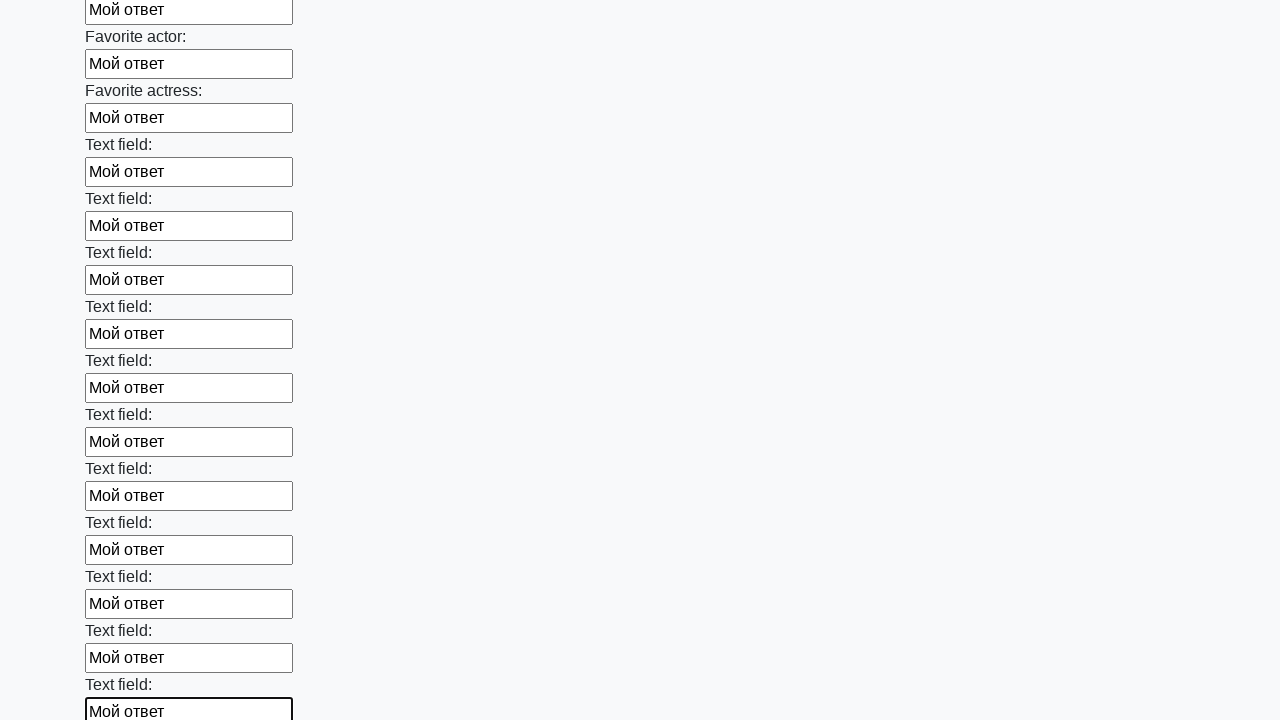

Filled input element with 'Мой ответ' on xpath=//input >> nth=37
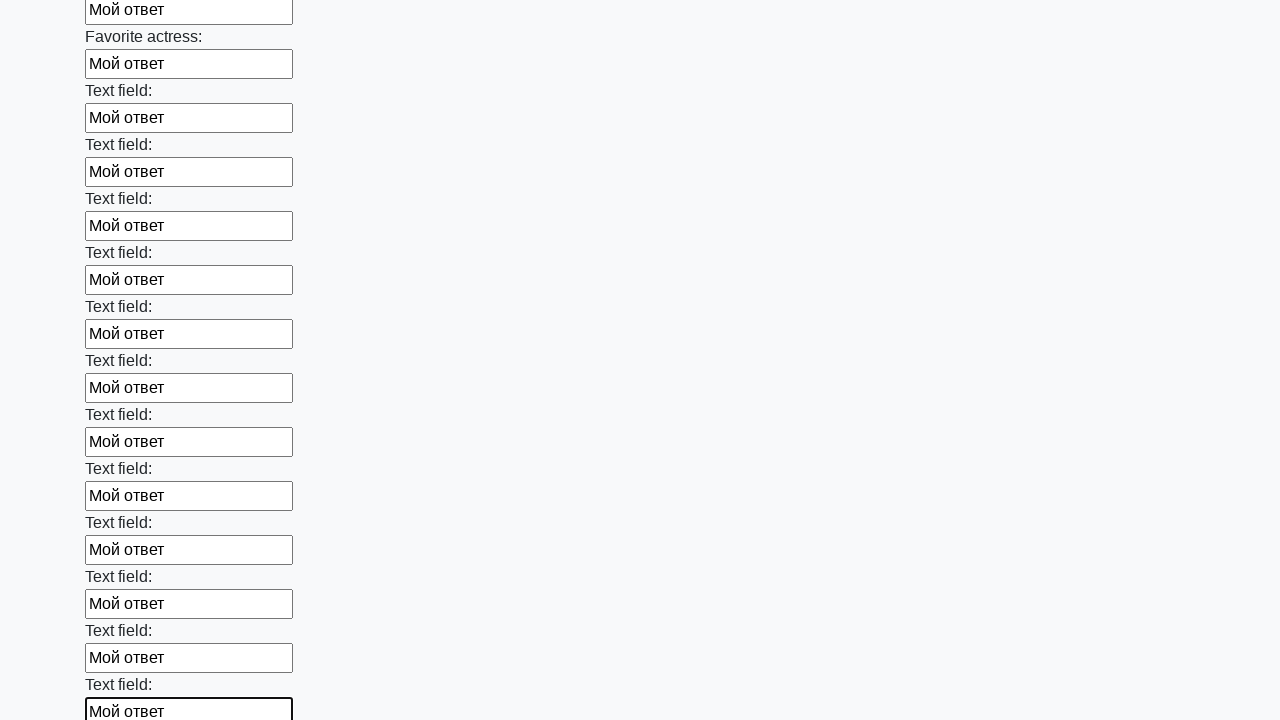

Filled input element with 'Мой ответ' on xpath=//input >> nth=38
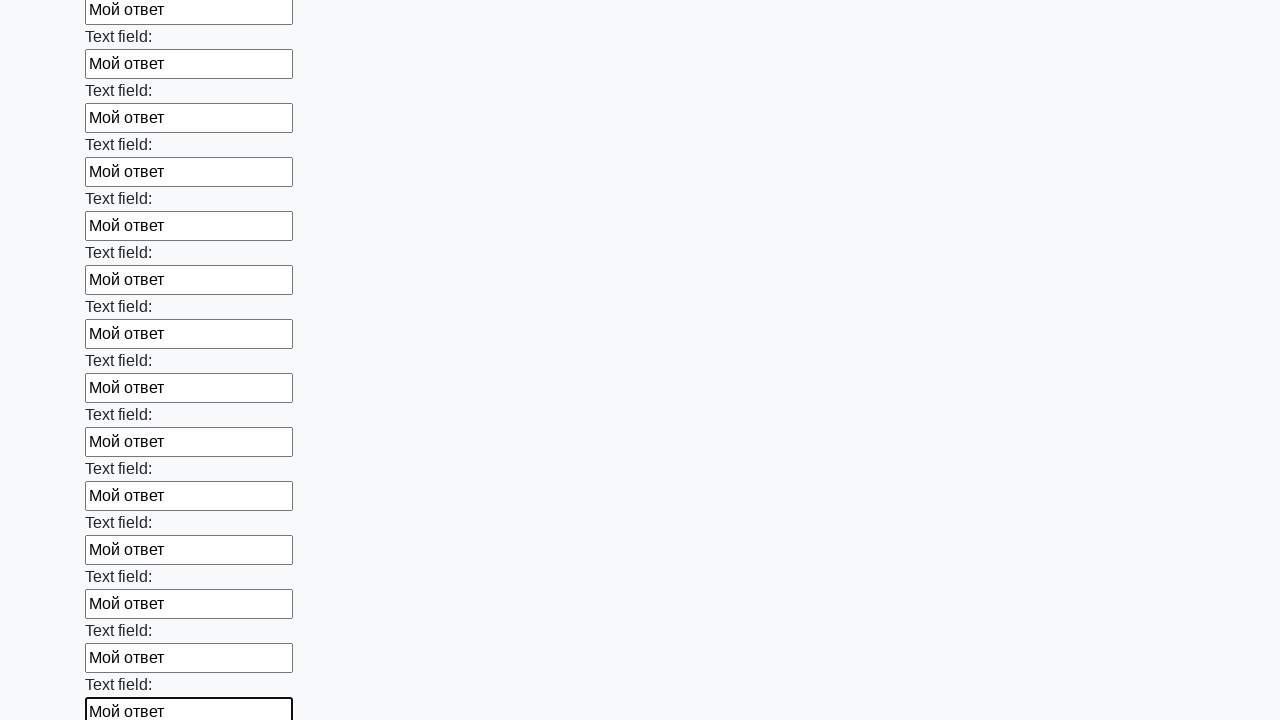

Filled input element with 'Мой ответ' on xpath=//input >> nth=39
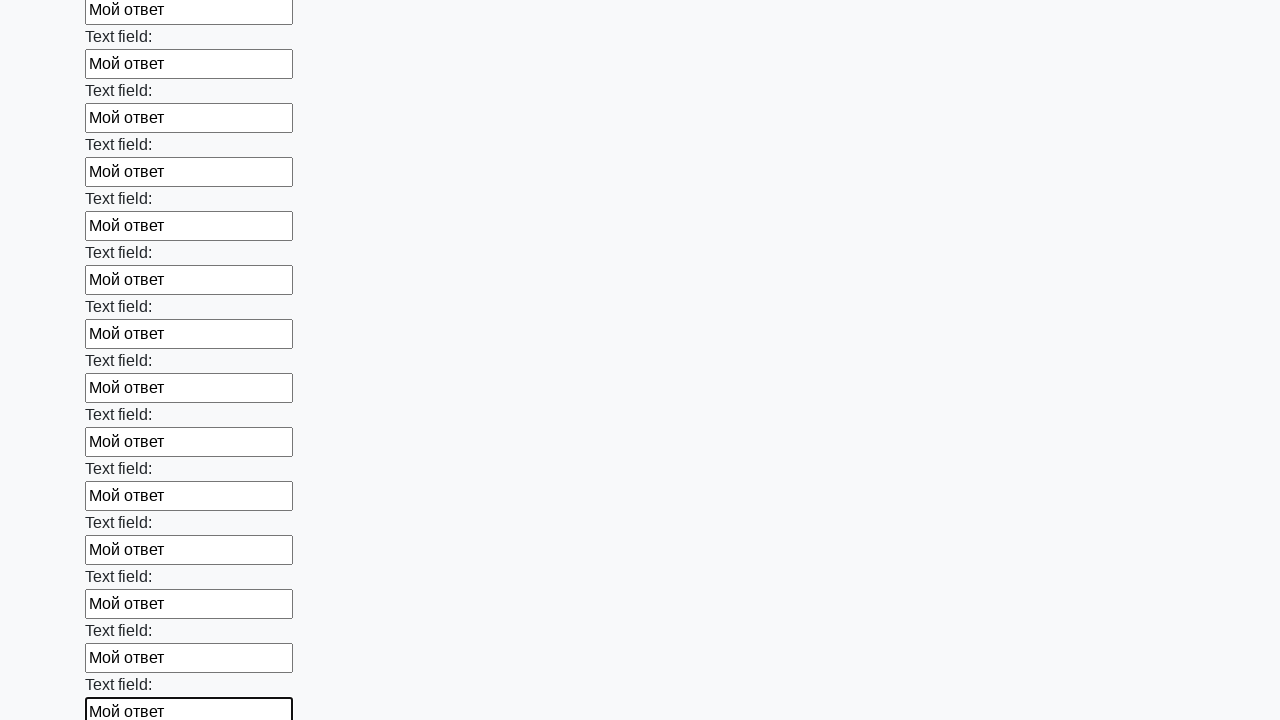

Filled input element with 'Мой ответ' on xpath=//input >> nth=40
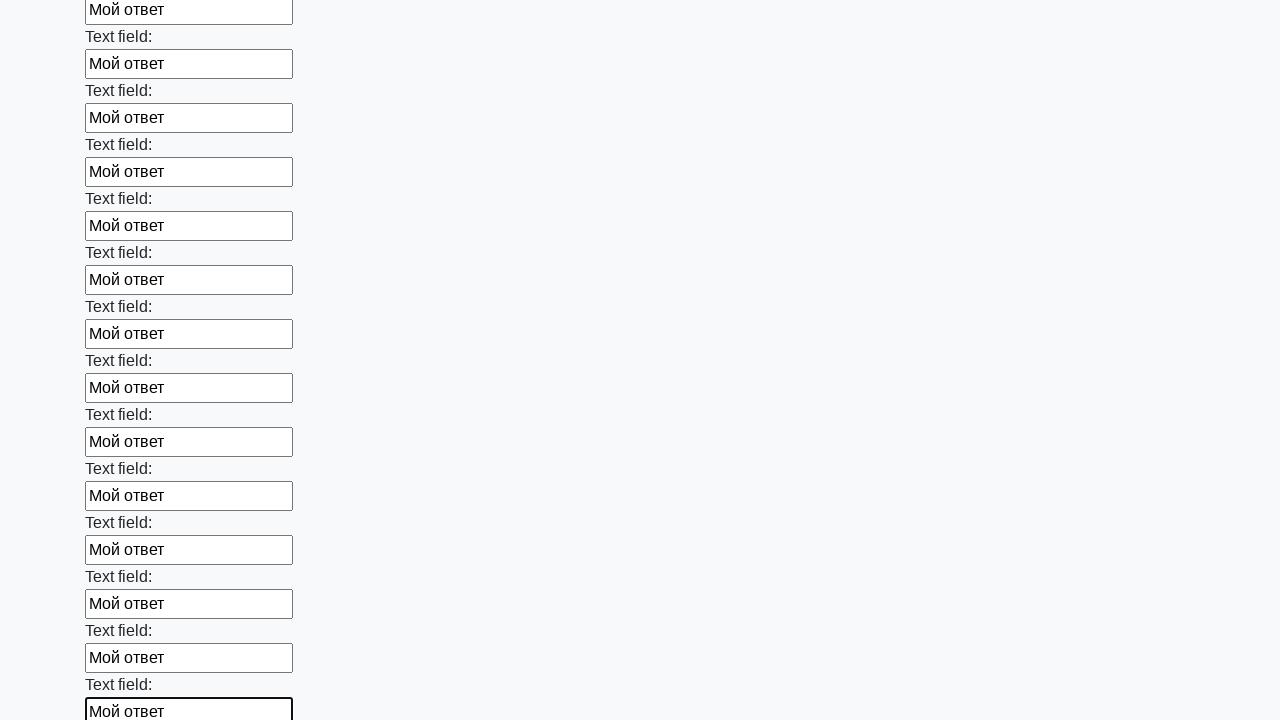

Filled input element with 'Мой ответ' on xpath=//input >> nth=41
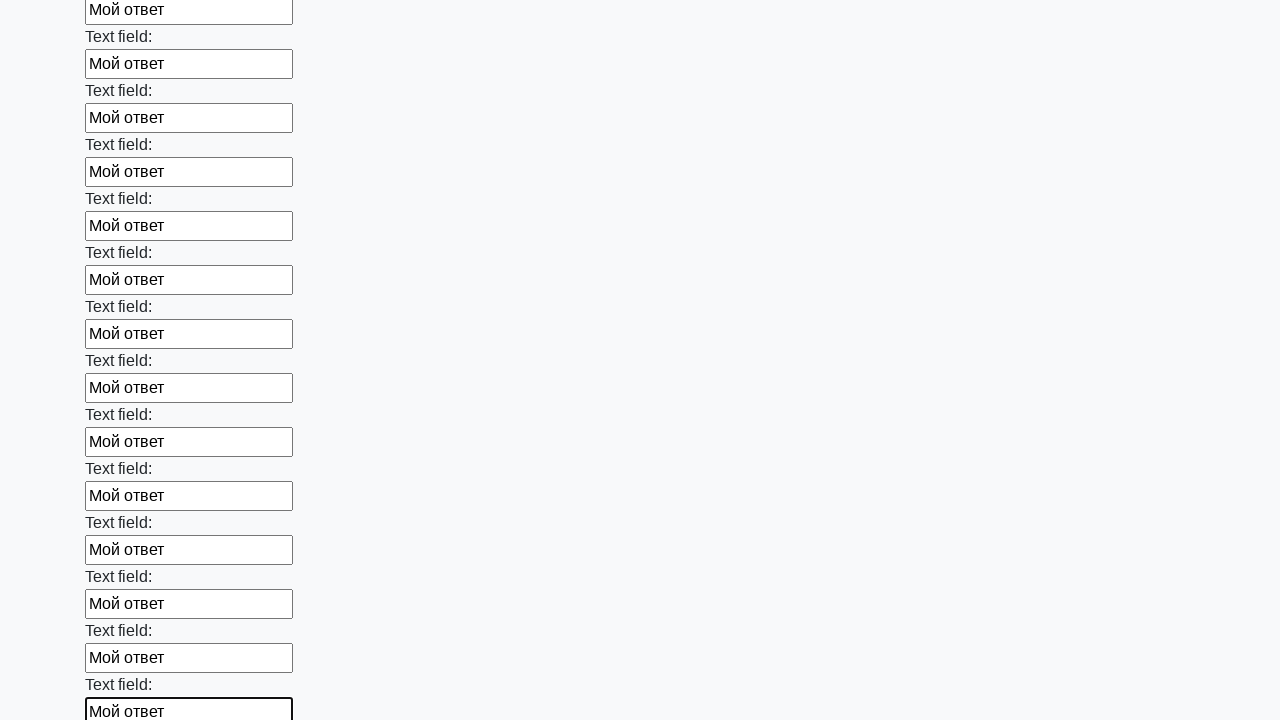

Filled input element with 'Мой ответ' on xpath=//input >> nth=42
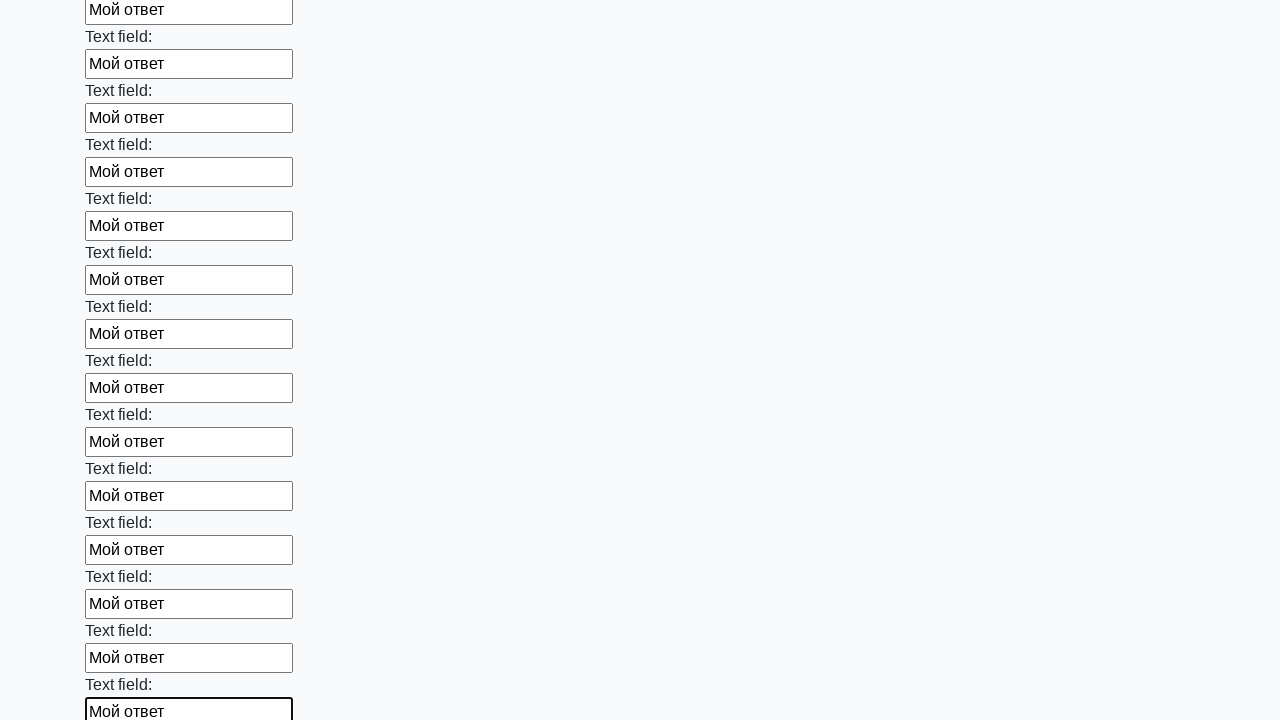

Filled input element with 'Мой ответ' on xpath=//input >> nth=43
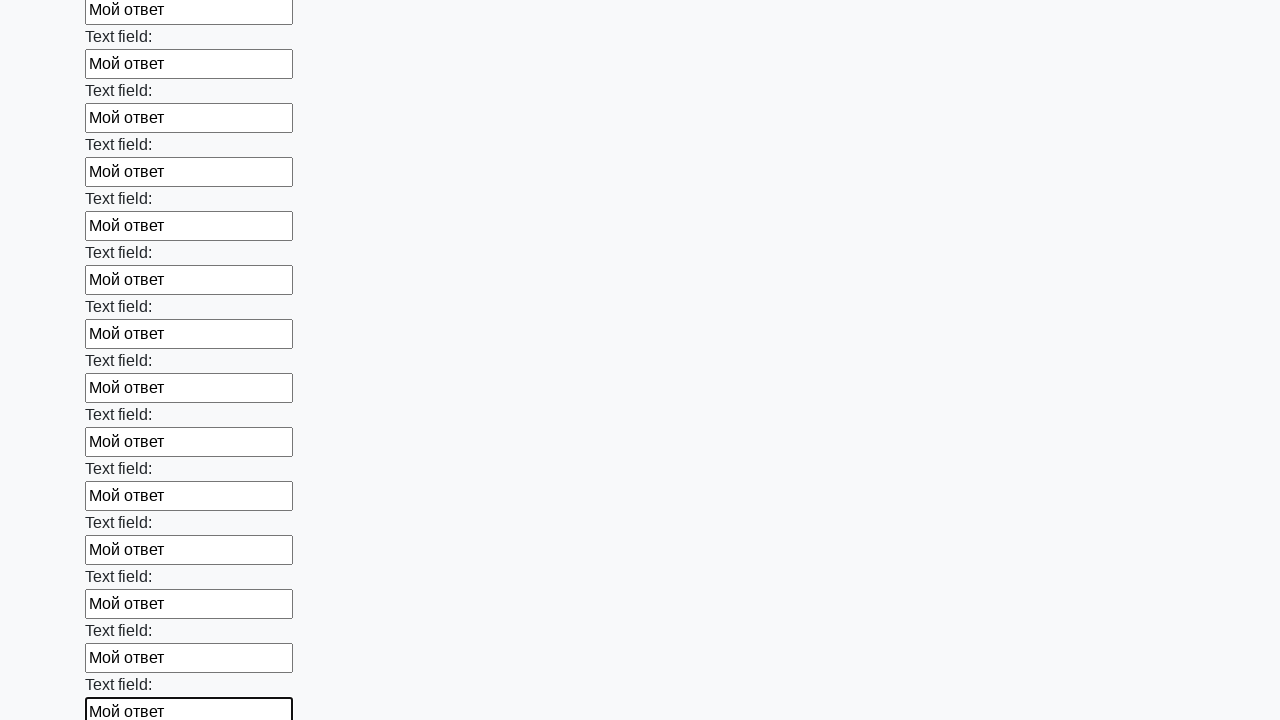

Filled input element with 'Мой ответ' on xpath=//input >> nth=44
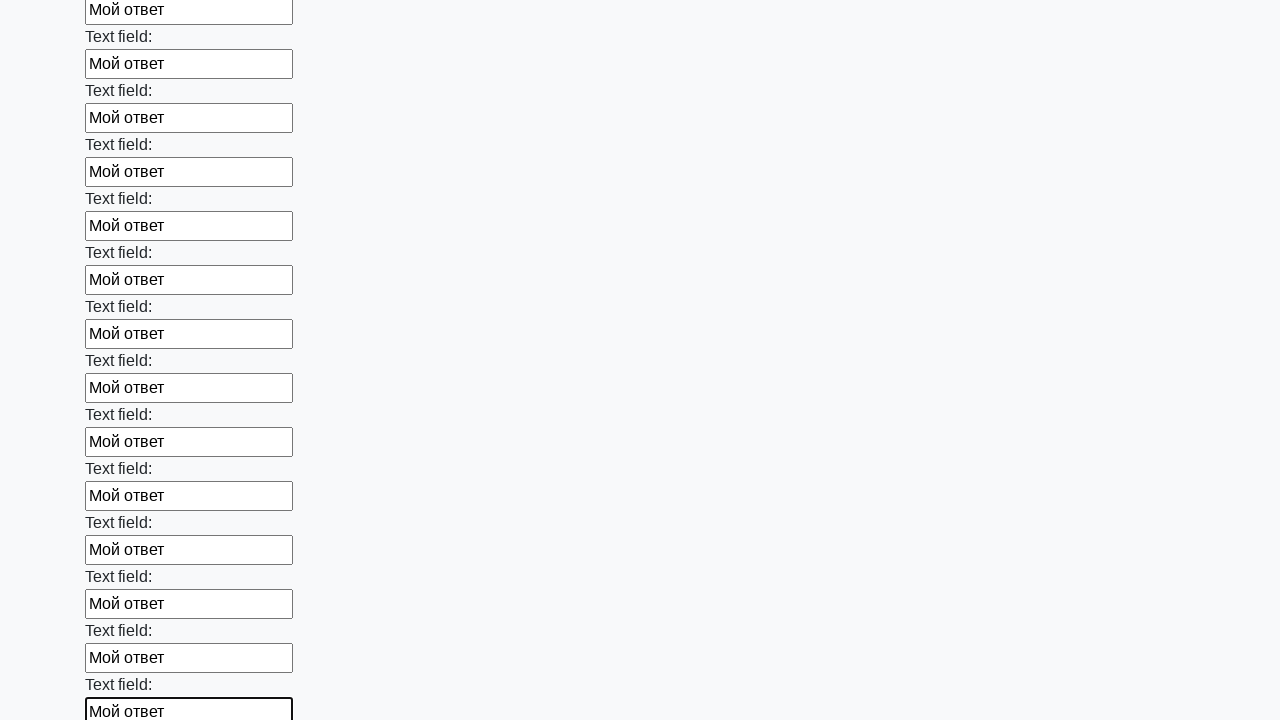

Filled input element with 'Мой ответ' on xpath=//input >> nth=45
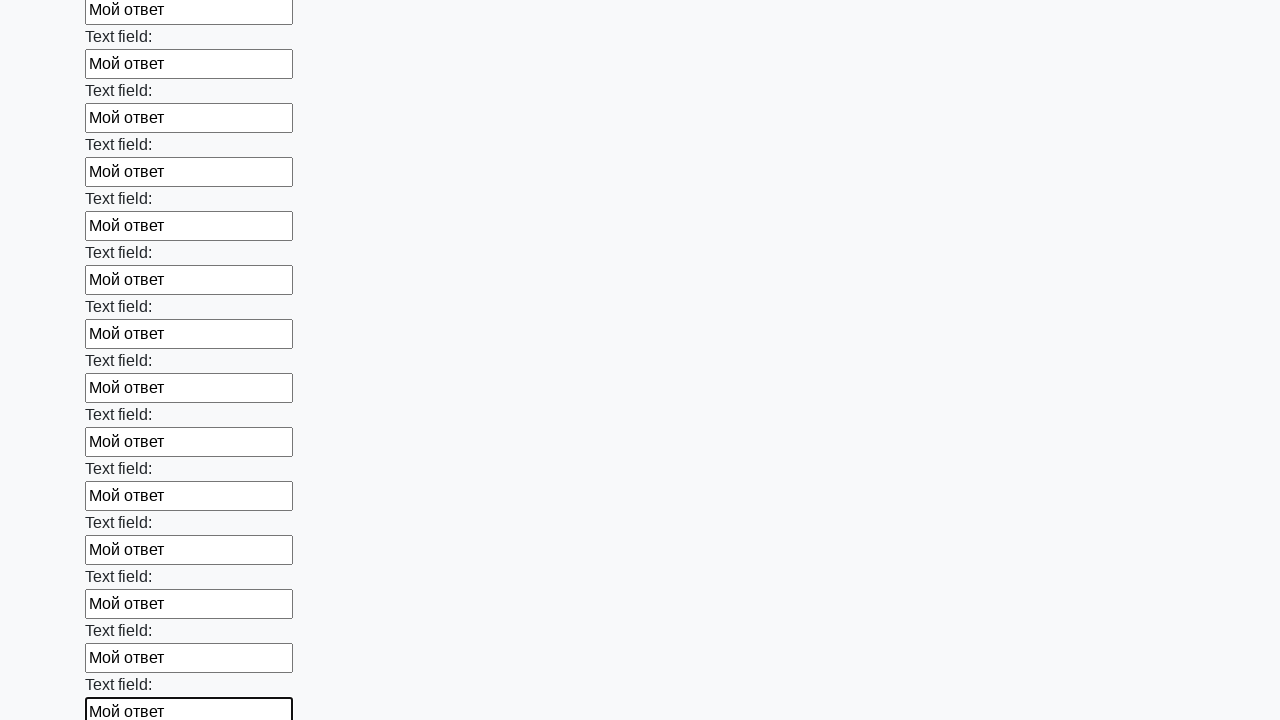

Filled input element with 'Мой ответ' on xpath=//input >> nth=46
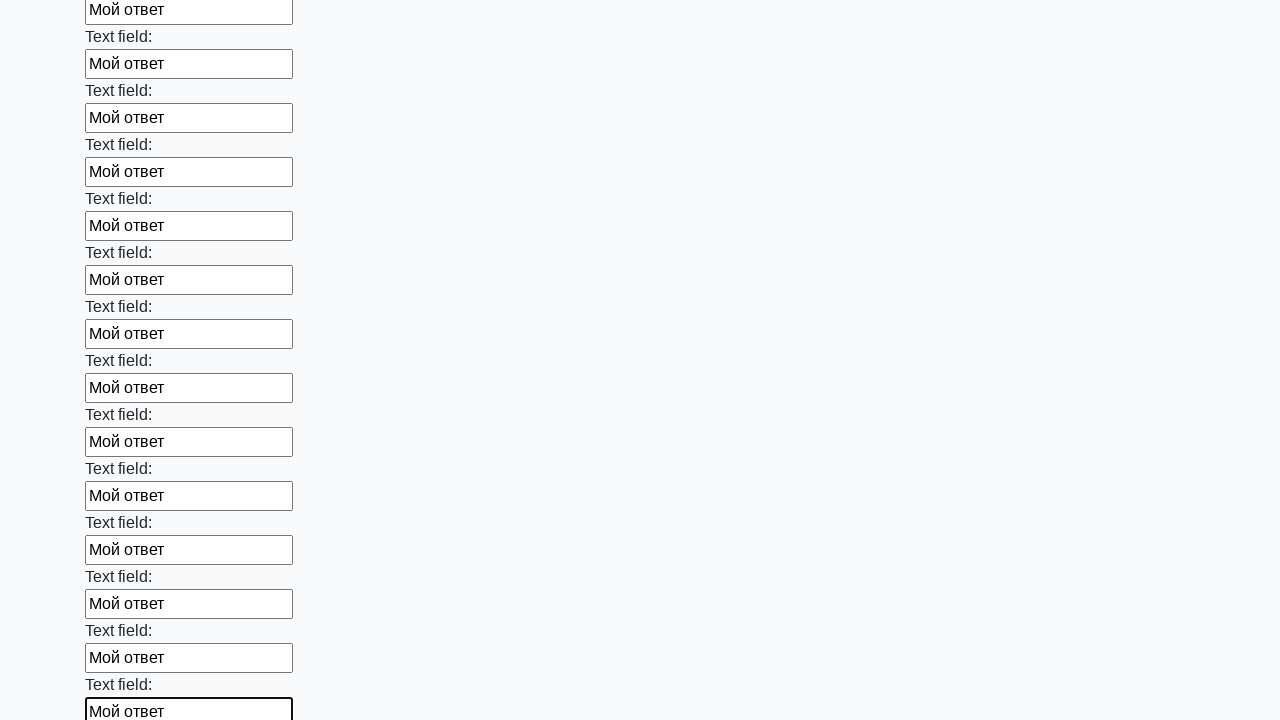

Filled input element with 'Мой ответ' on xpath=//input >> nth=47
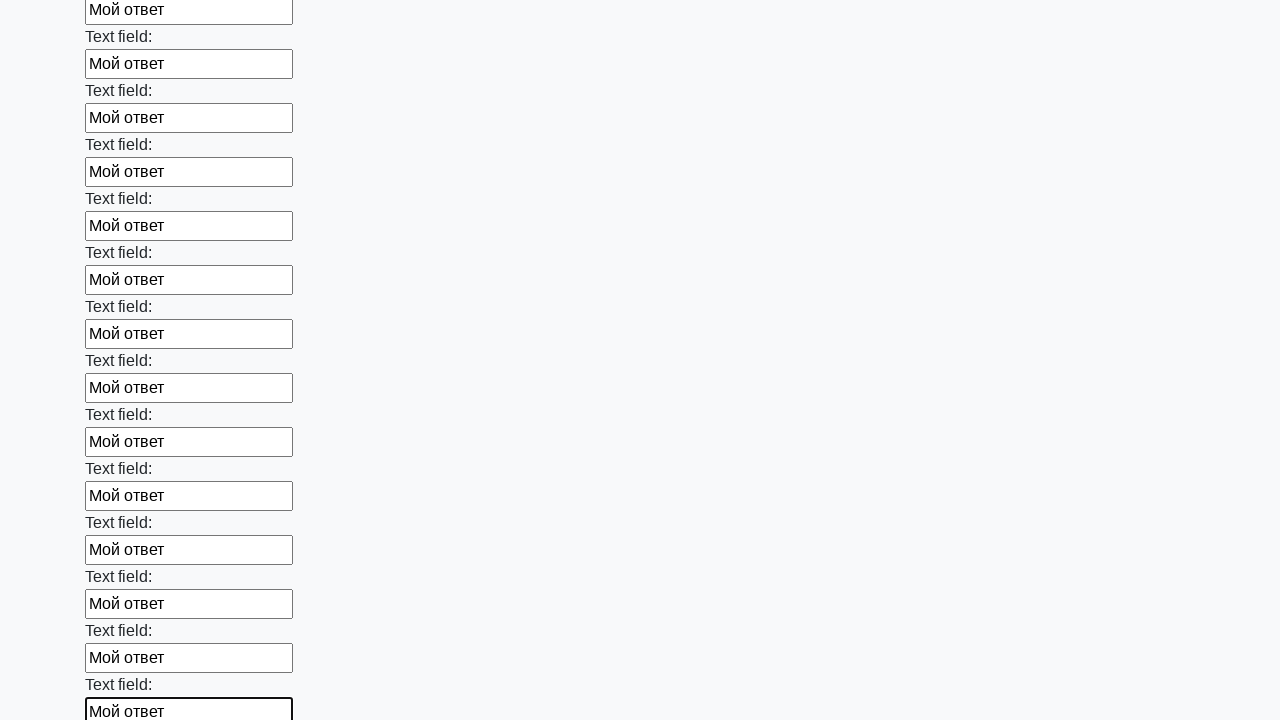

Filled input element with 'Мой ответ' on xpath=//input >> nth=48
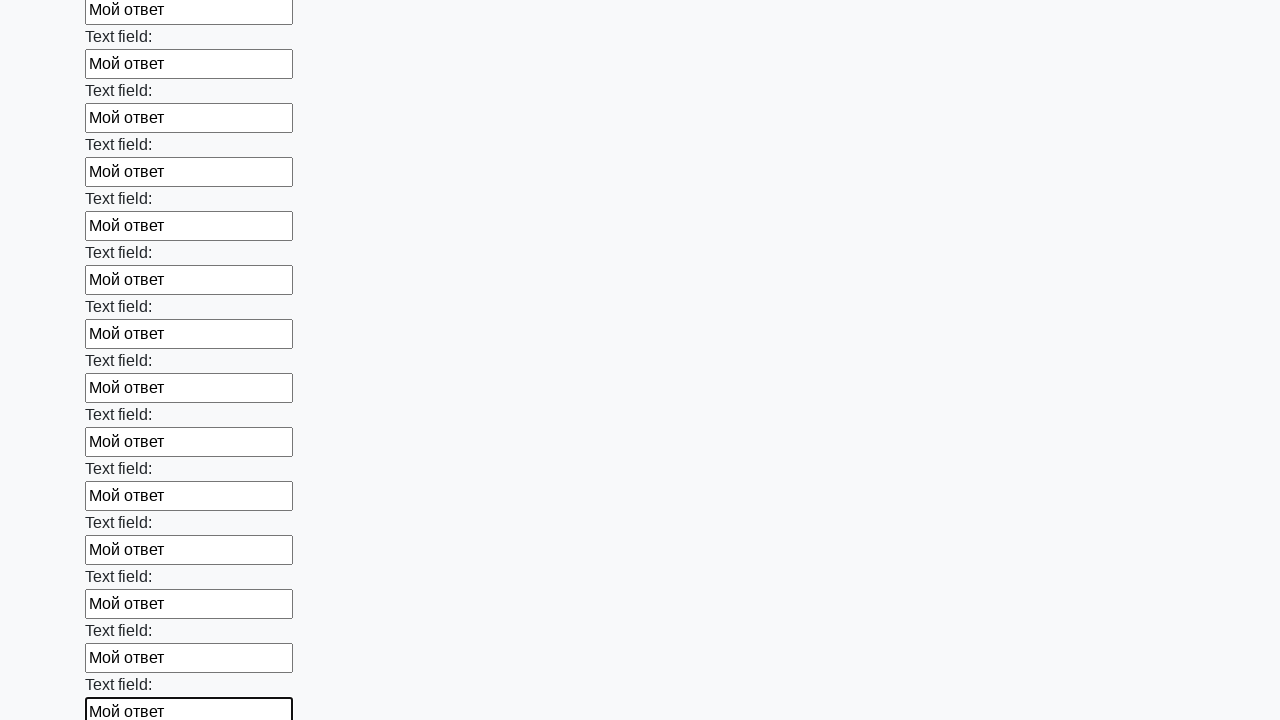

Filled input element with 'Мой ответ' on xpath=//input >> nth=49
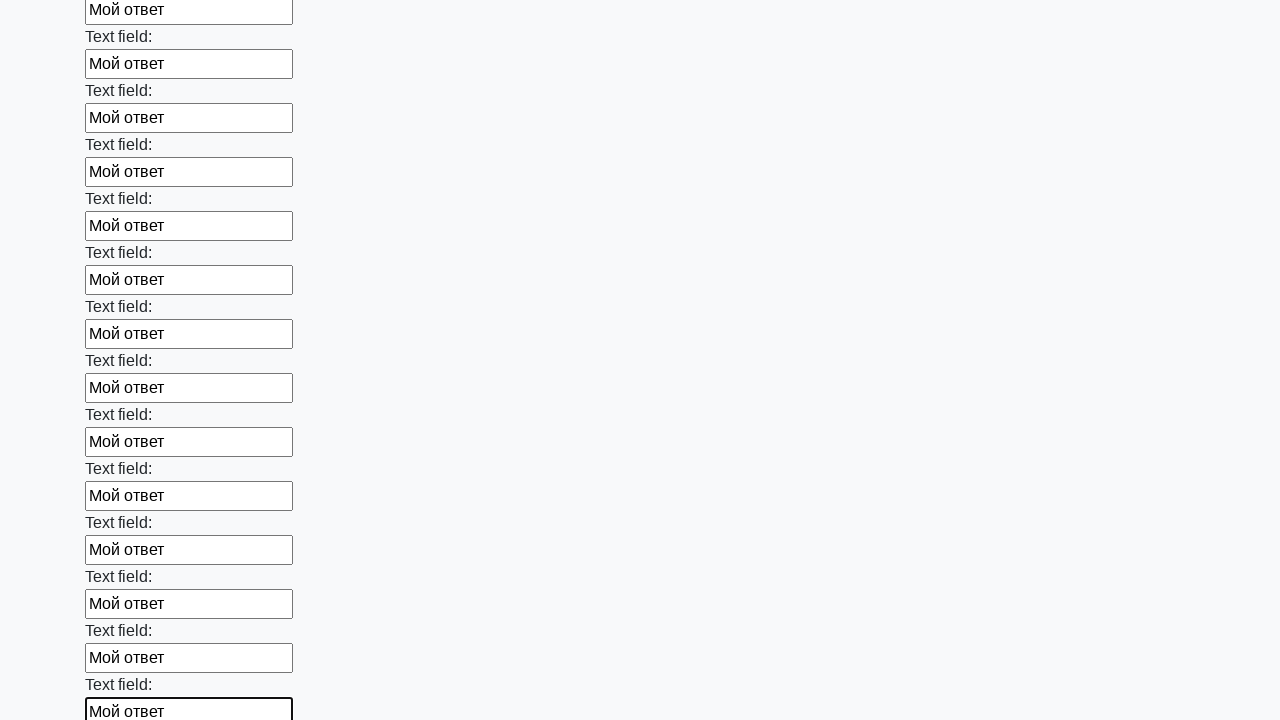

Filled input element with 'Мой ответ' on xpath=//input >> nth=50
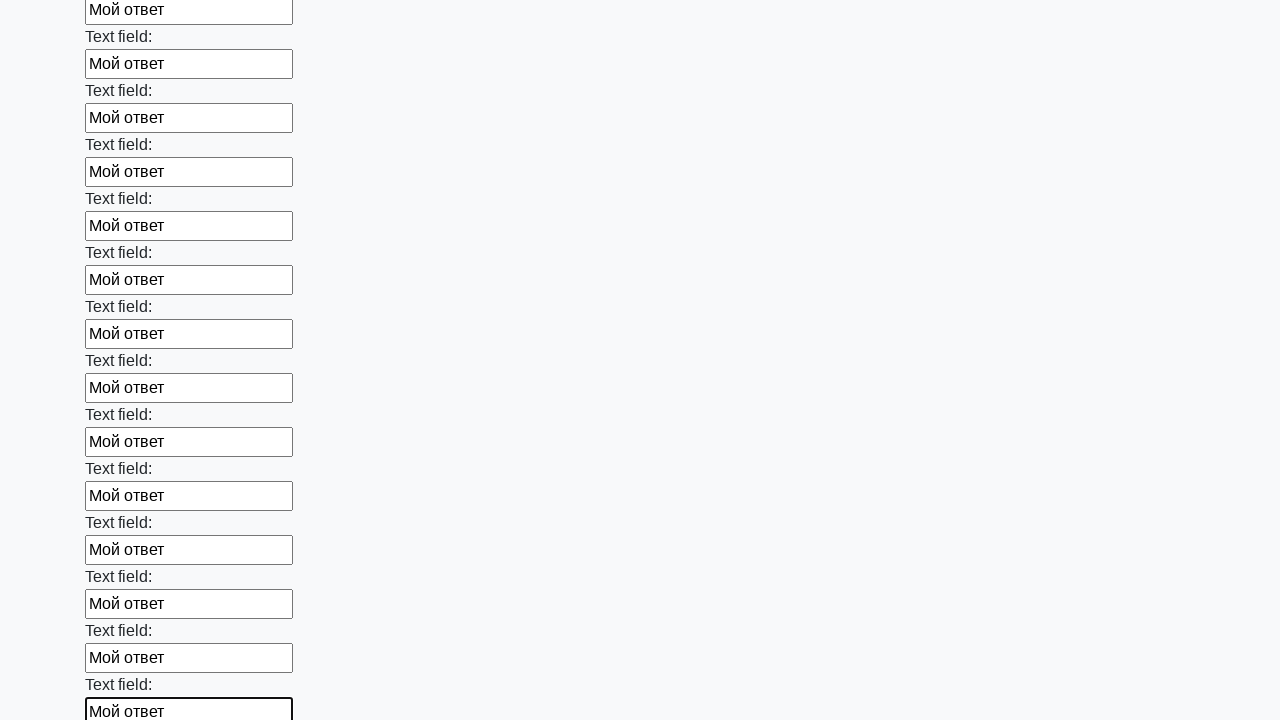

Filled input element with 'Мой ответ' on xpath=//input >> nth=51
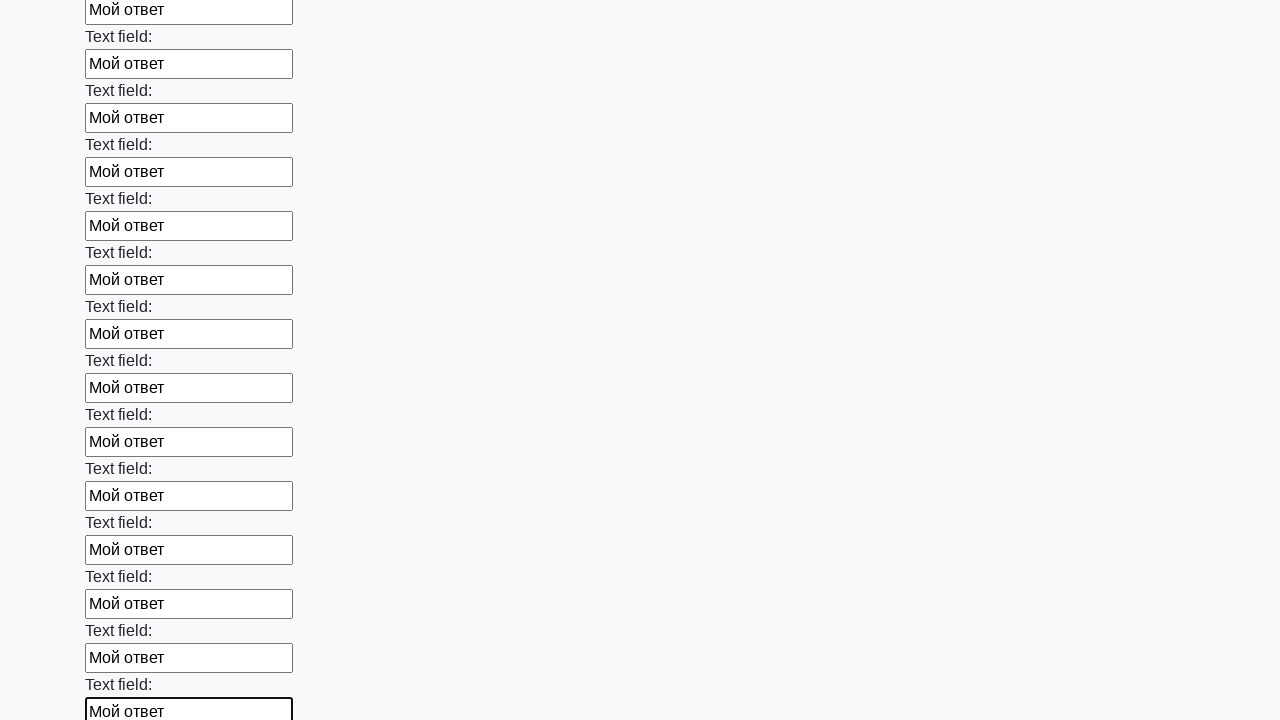

Filled input element with 'Мой ответ' on xpath=//input >> nth=52
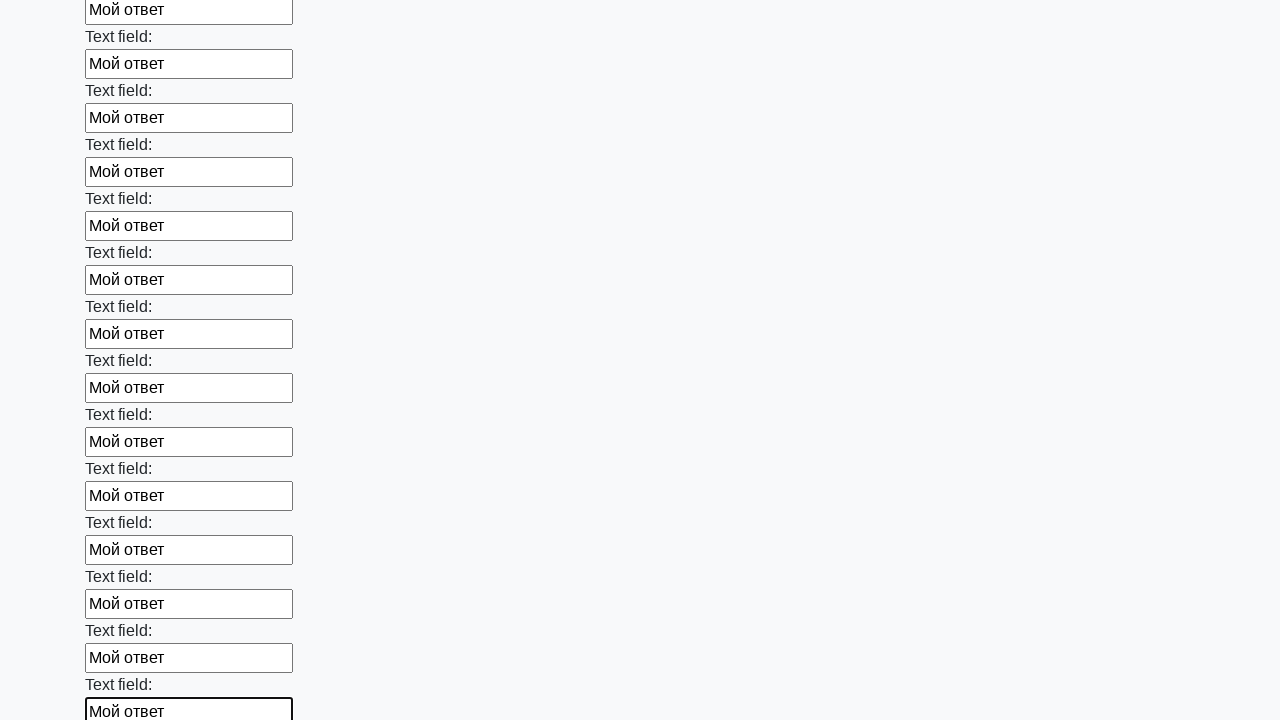

Filled input element with 'Мой ответ' on xpath=//input >> nth=53
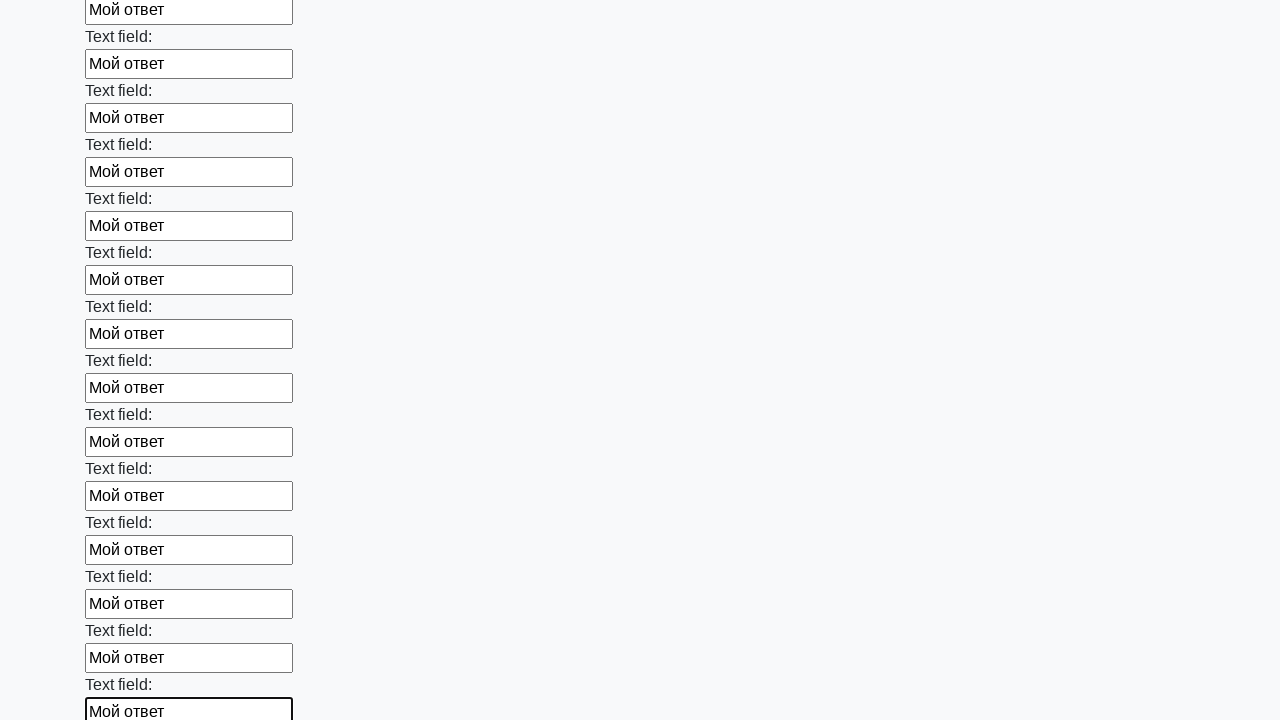

Filled input element with 'Мой ответ' on xpath=//input >> nth=54
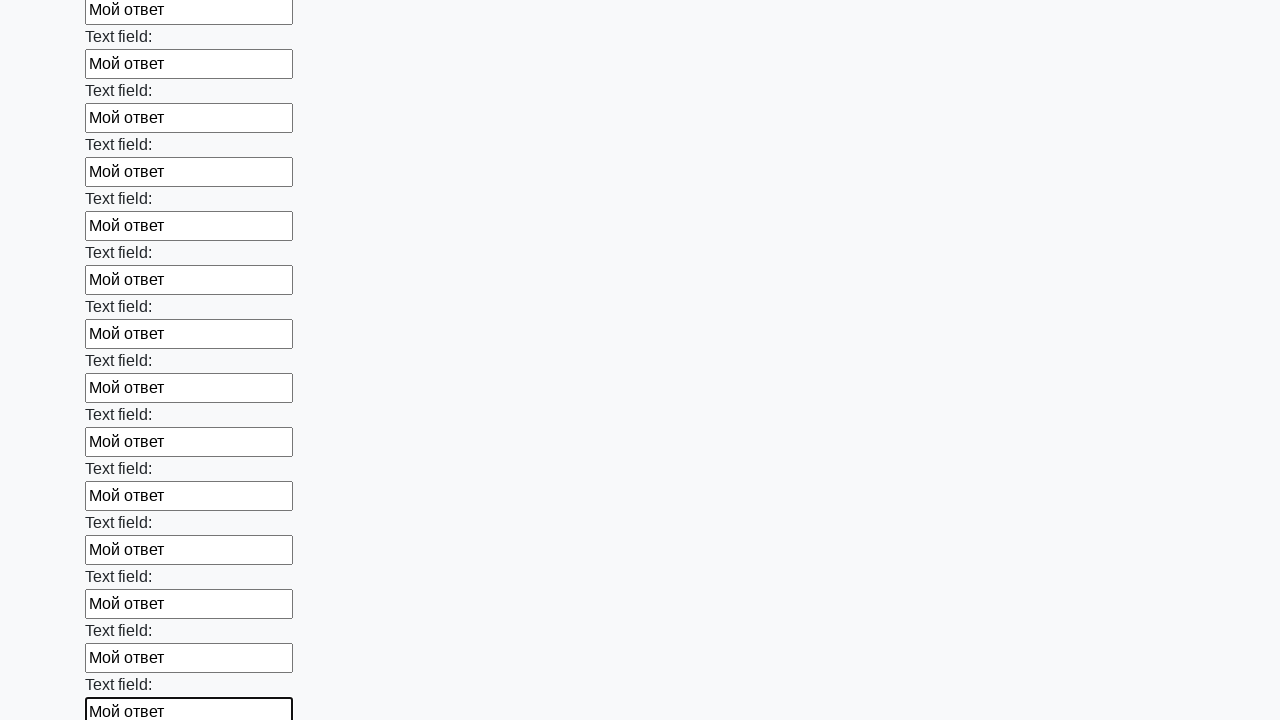

Filled input element with 'Мой ответ' on xpath=//input >> nth=55
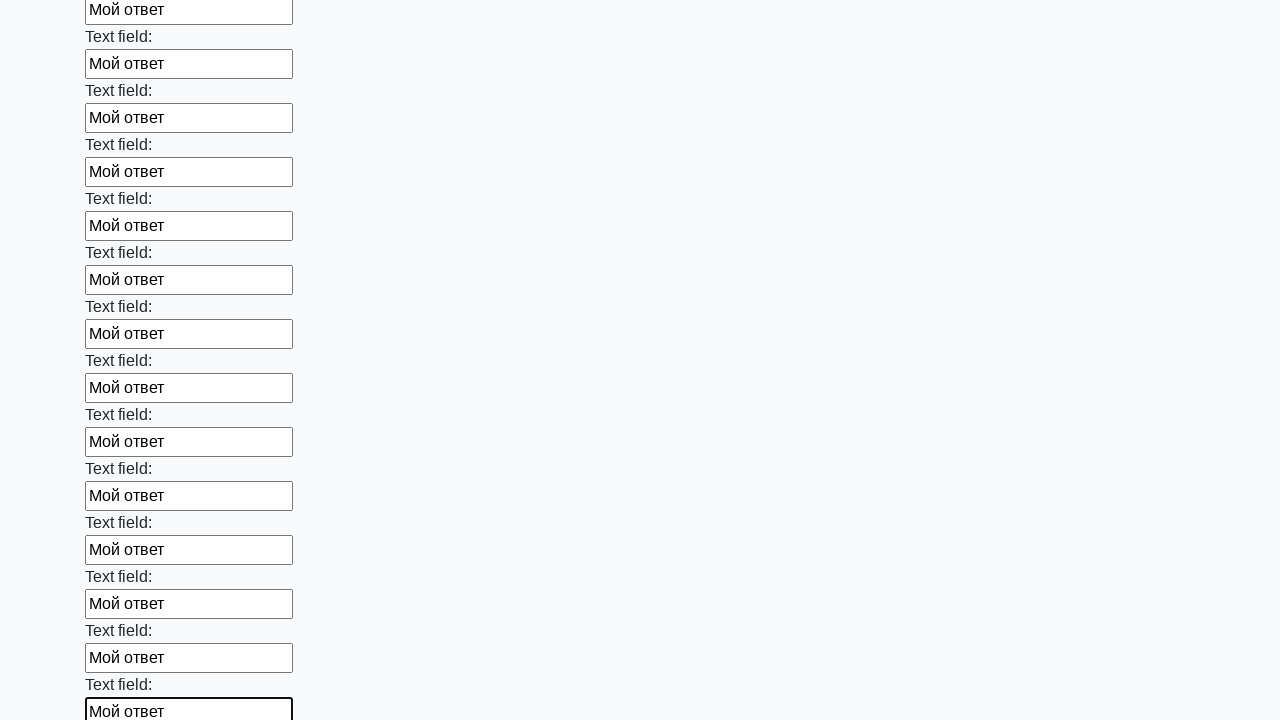

Filled input element with 'Мой ответ' on xpath=//input >> nth=56
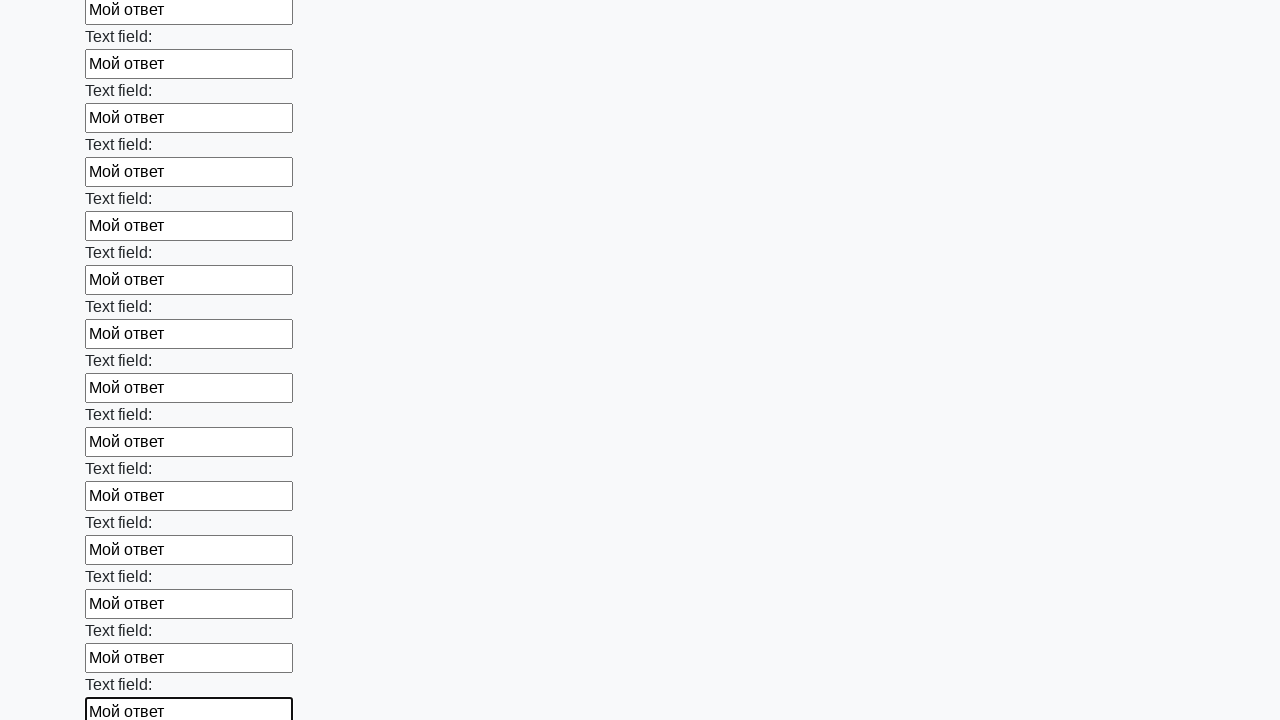

Filled input element with 'Мой ответ' on xpath=//input >> nth=57
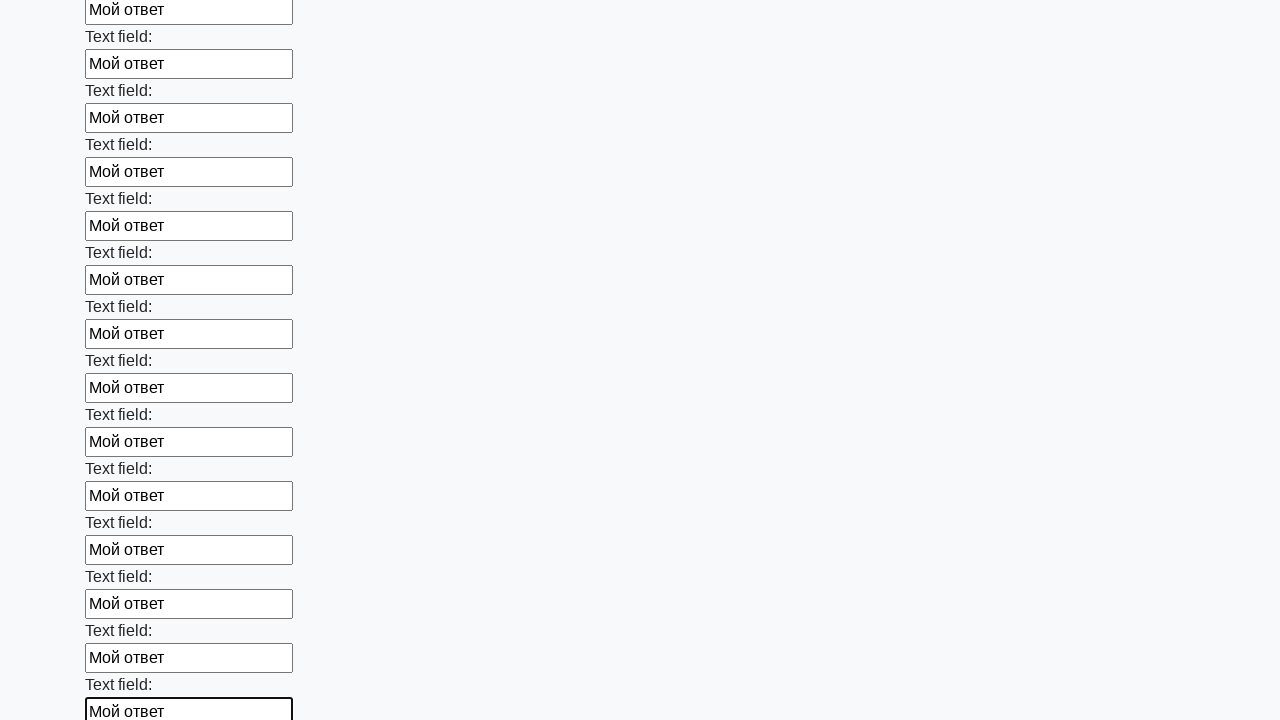

Filled input element with 'Мой ответ' on xpath=//input >> nth=58
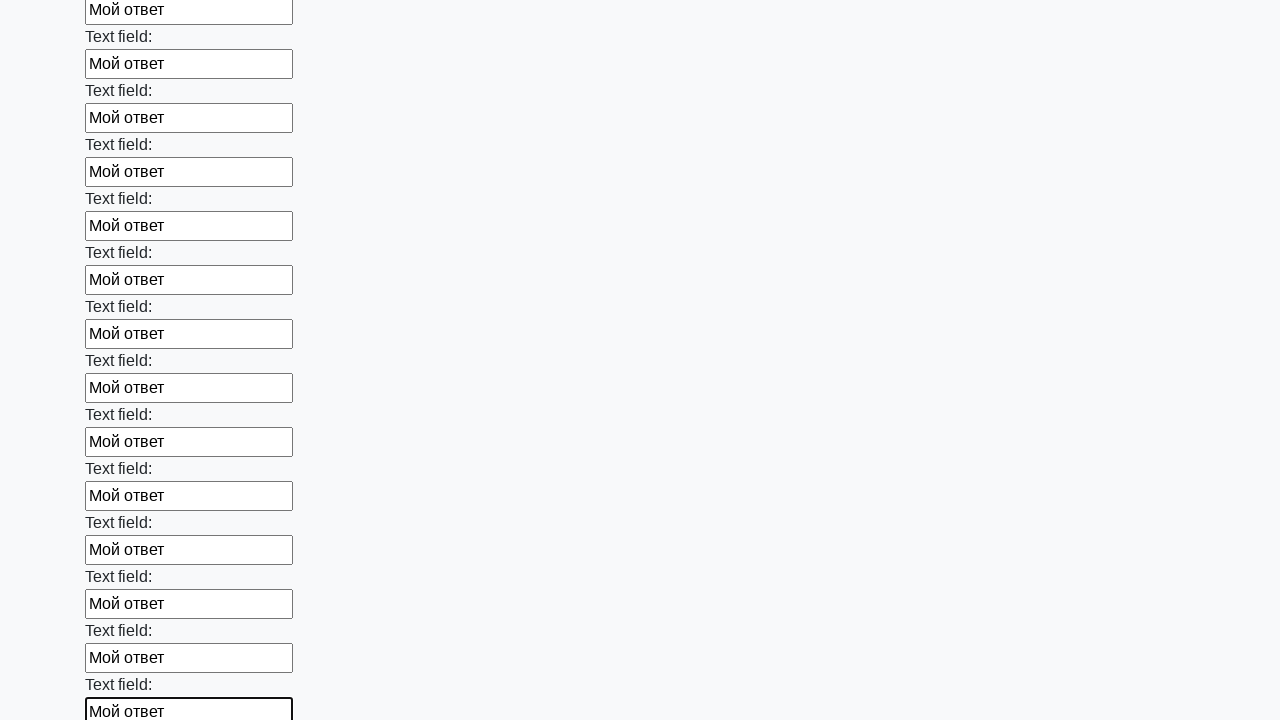

Filled input element with 'Мой ответ' on xpath=//input >> nth=59
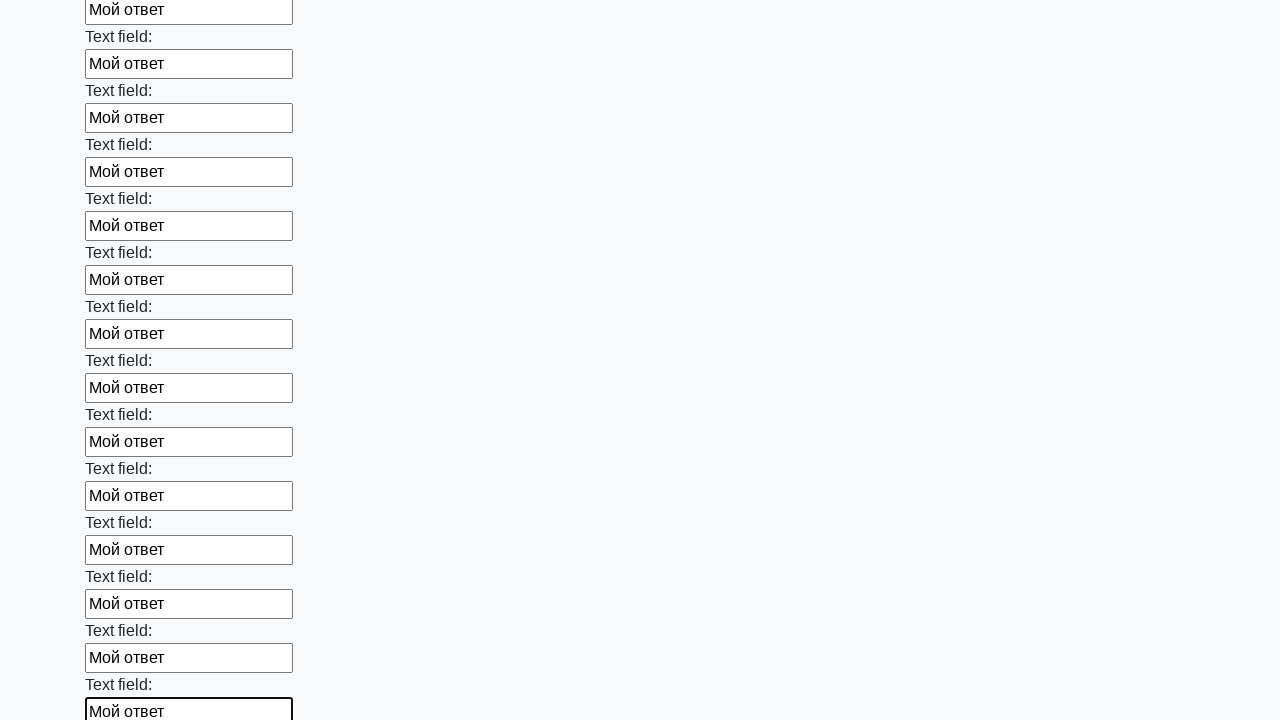

Filled input element with 'Мой ответ' on xpath=//input >> nth=60
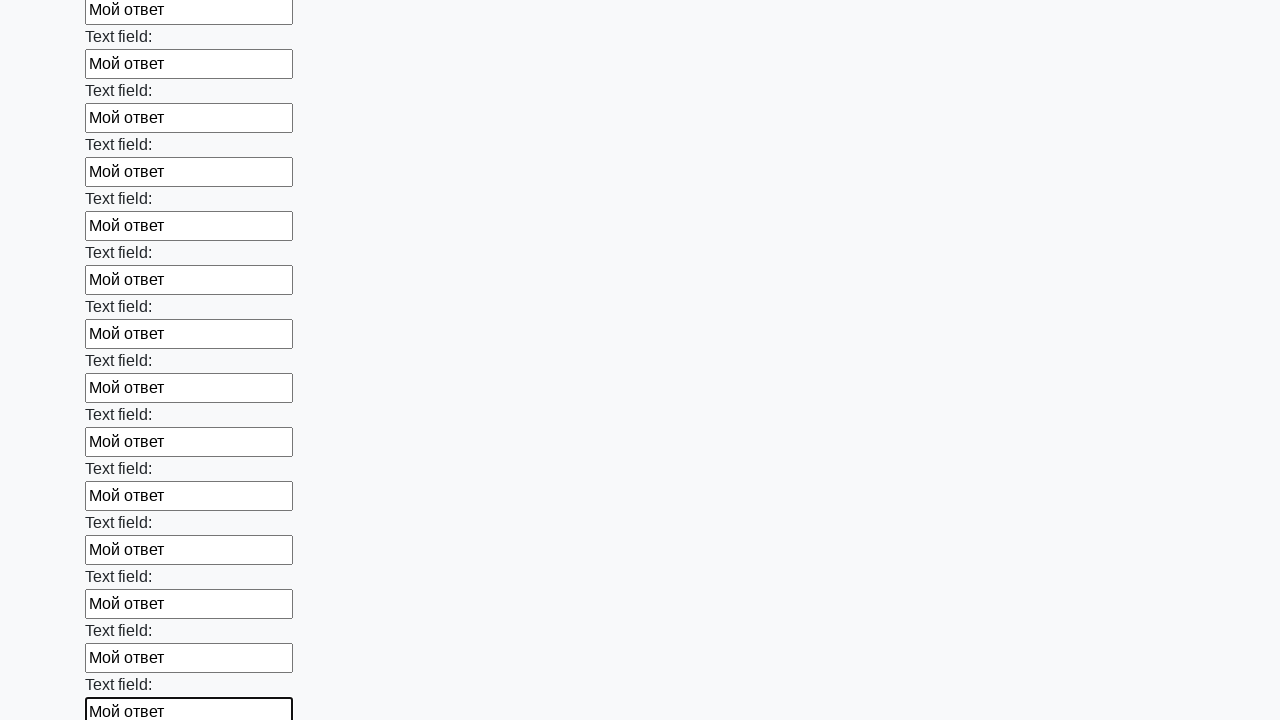

Filled input element with 'Мой ответ' on xpath=//input >> nth=61
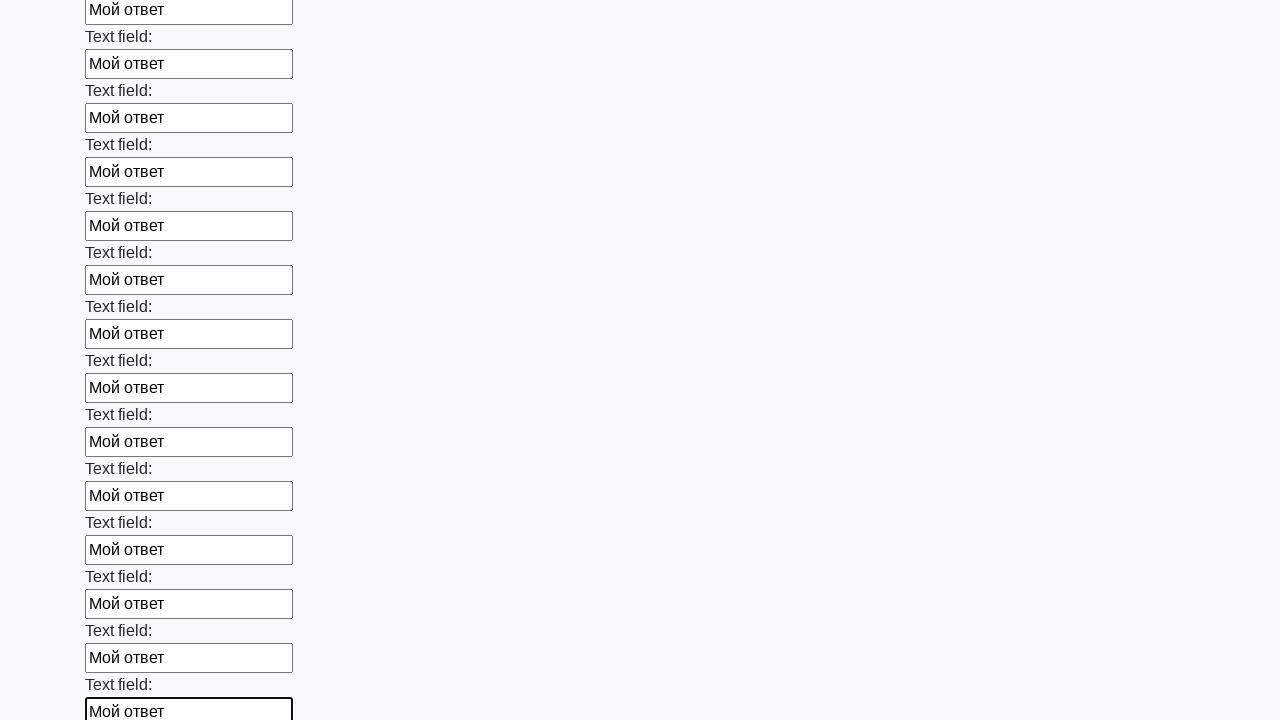

Filled input element with 'Мой ответ' on xpath=//input >> nth=62
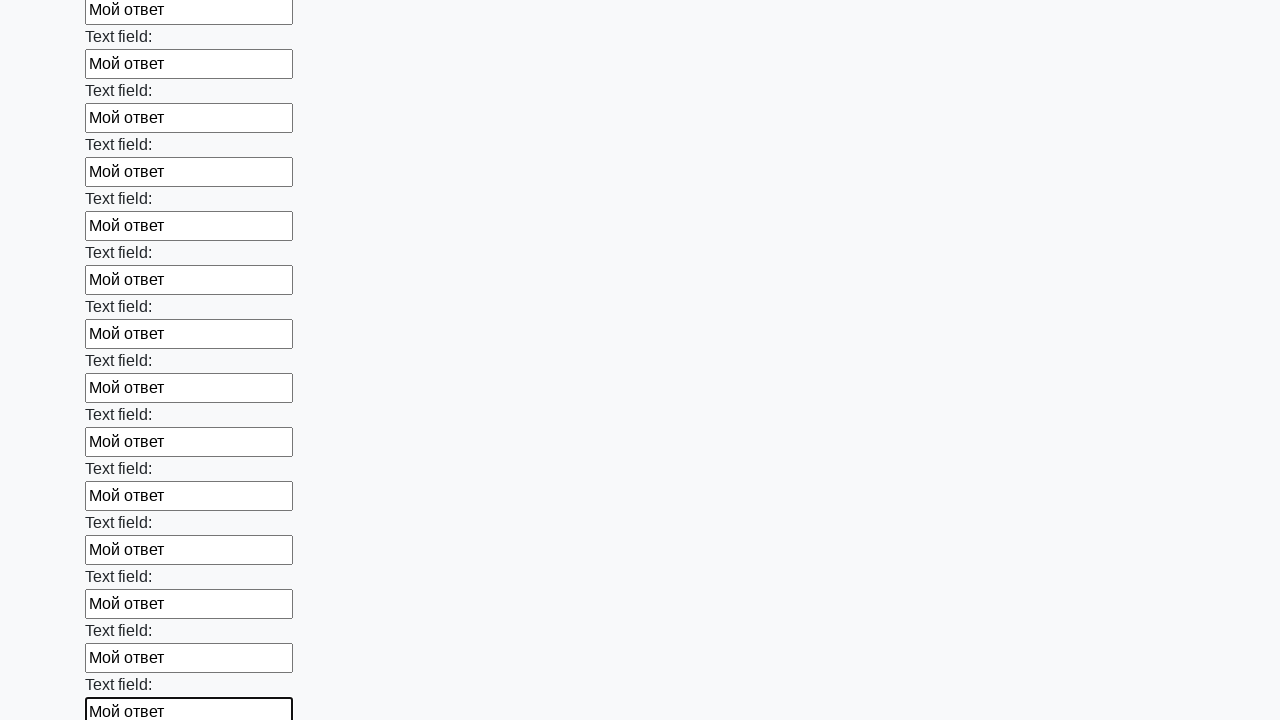

Filled input element with 'Мой ответ' on xpath=//input >> nth=63
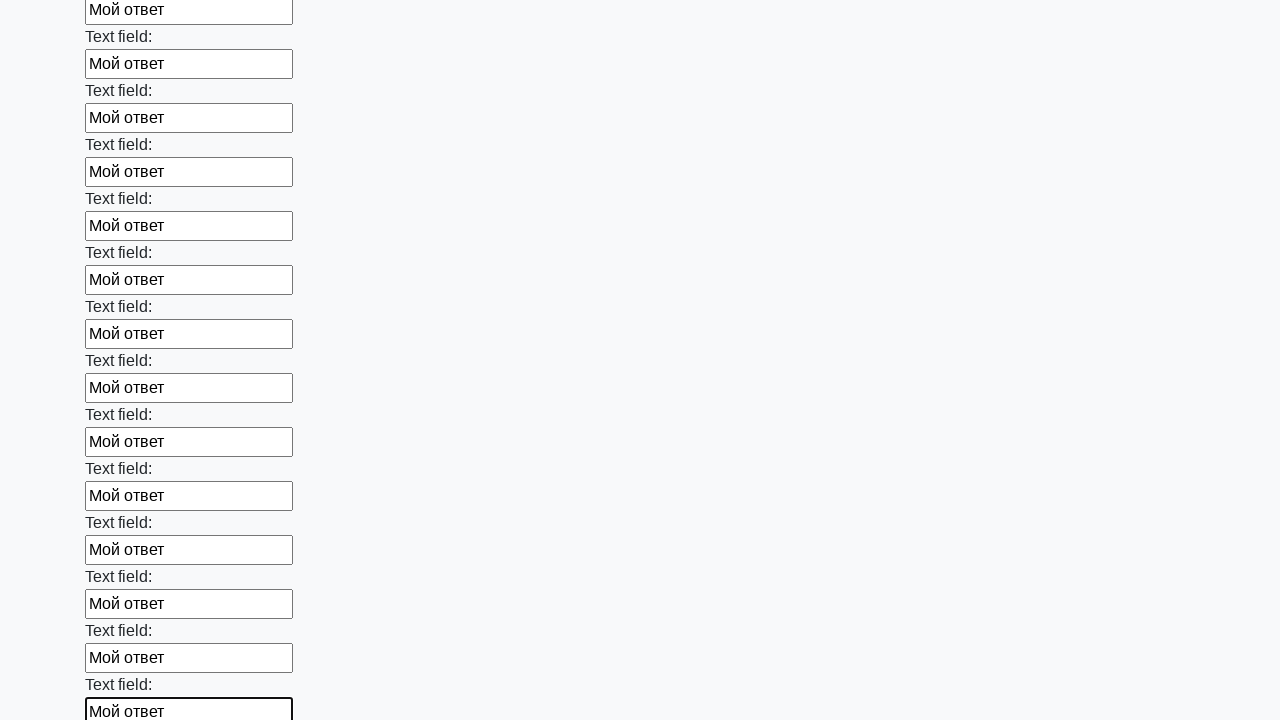

Filled input element with 'Мой ответ' on xpath=//input >> nth=64
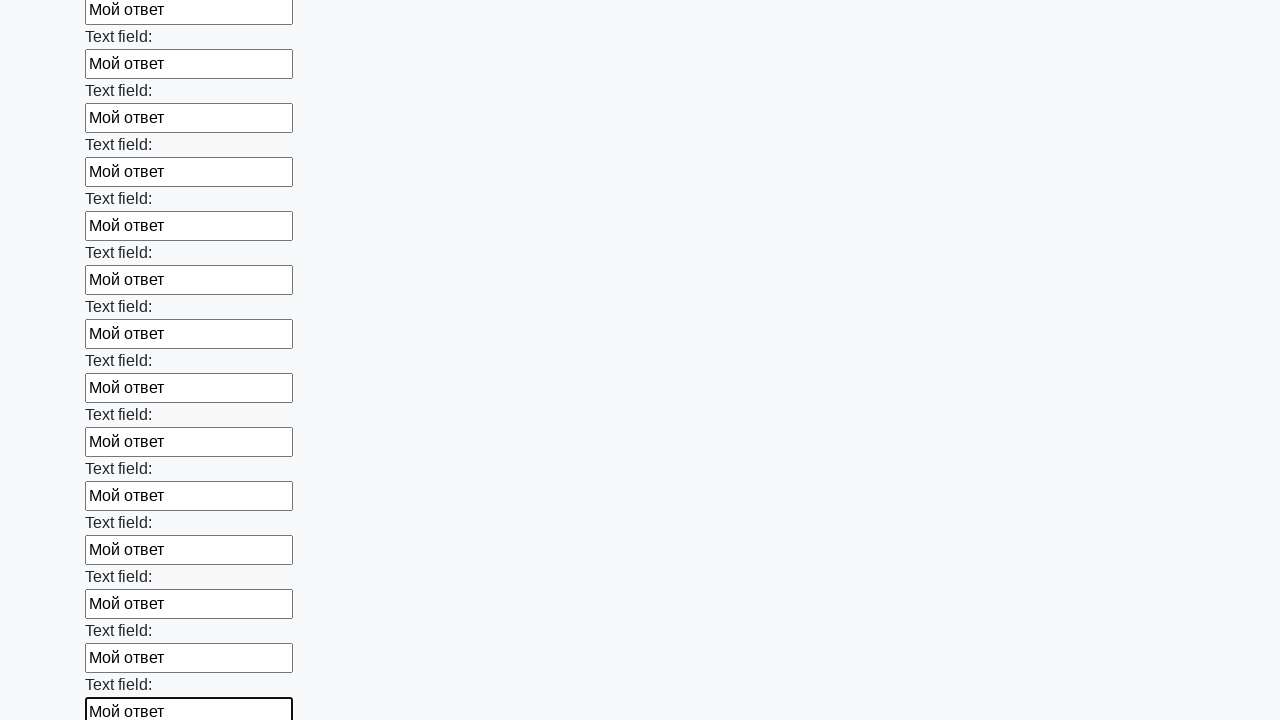

Filled input element with 'Мой ответ' on xpath=//input >> nth=65
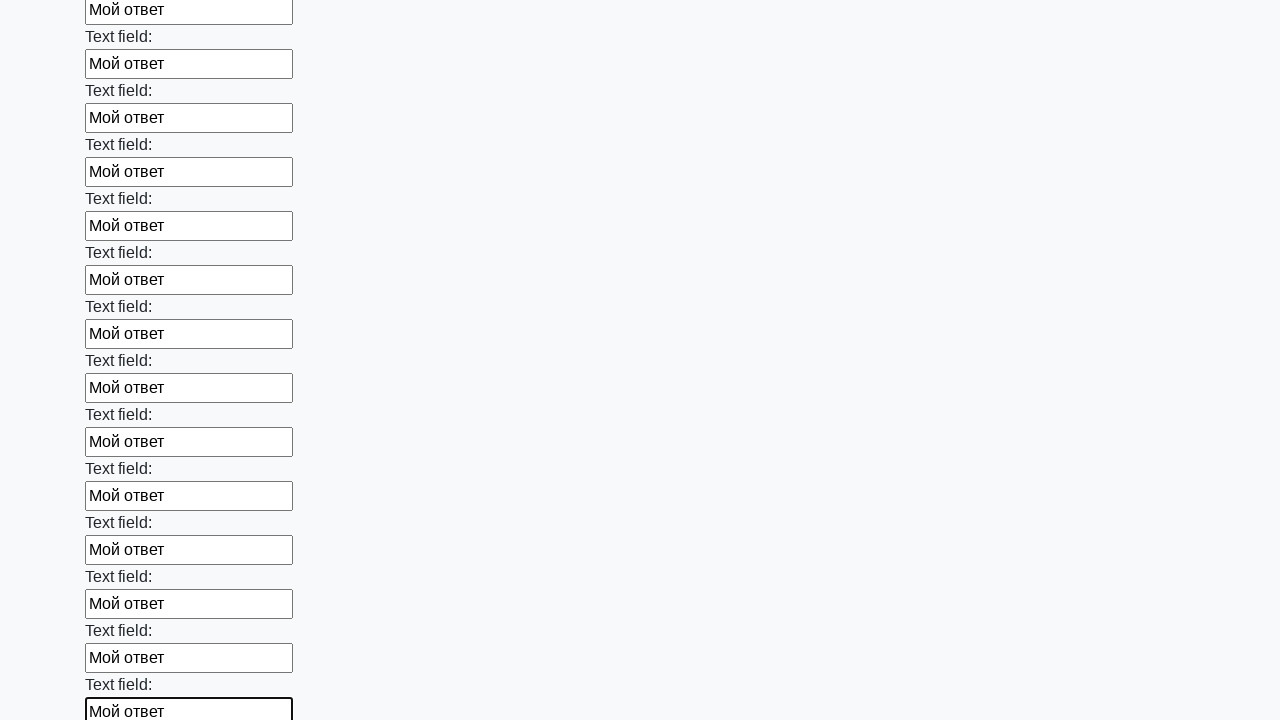

Filled input element with 'Мой ответ' on xpath=//input >> nth=66
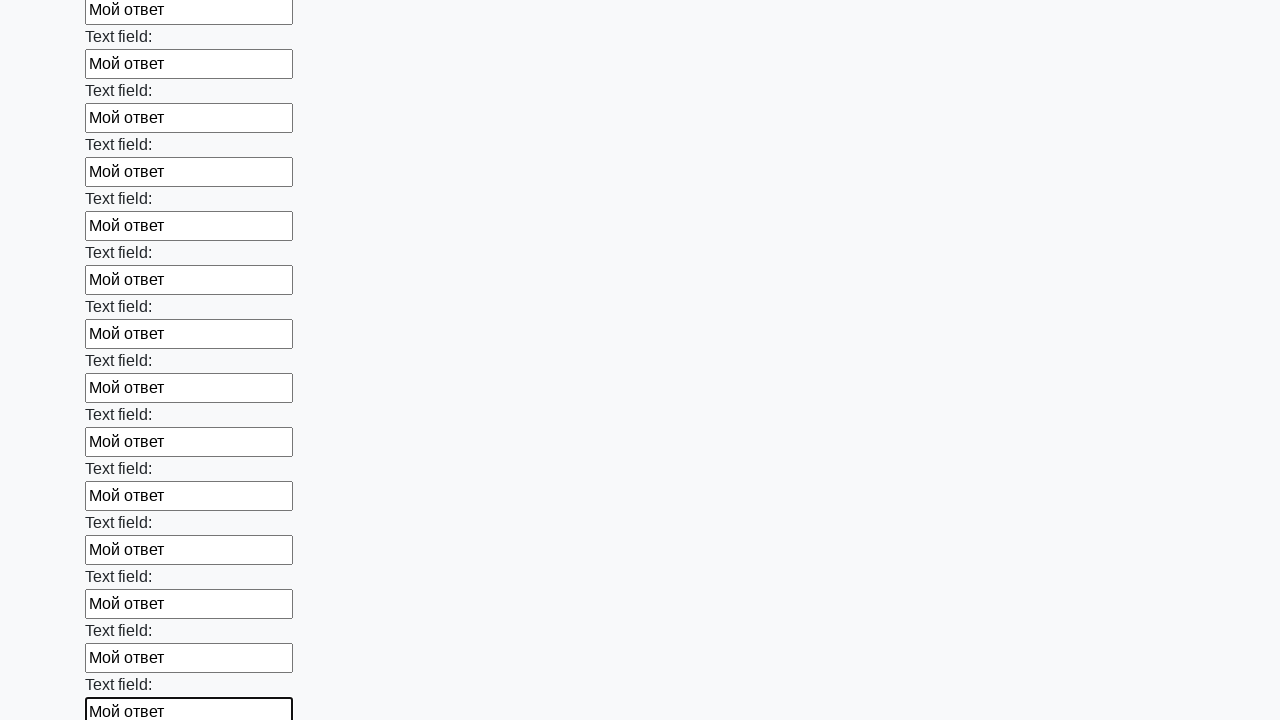

Filled input element with 'Мой ответ' on xpath=//input >> nth=67
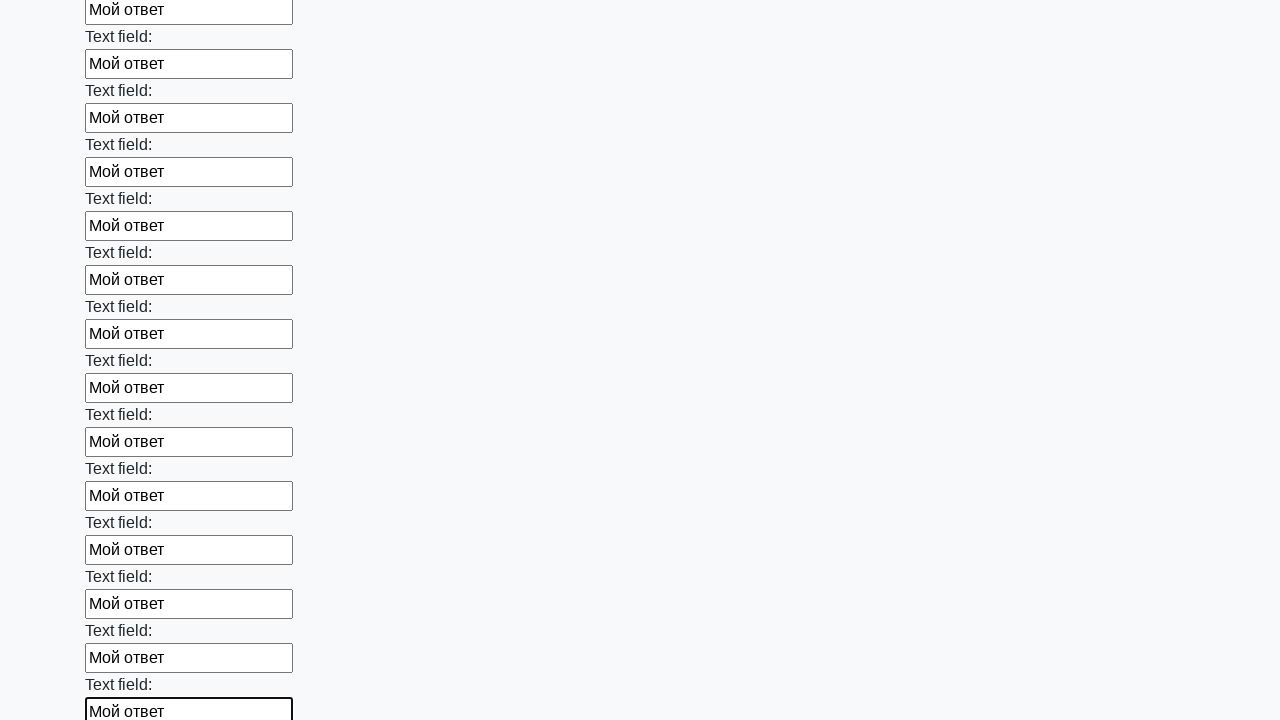

Filled input element with 'Мой ответ' on xpath=//input >> nth=68
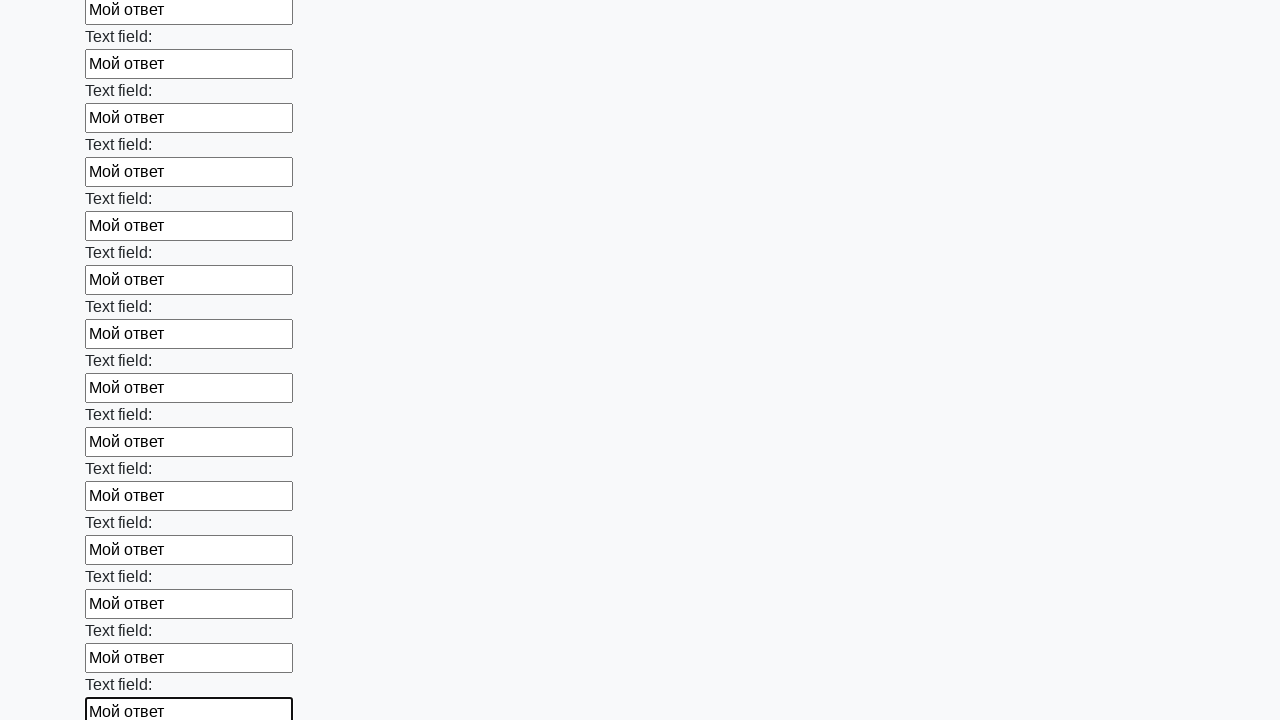

Filled input element with 'Мой ответ' on xpath=//input >> nth=69
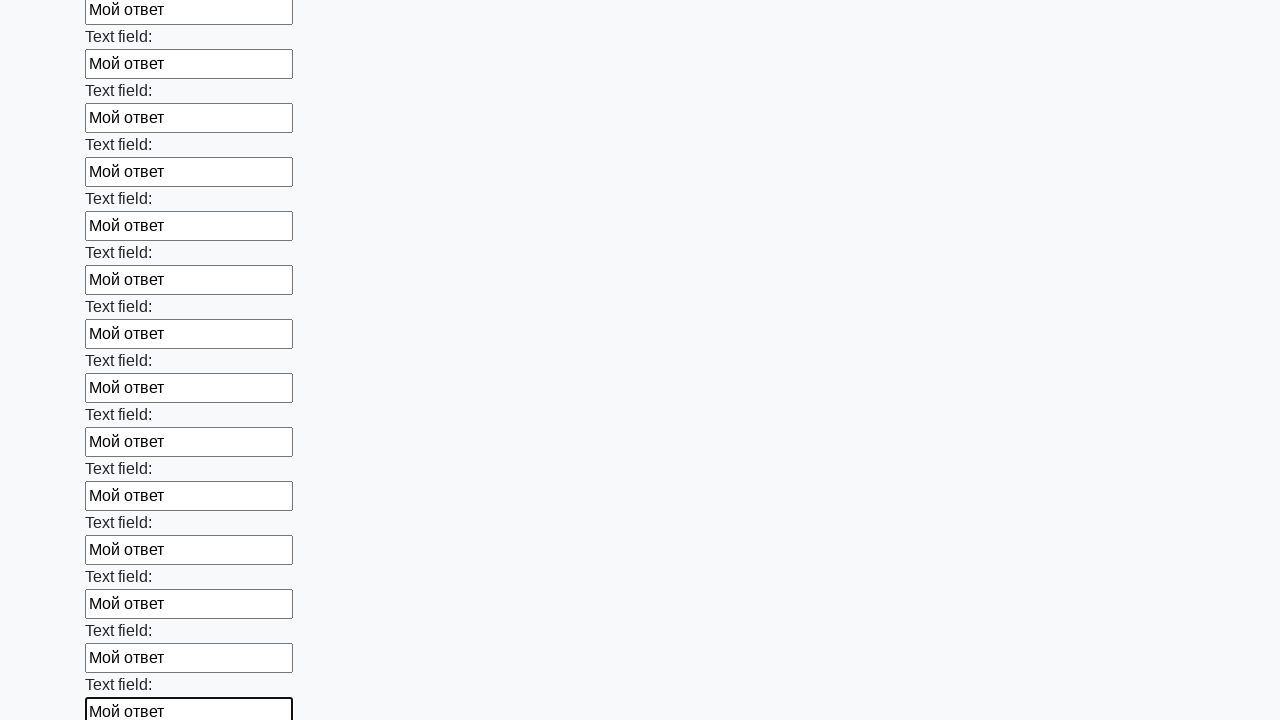

Filled input element with 'Мой ответ' on xpath=//input >> nth=70
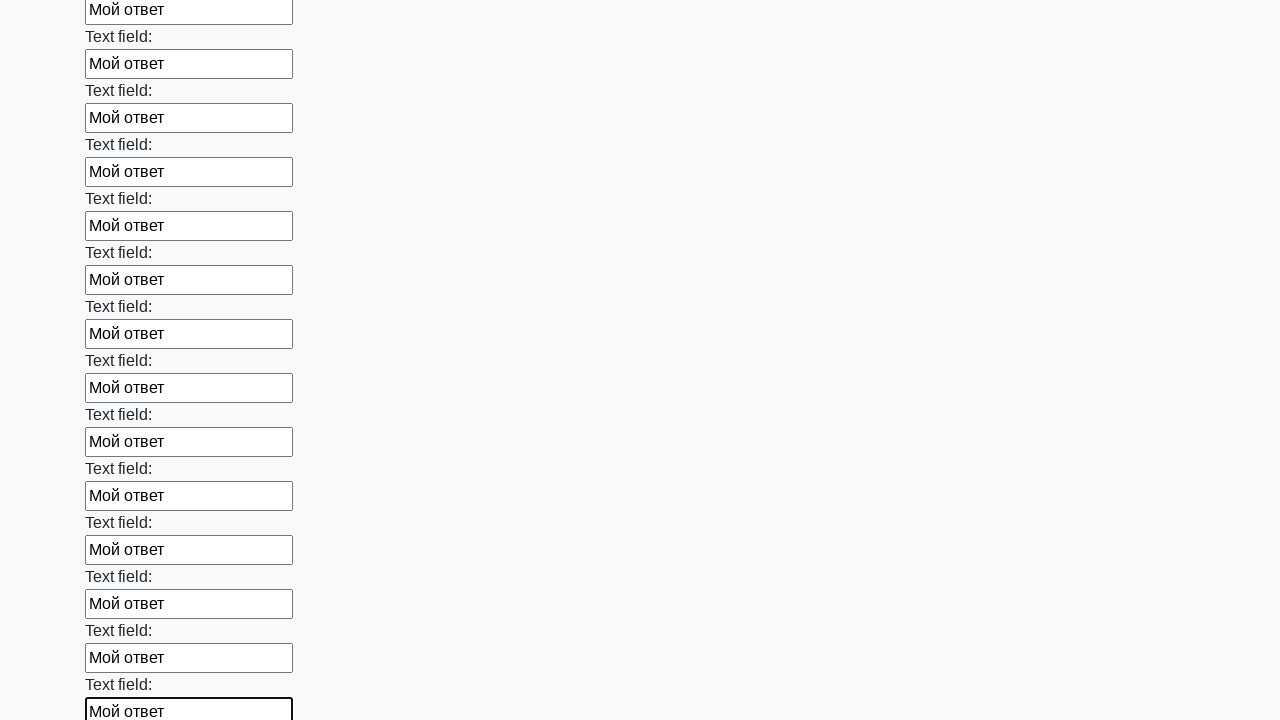

Filled input element with 'Мой ответ' on xpath=//input >> nth=71
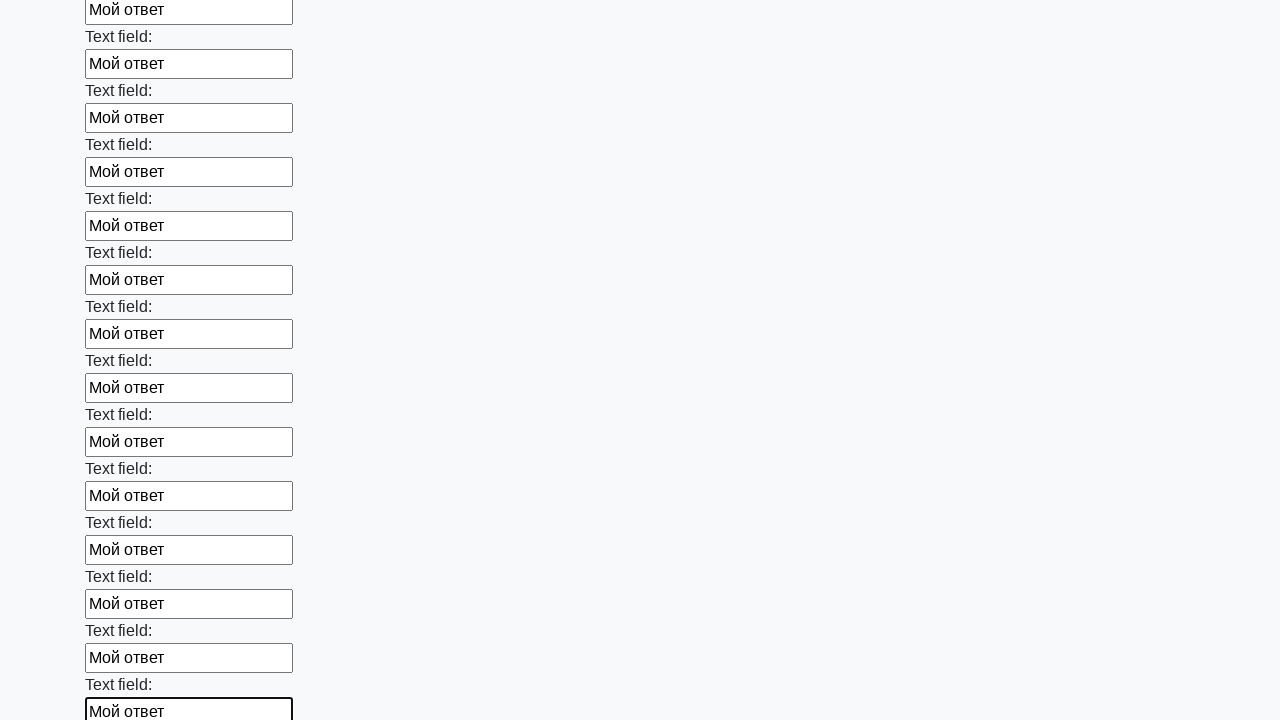

Filled input element with 'Мой ответ' on xpath=//input >> nth=72
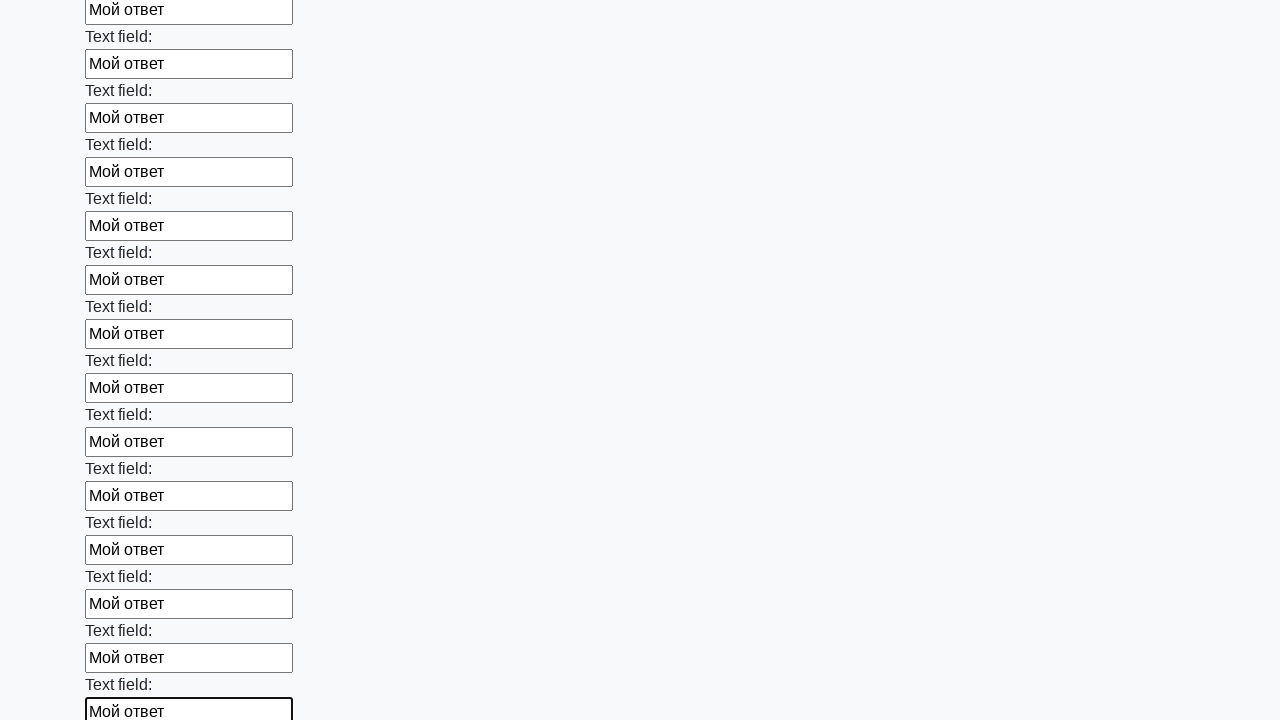

Filled input element with 'Мой ответ' on xpath=//input >> nth=73
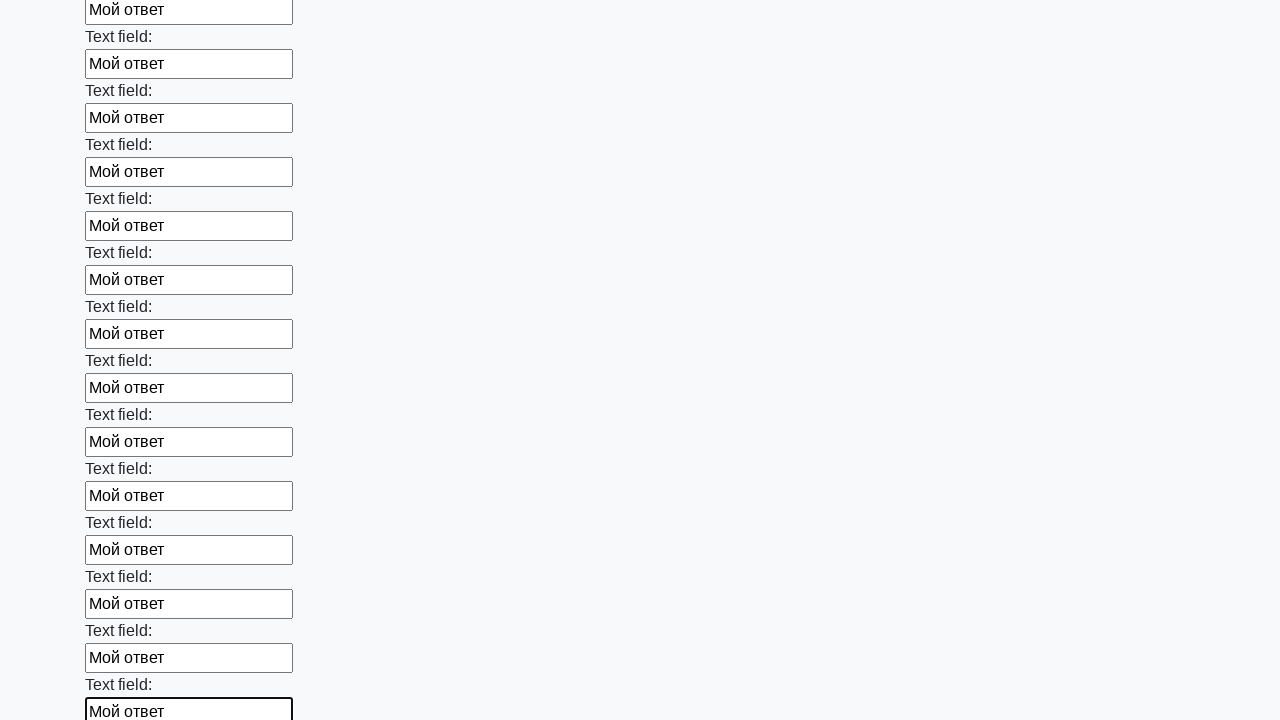

Filled input element with 'Мой ответ' on xpath=//input >> nth=74
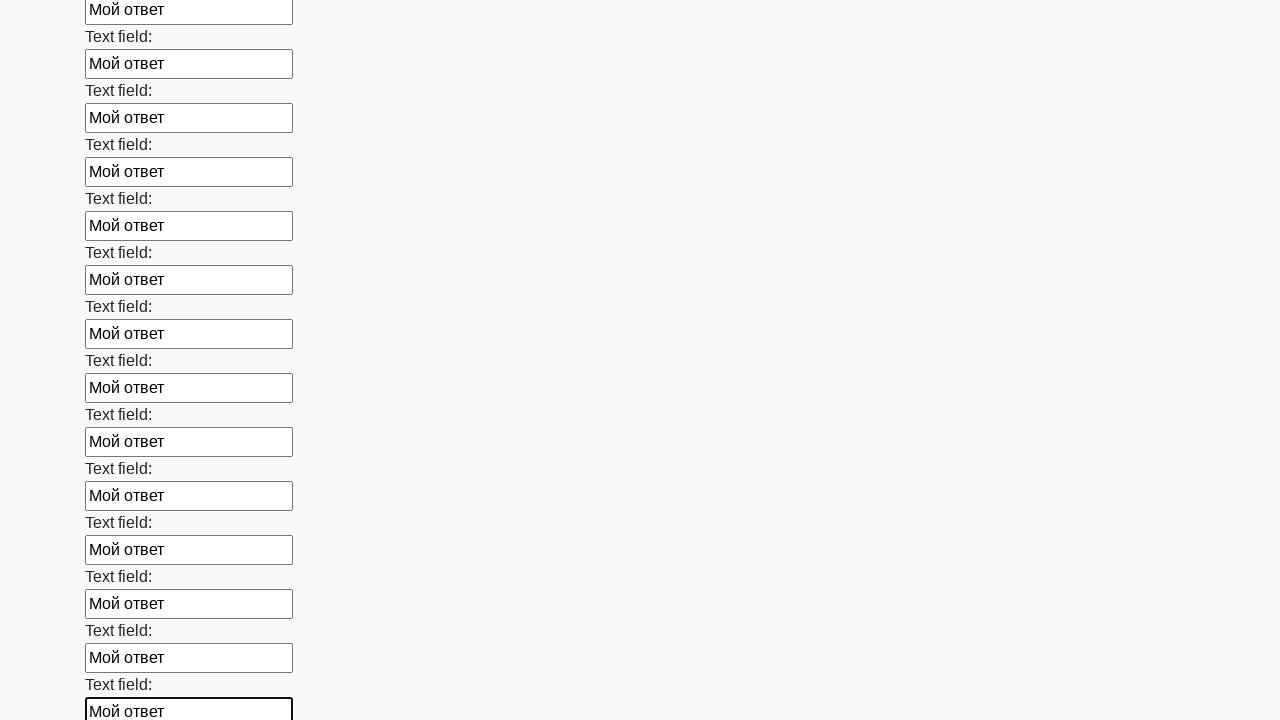

Filled input element with 'Мой ответ' on xpath=//input >> nth=75
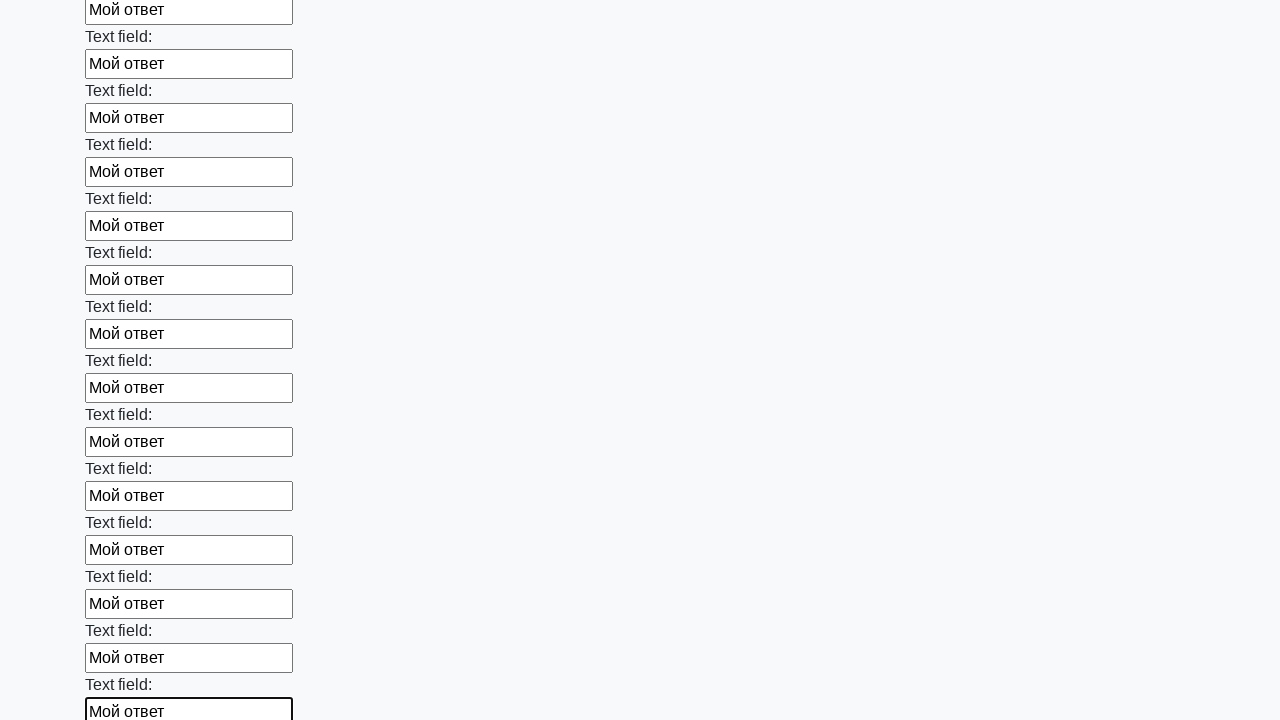

Filled input element with 'Мой ответ' on xpath=//input >> nth=76
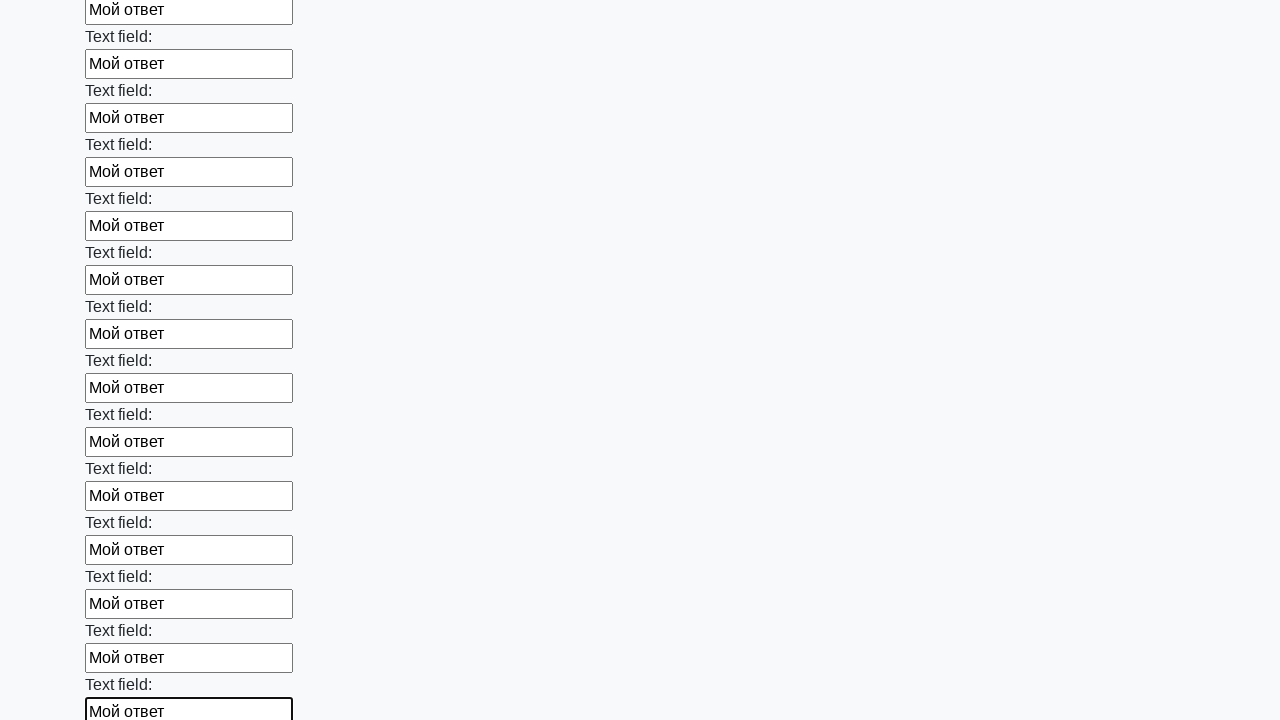

Filled input element with 'Мой ответ' on xpath=//input >> nth=77
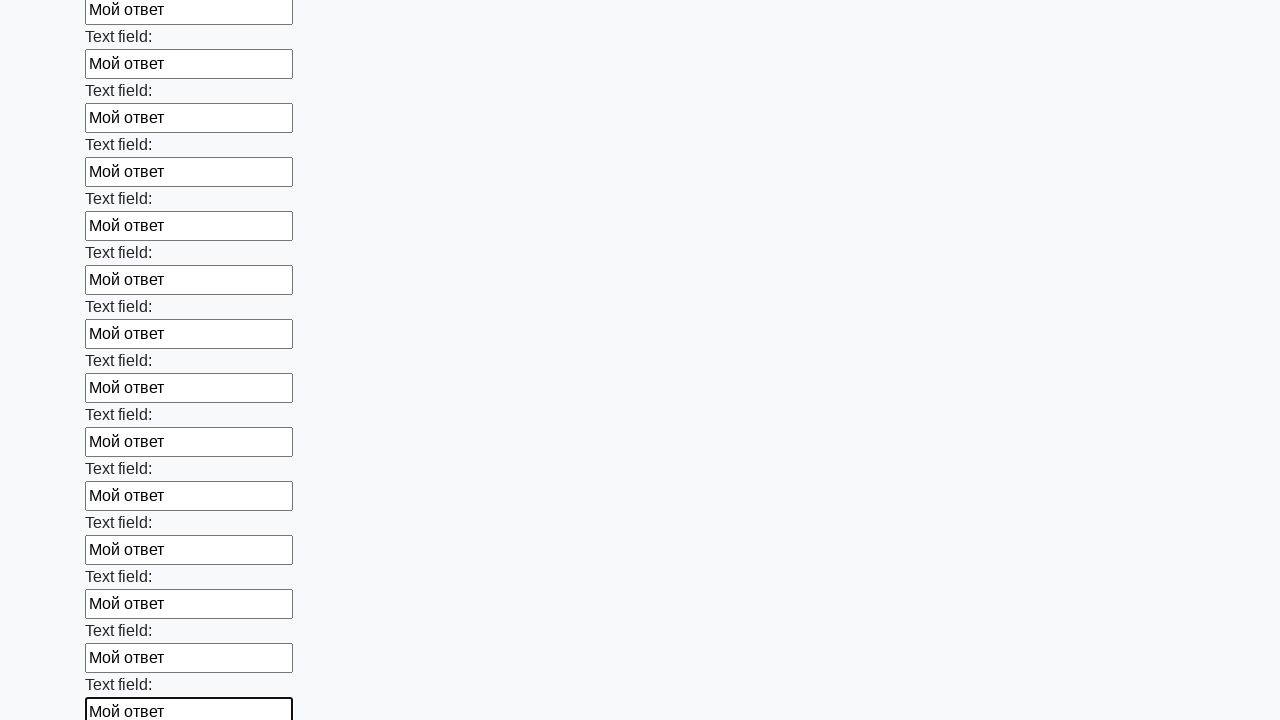

Filled input element with 'Мой ответ' on xpath=//input >> nth=78
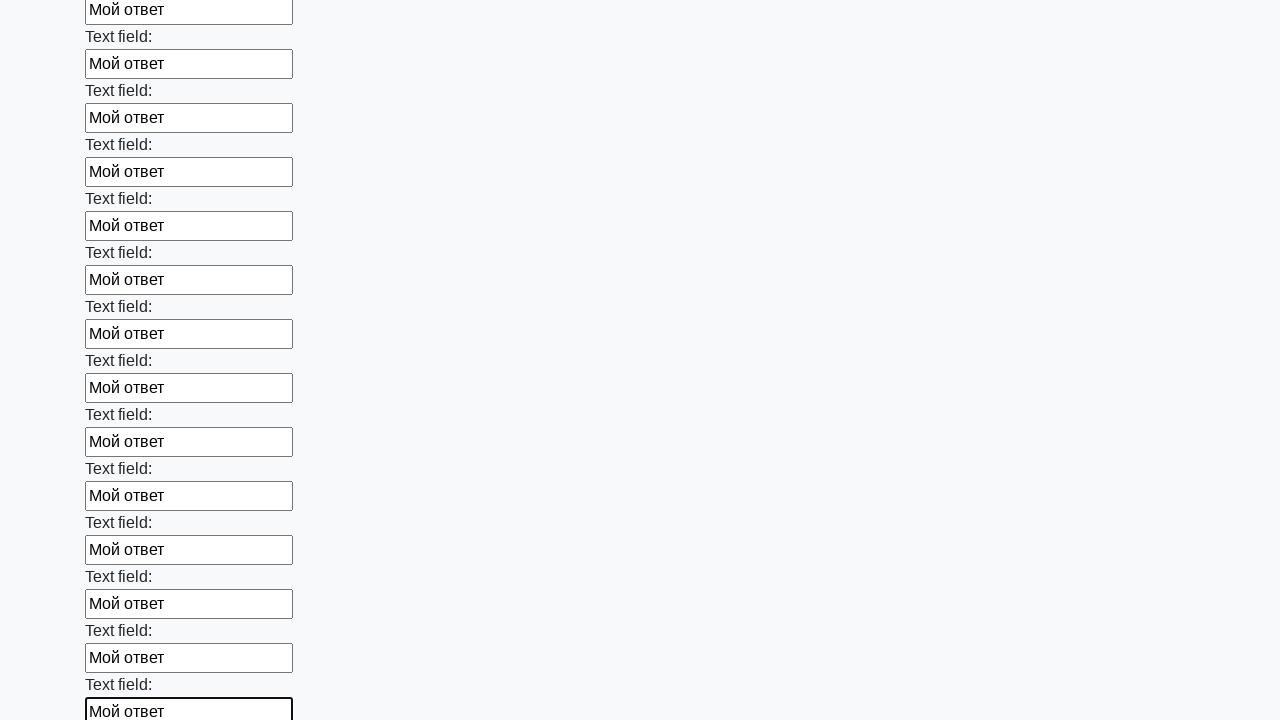

Filled input element with 'Мой ответ' on xpath=//input >> nth=79
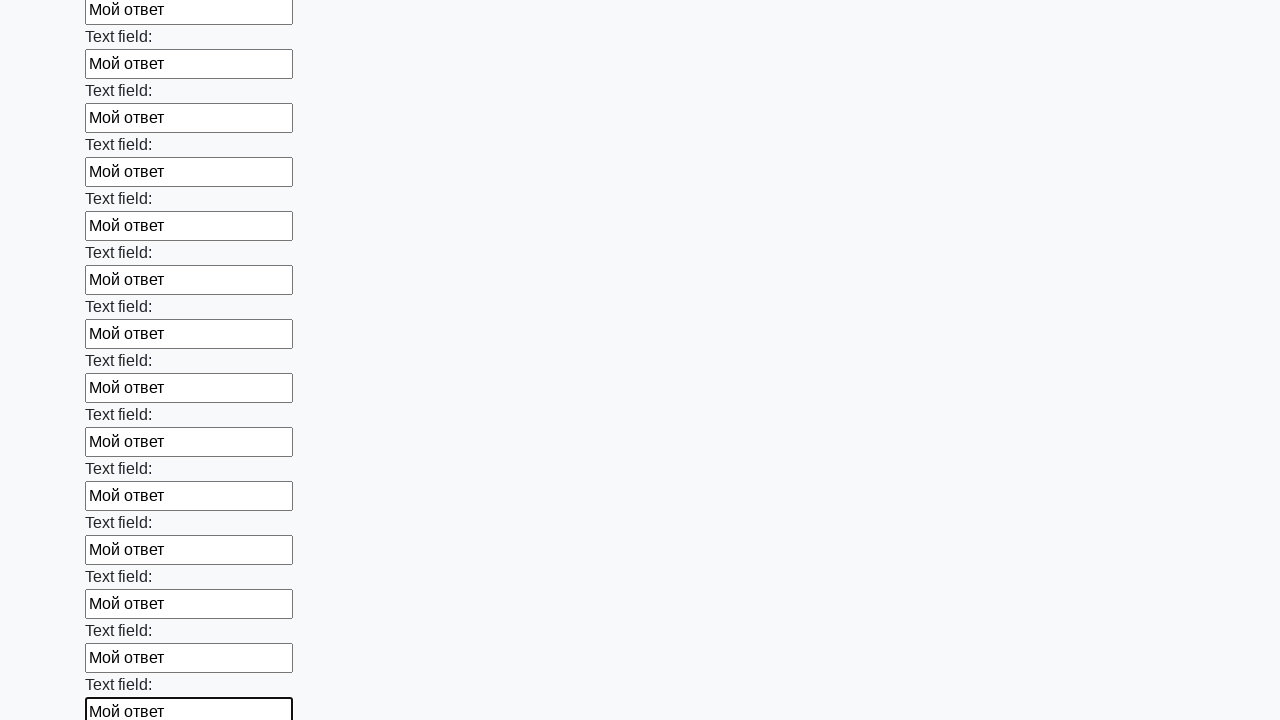

Filled input element with 'Мой ответ' on xpath=//input >> nth=80
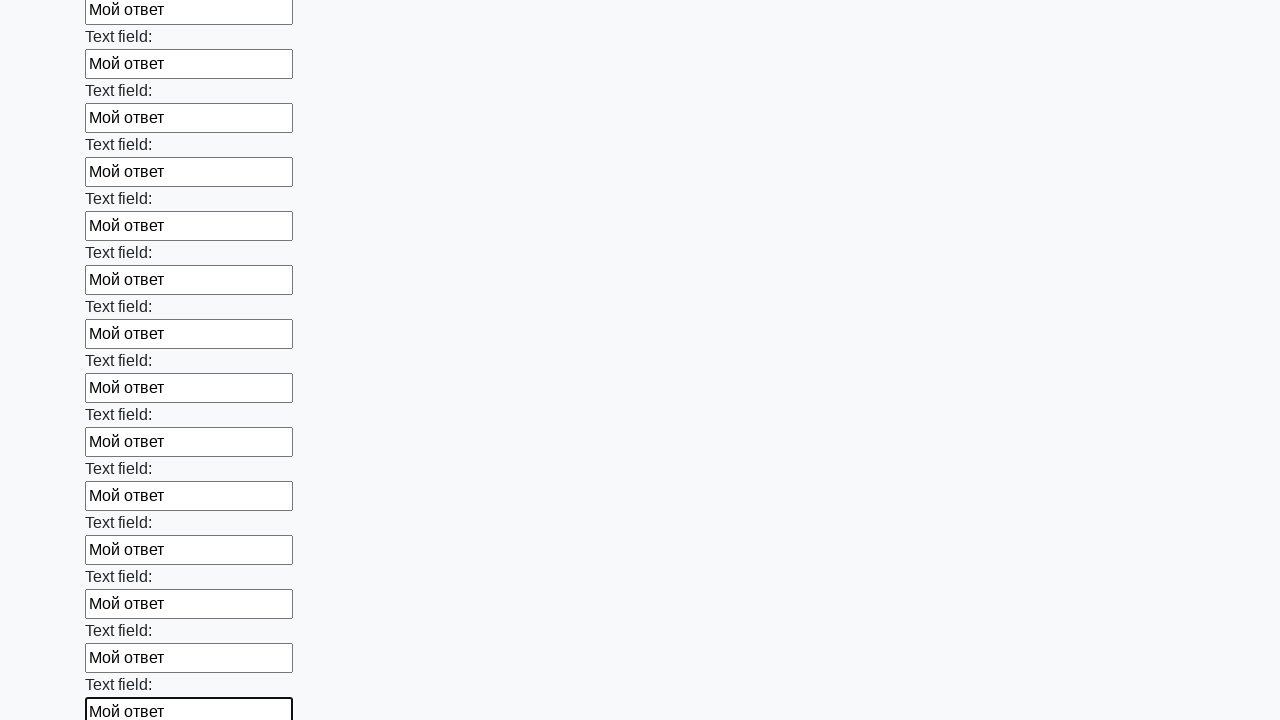

Filled input element with 'Мой ответ' on xpath=//input >> nth=81
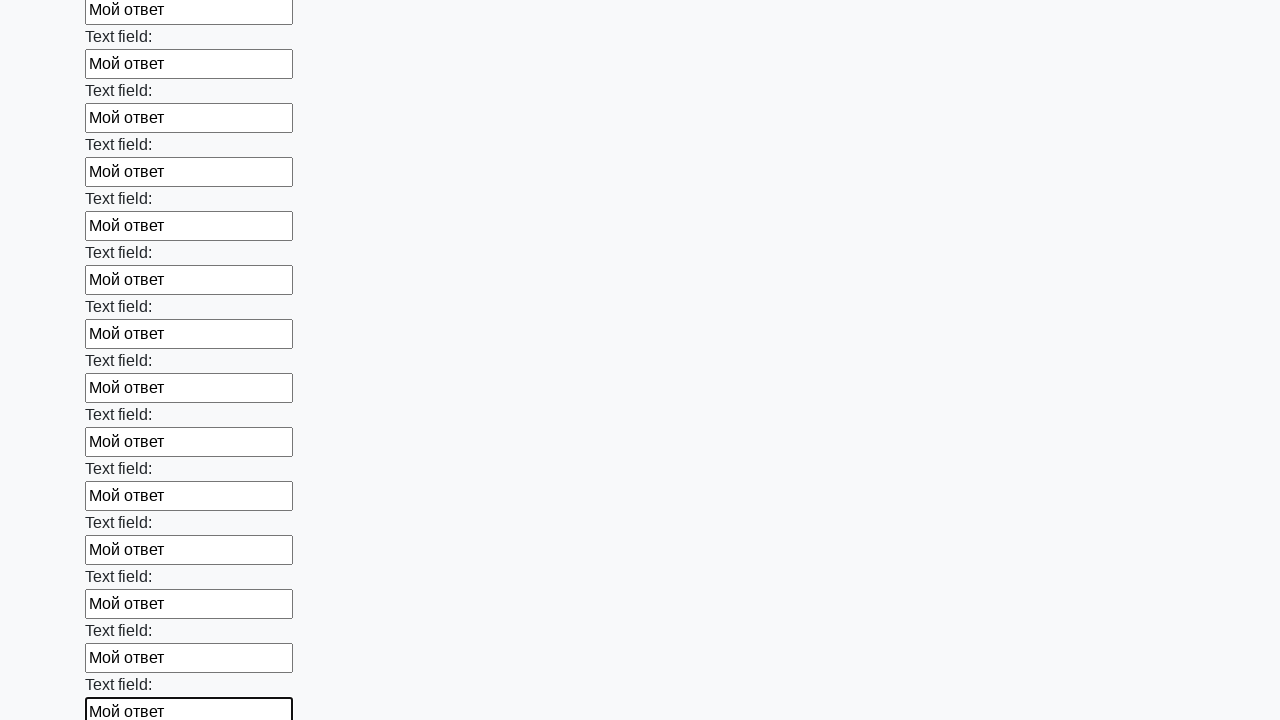

Filled input element with 'Мой ответ' on xpath=//input >> nth=82
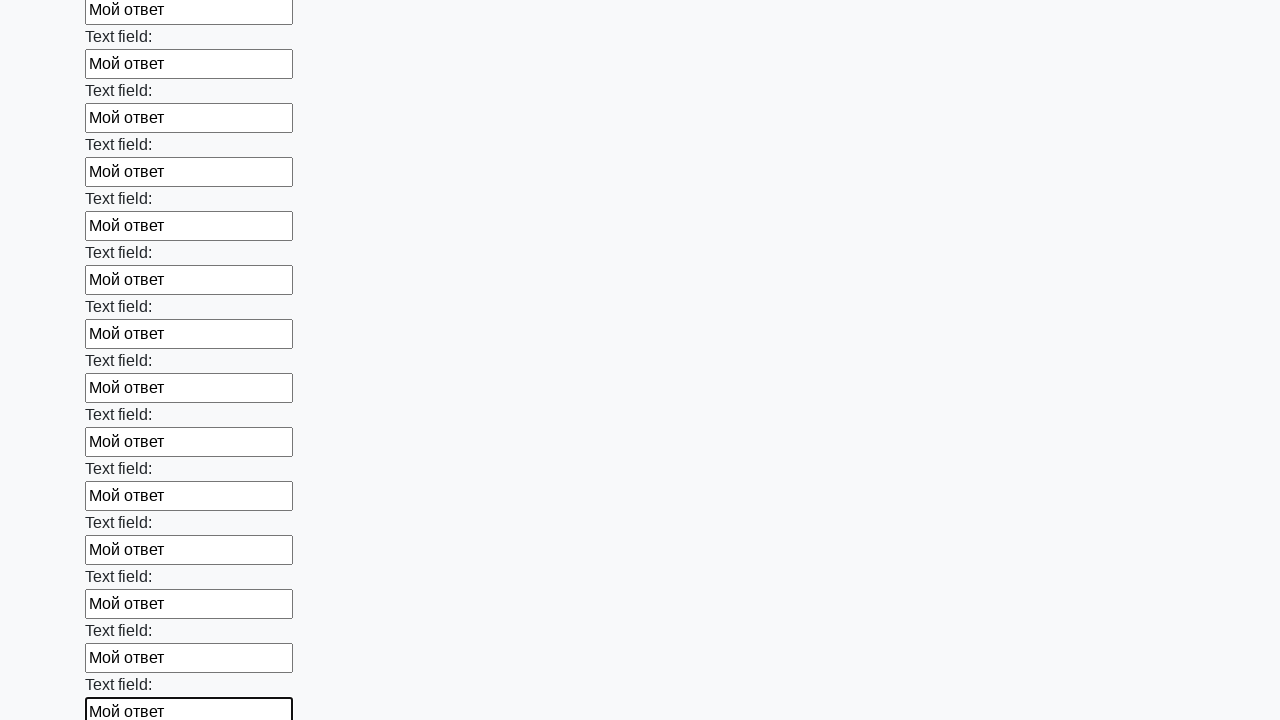

Filled input element with 'Мой ответ' on xpath=//input >> nth=83
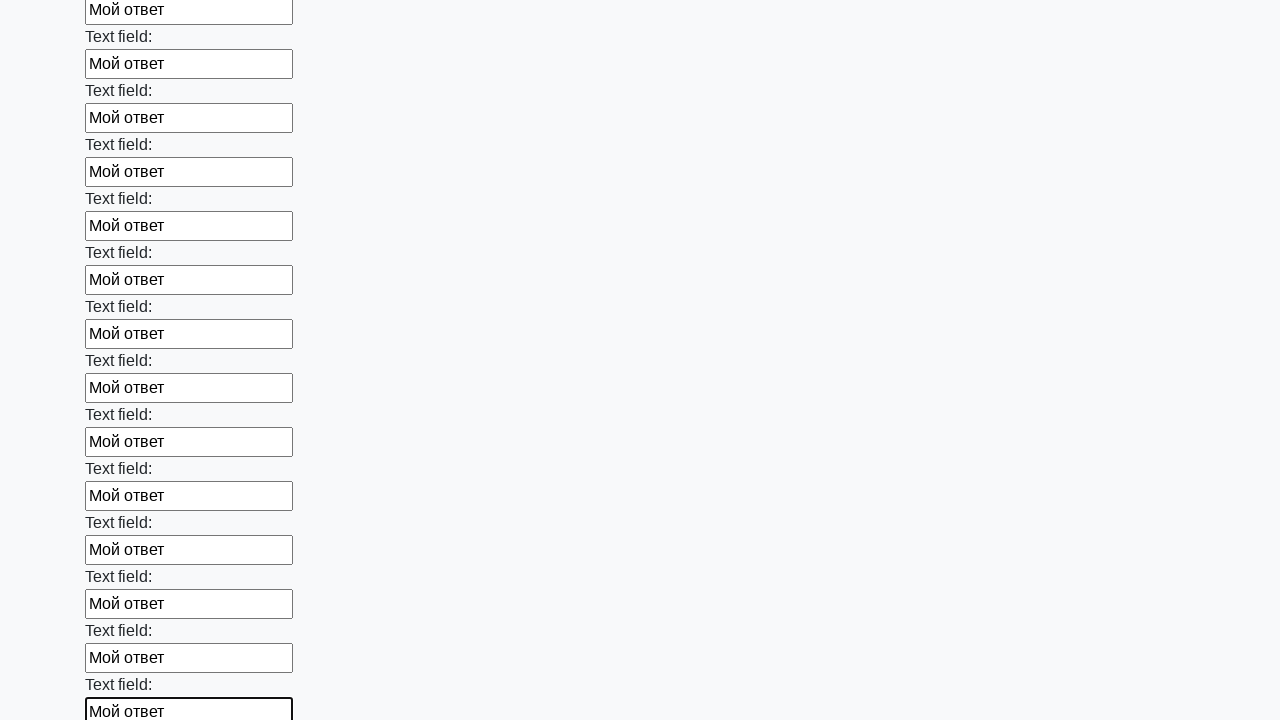

Filled input element with 'Мой ответ' on xpath=//input >> nth=84
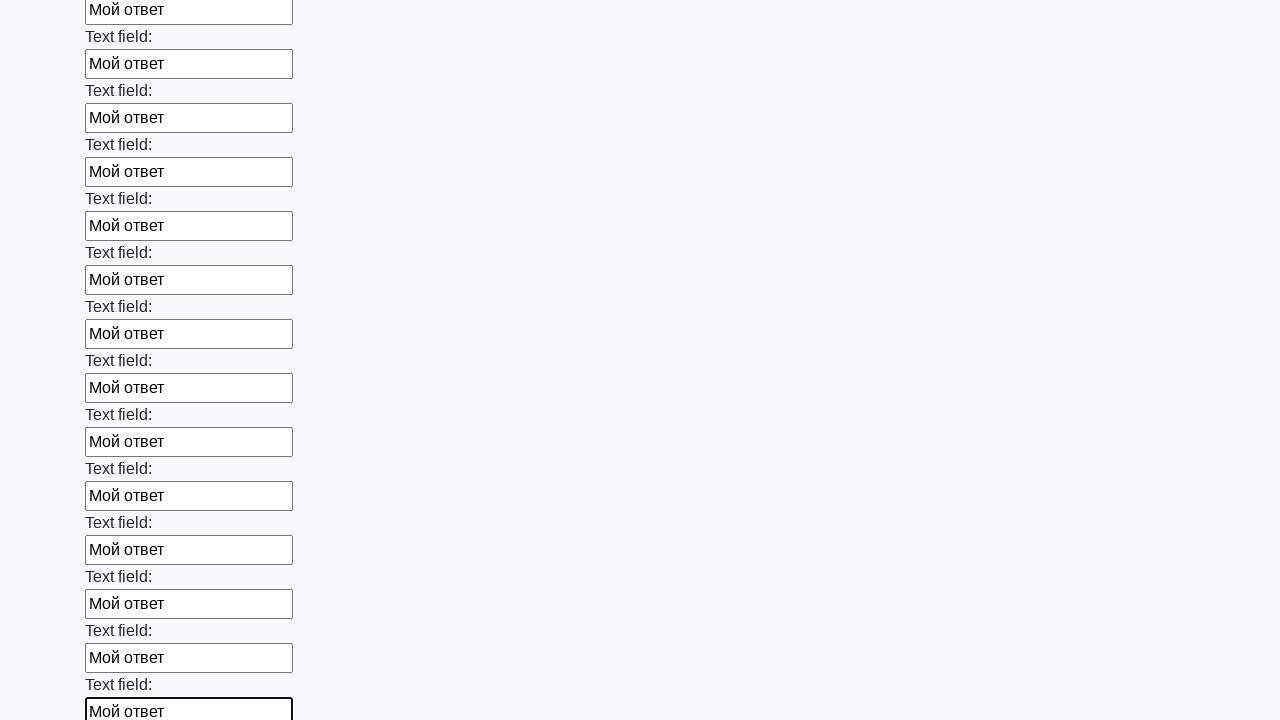

Filled input element with 'Мой ответ' on xpath=//input >> nth=85
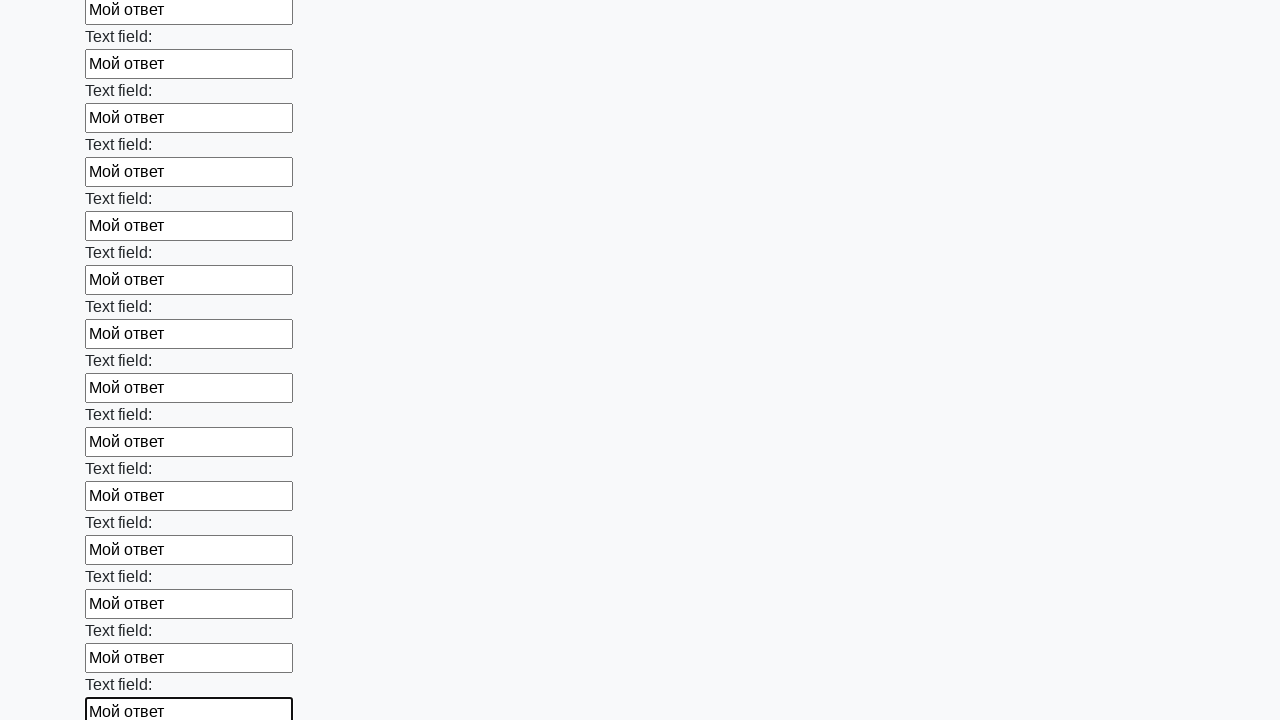

Filled input element with 'Мой ответ' on xpath=//input >> nth=86
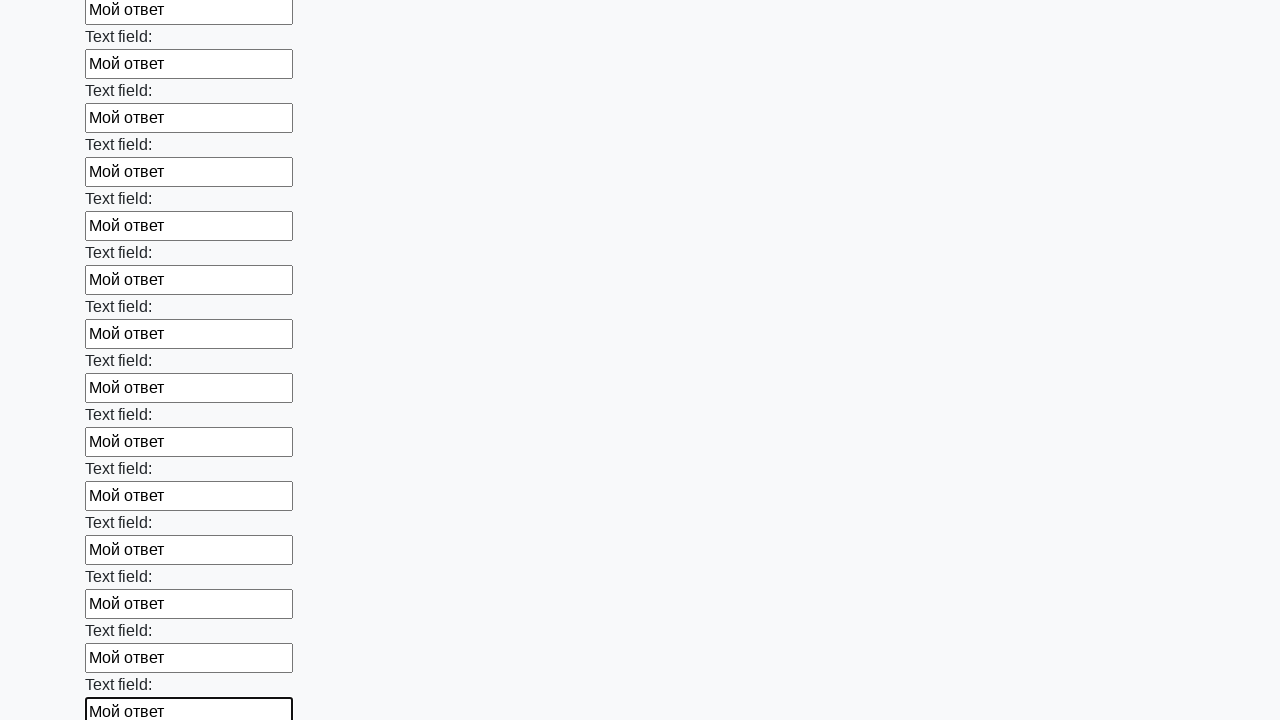

Filled input element with 'Мой ответ' on xpath=//input >> nth=87
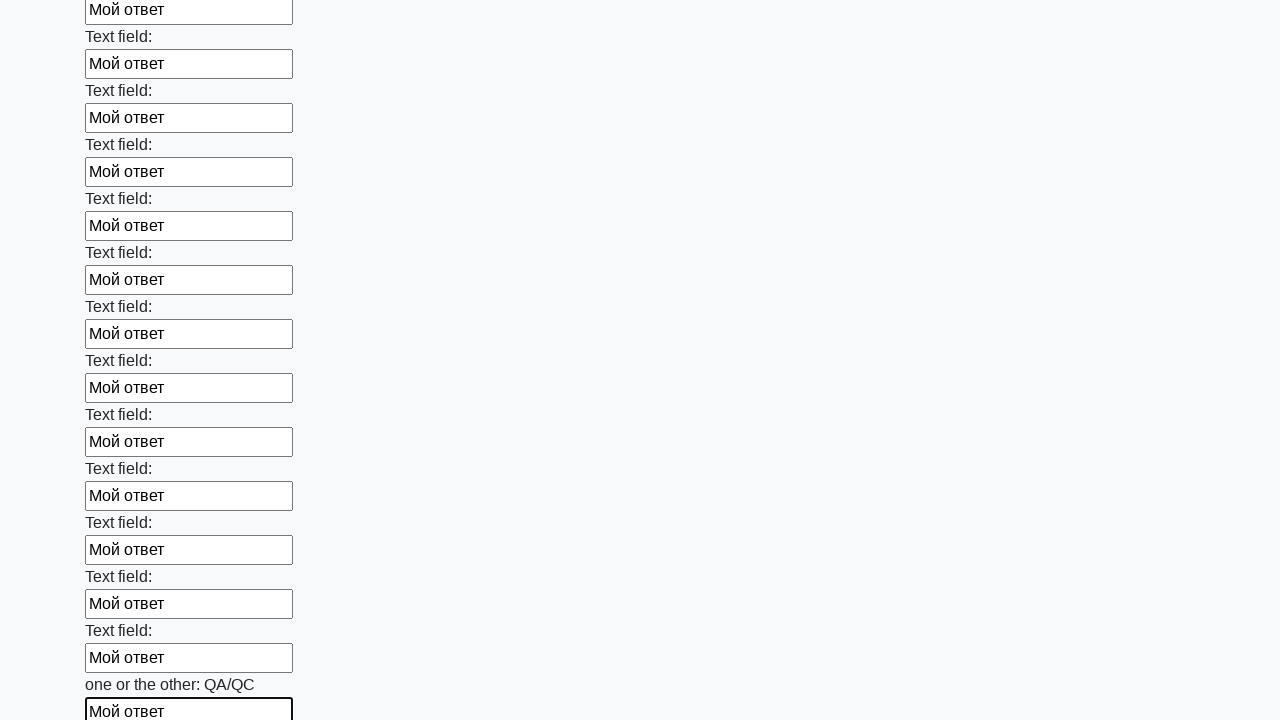

Filled input element with 'Мой ответ' on xpath=//input >> nth=88
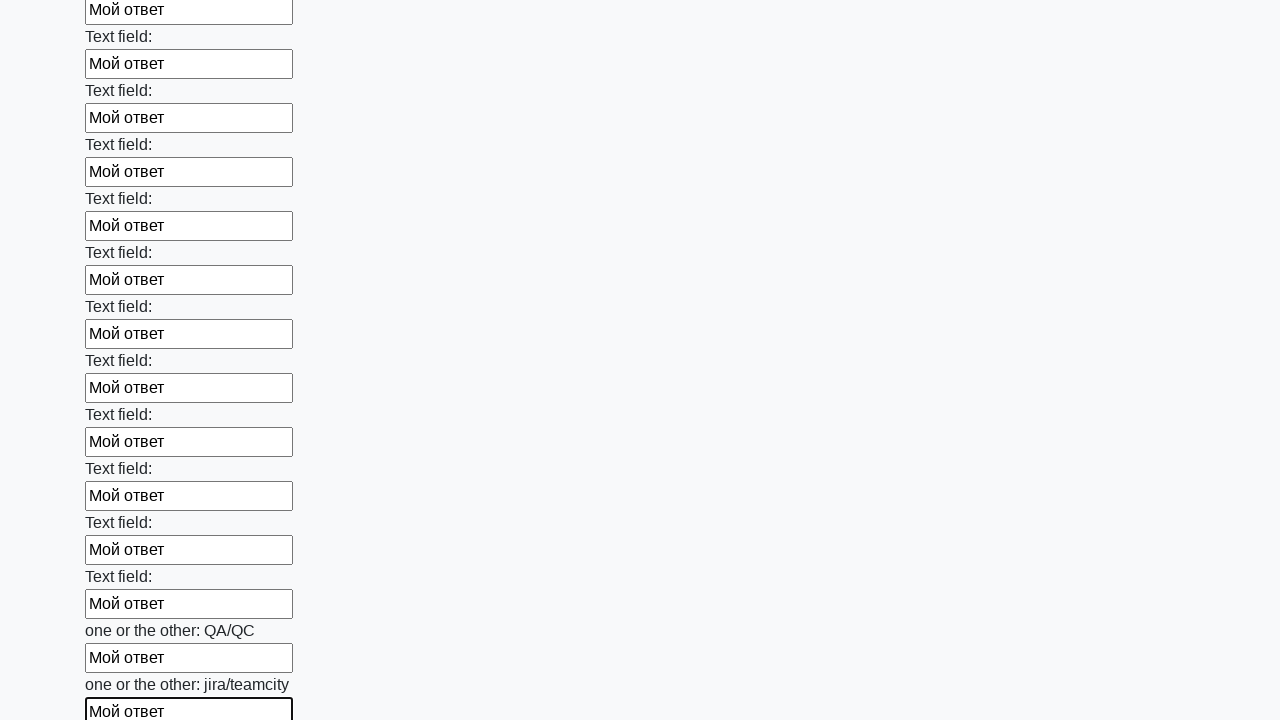

Filled input element with 'Мой ответ' on xpath=//input >> nth=89
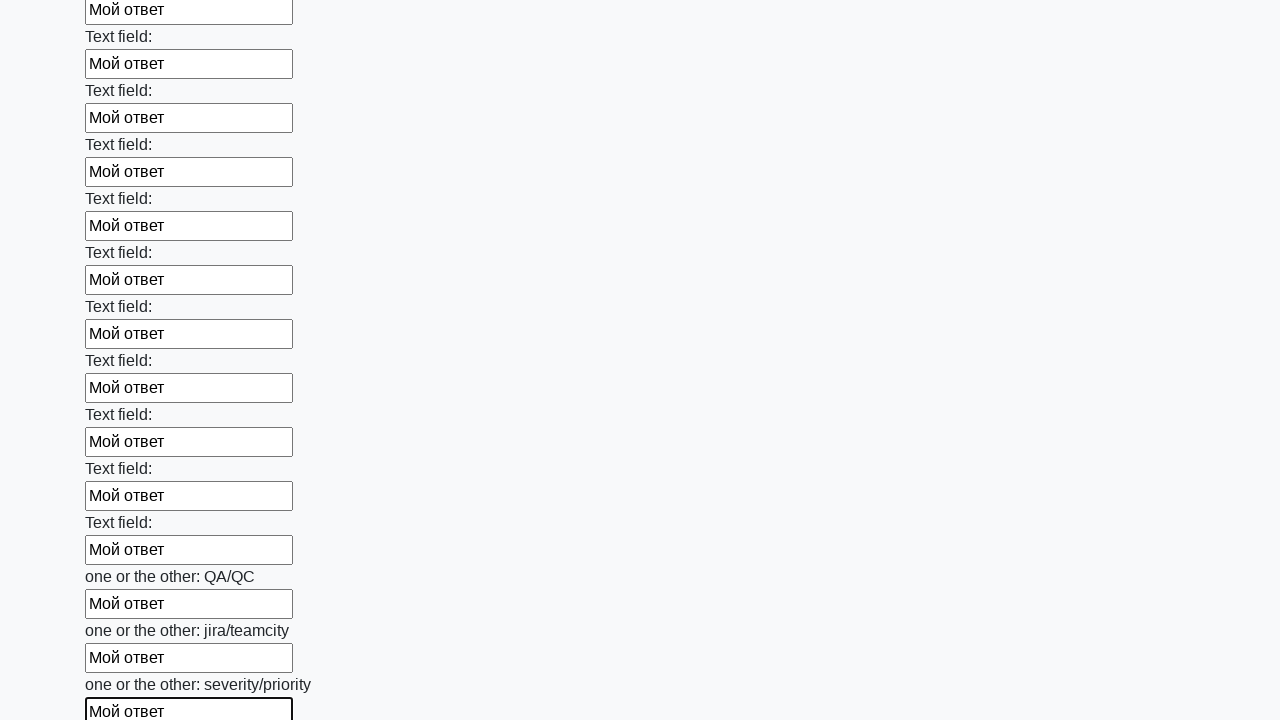

Filled input element with 'Мой ответ' on xpath=//input >> nth=90
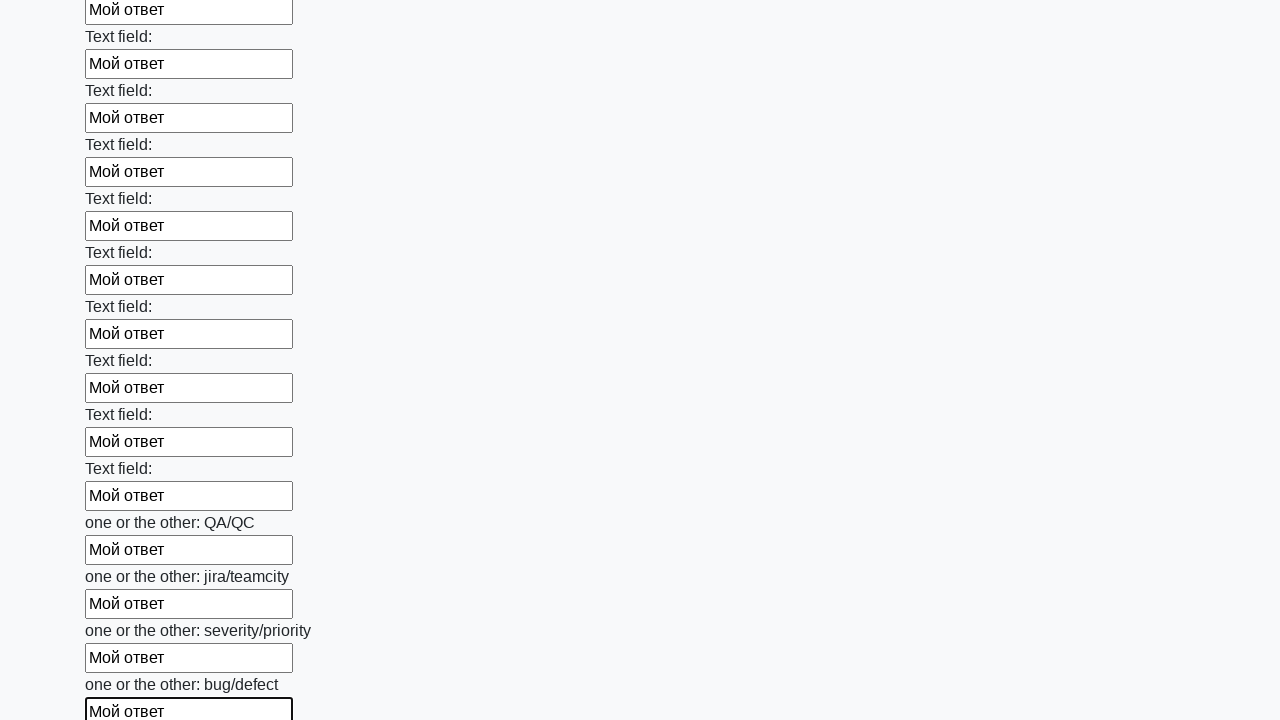

Filled input element with 'Мой ответ' on xpath=//input >> nth=91
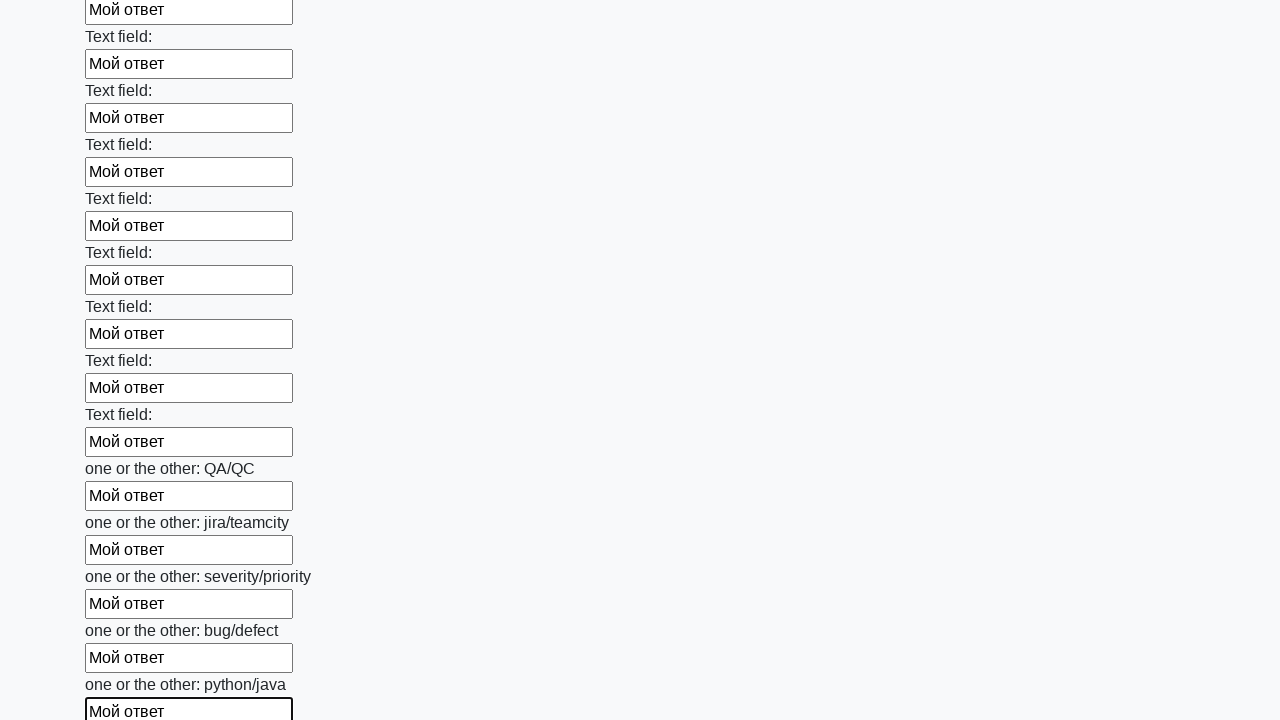

Filled input element with 'Мой ответ' on xpath=//input >> nth=92
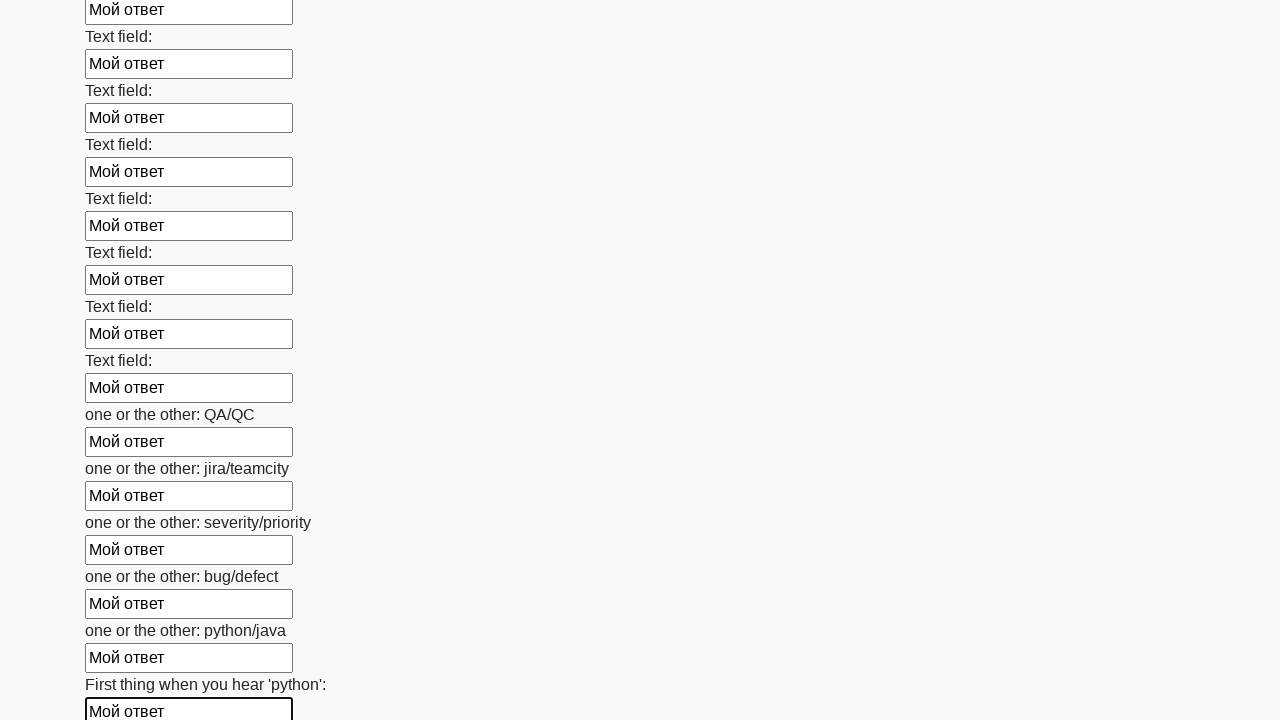

Filled input element with 'Мой ответ' on xpath=//input >> nth=93
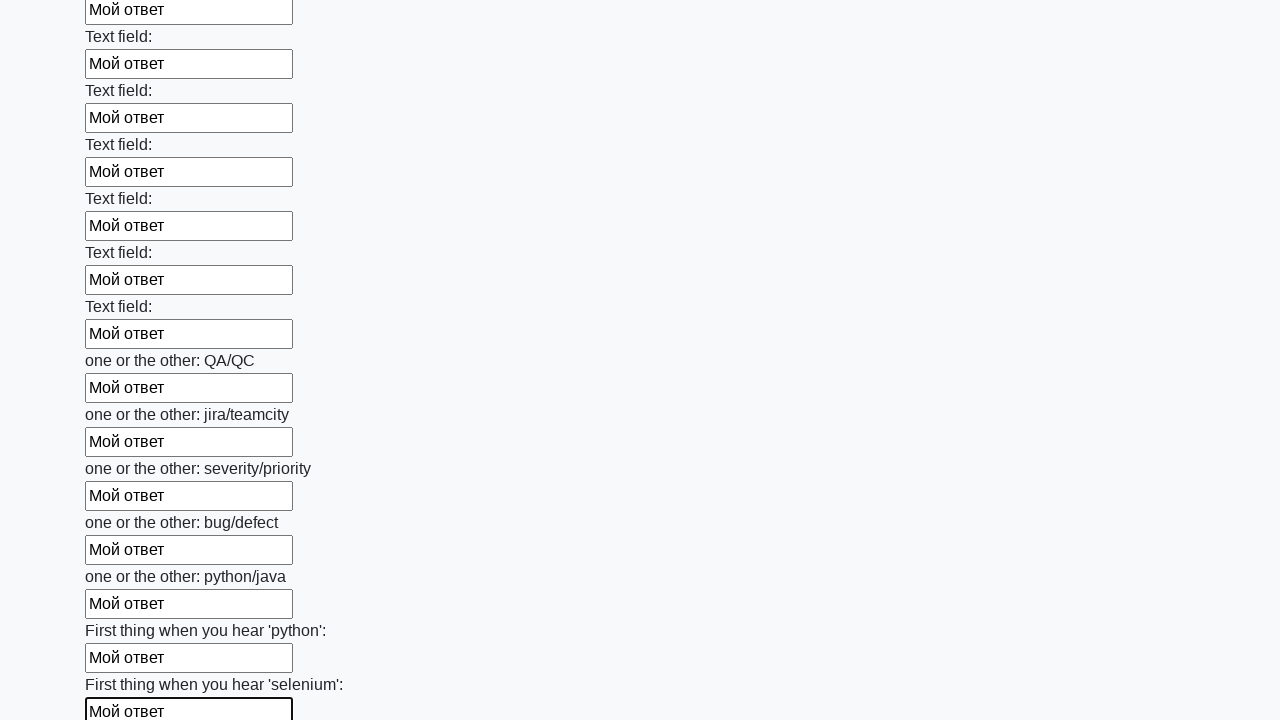

Filled input element with 'Мой ответ' on xpath=//input >> nth=94
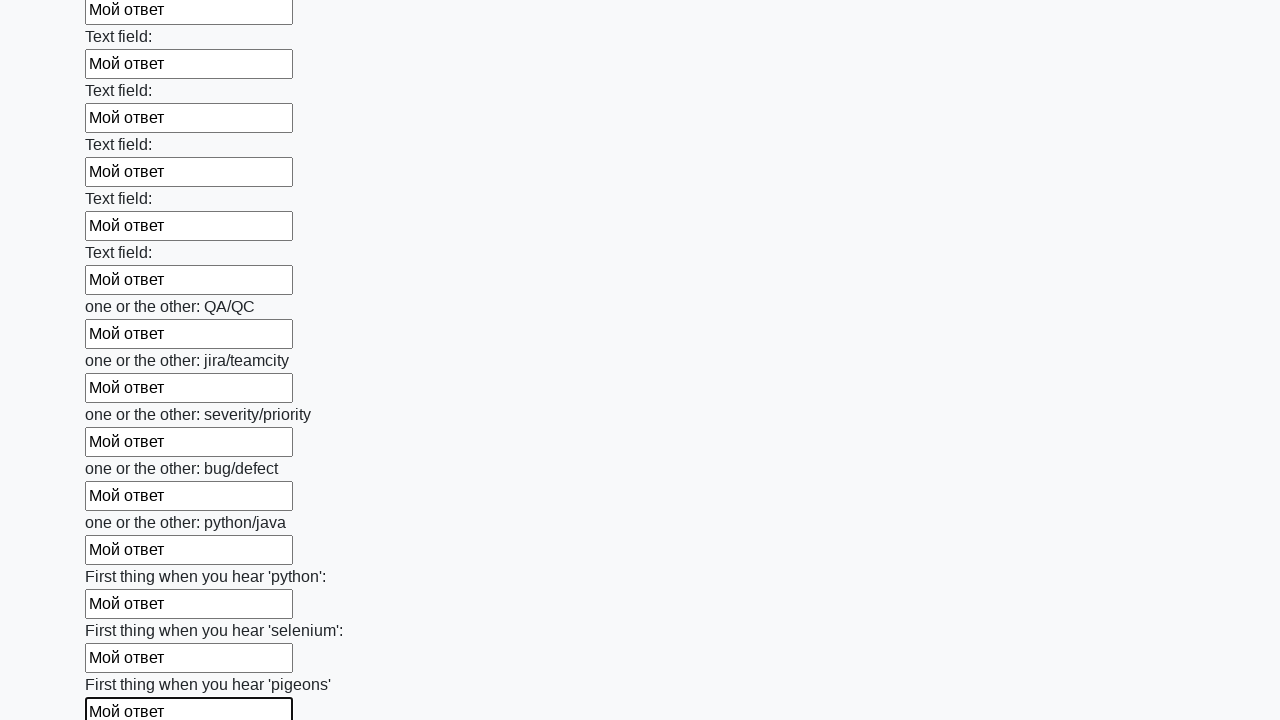

Filled input element with 'Мой ответ' on xpath=//input >> nth=95
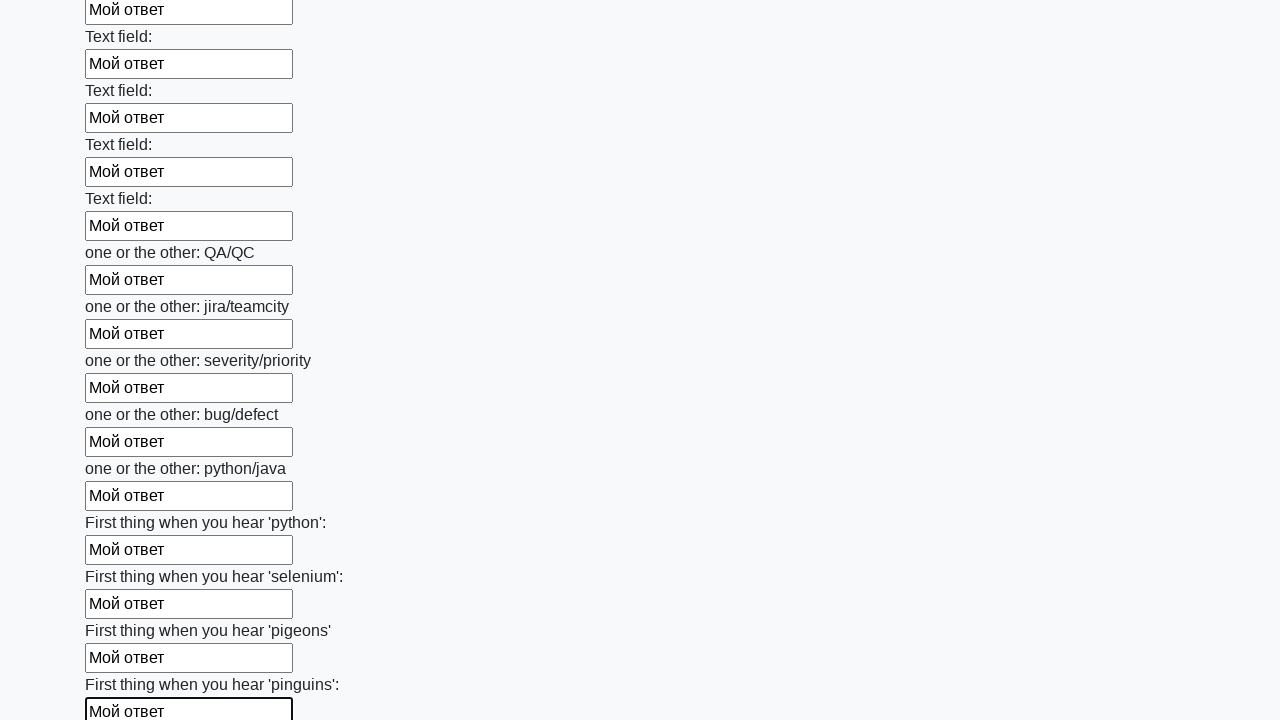

Filled input element with 'Мой ответ' on xpath=//input >> nth=96
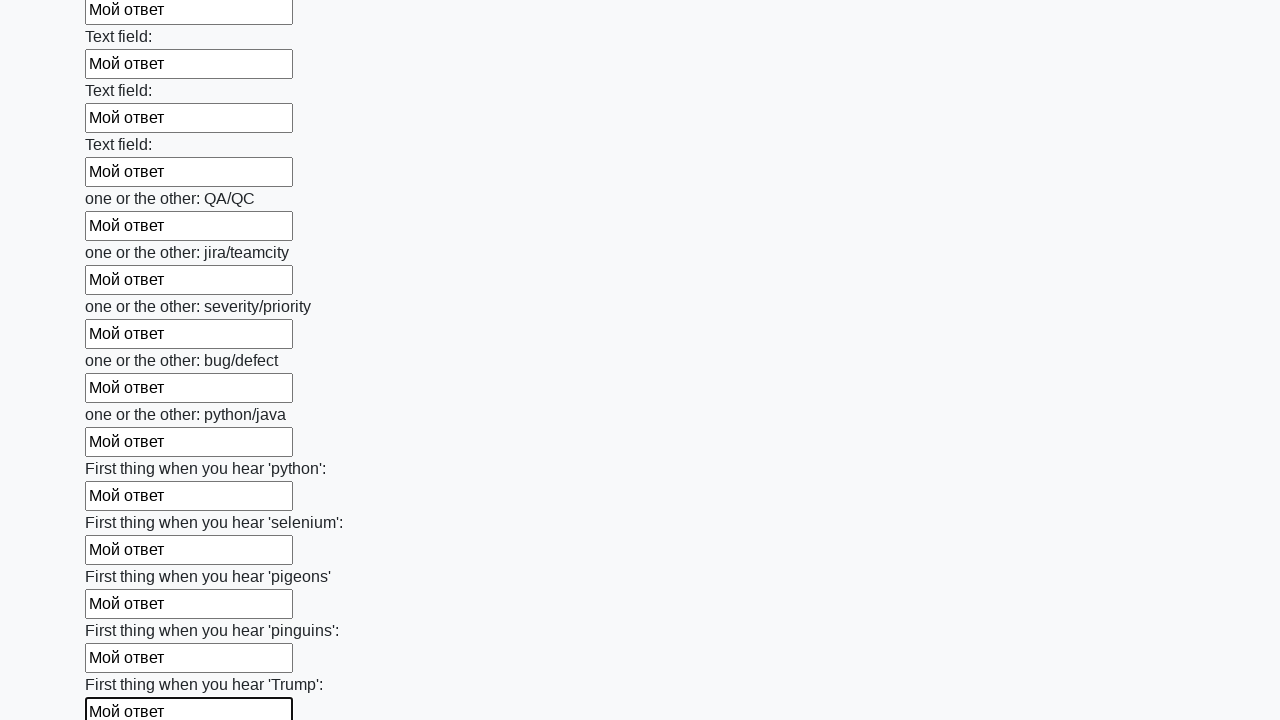

Filled input element with 'Мой ответ' on xpath=//input >> nth=97
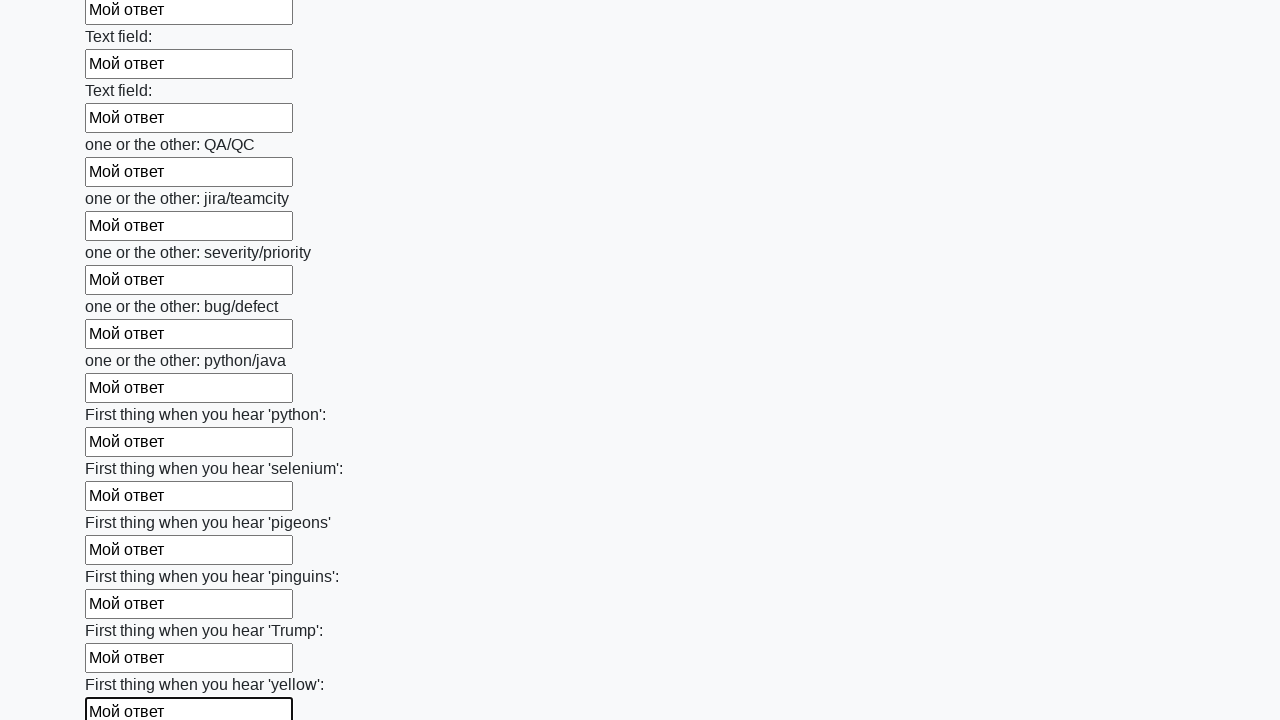

Filled input element with 'Мой ответ' on xpath=//input >> nth=98
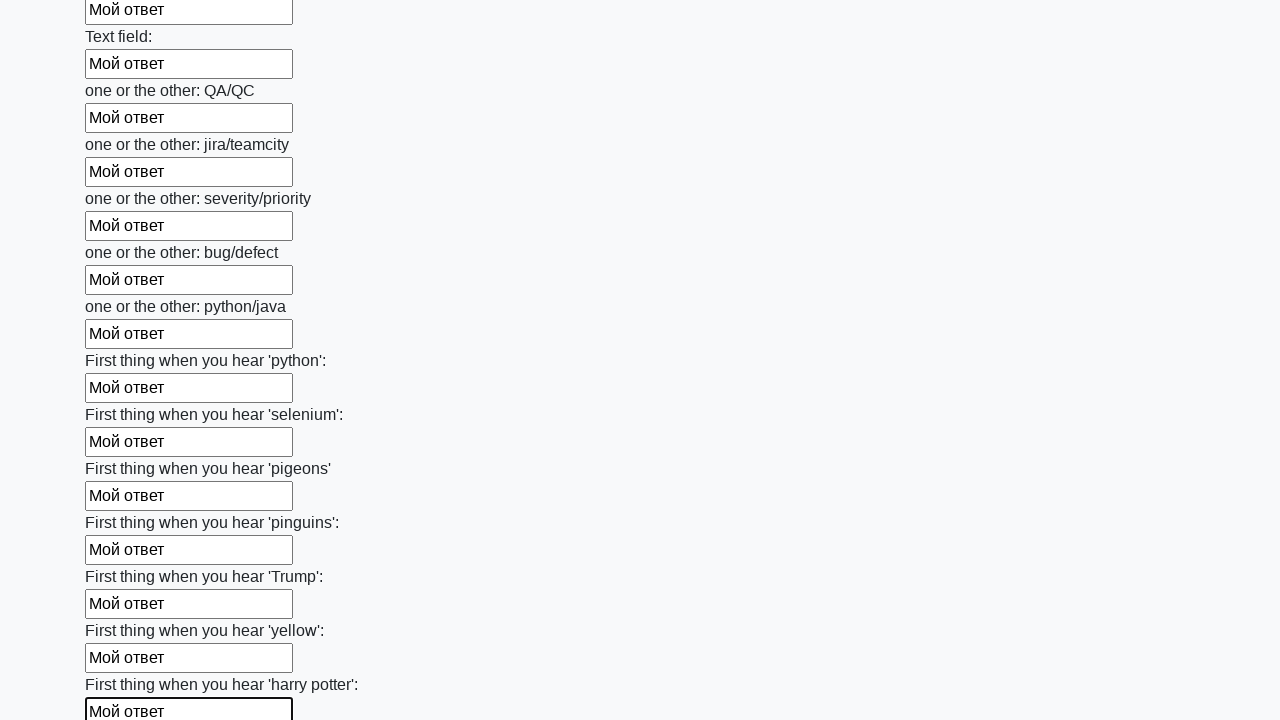

Filled input element with 'Мой ответ' on xpath=//input >> nth=99
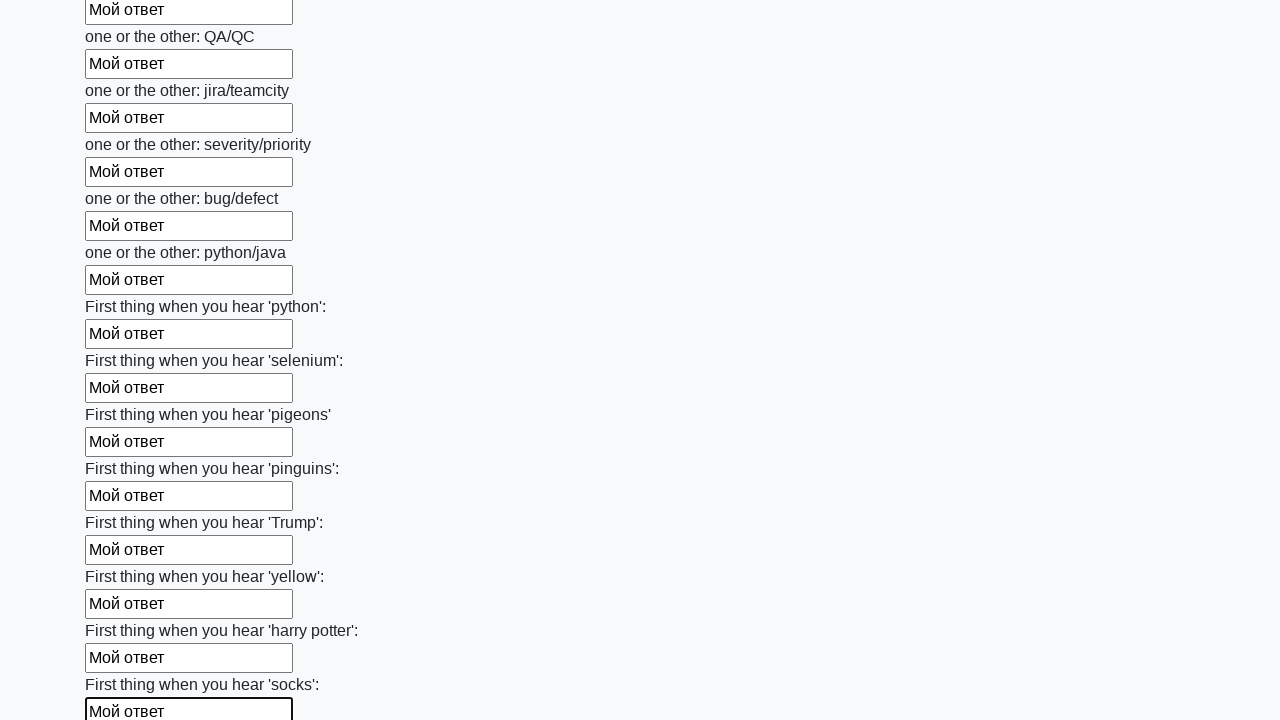

Clicked the submit button at (123, 611) on button.btn
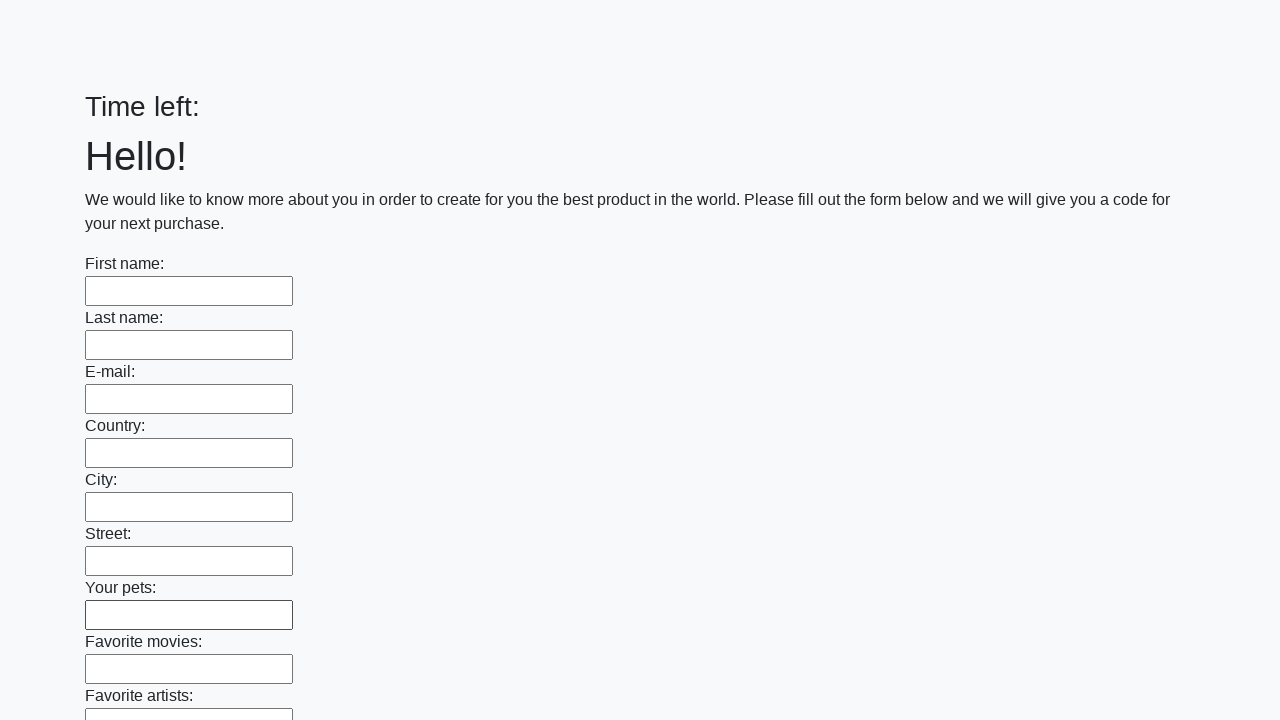

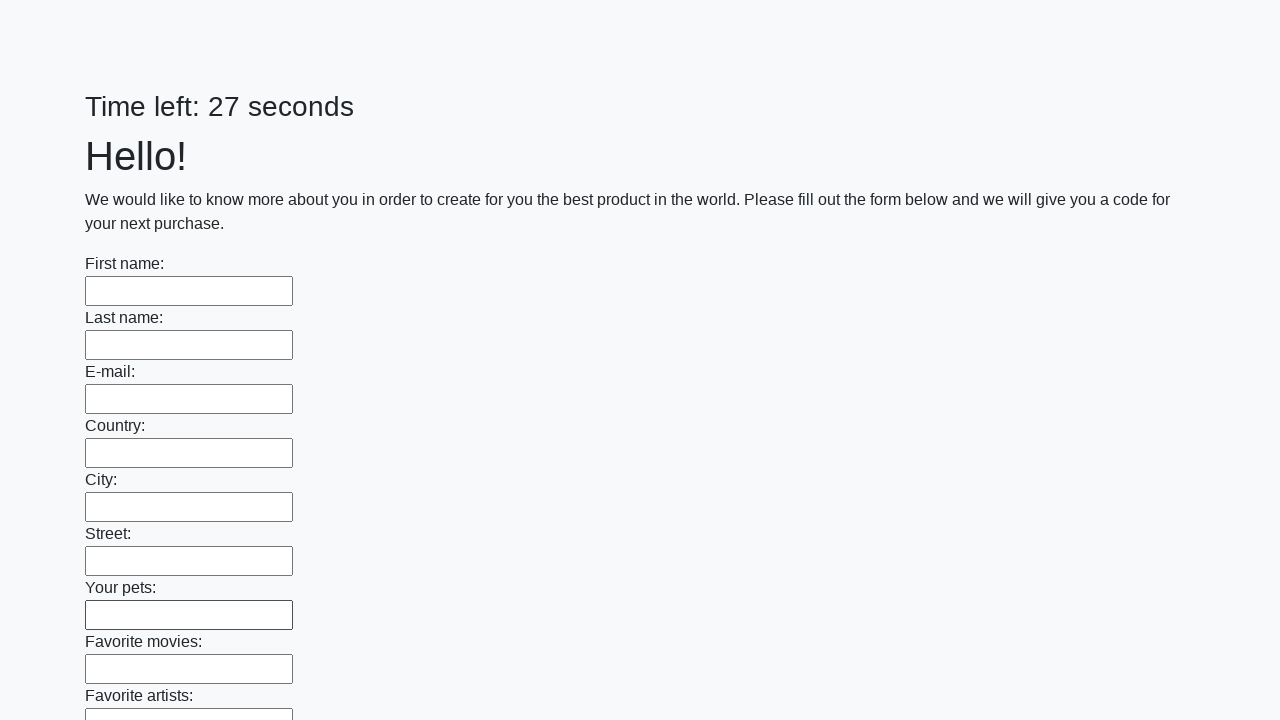